Fills all input fields in a large form with random words and submits it

Starting URL: http://suninjuly.github.io/huge_form.html

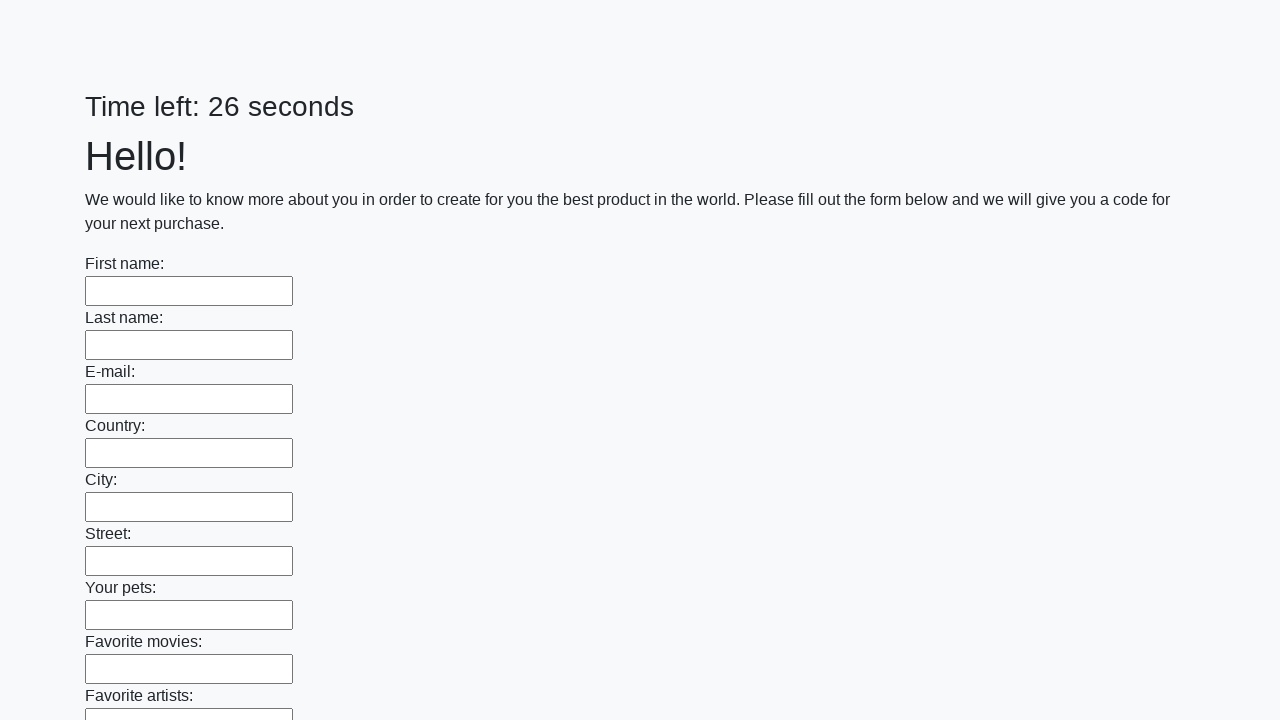

Navigated to the huge form page
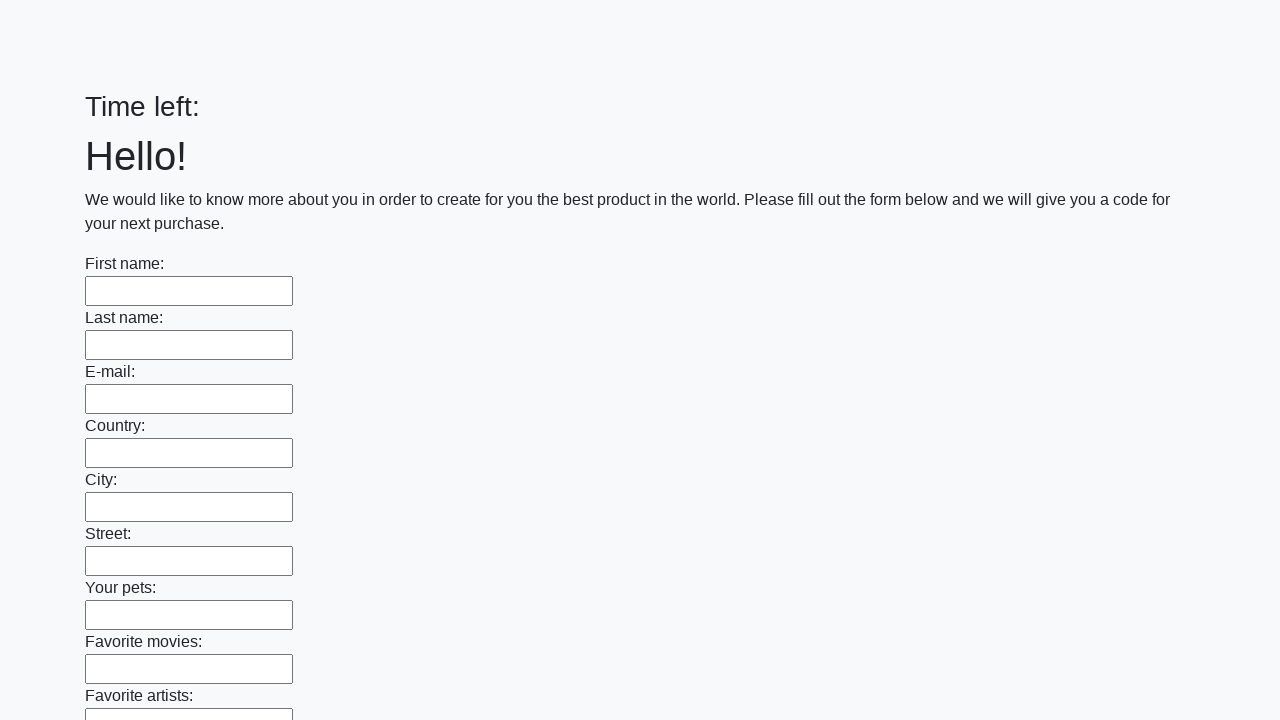

Located all input fields in the form
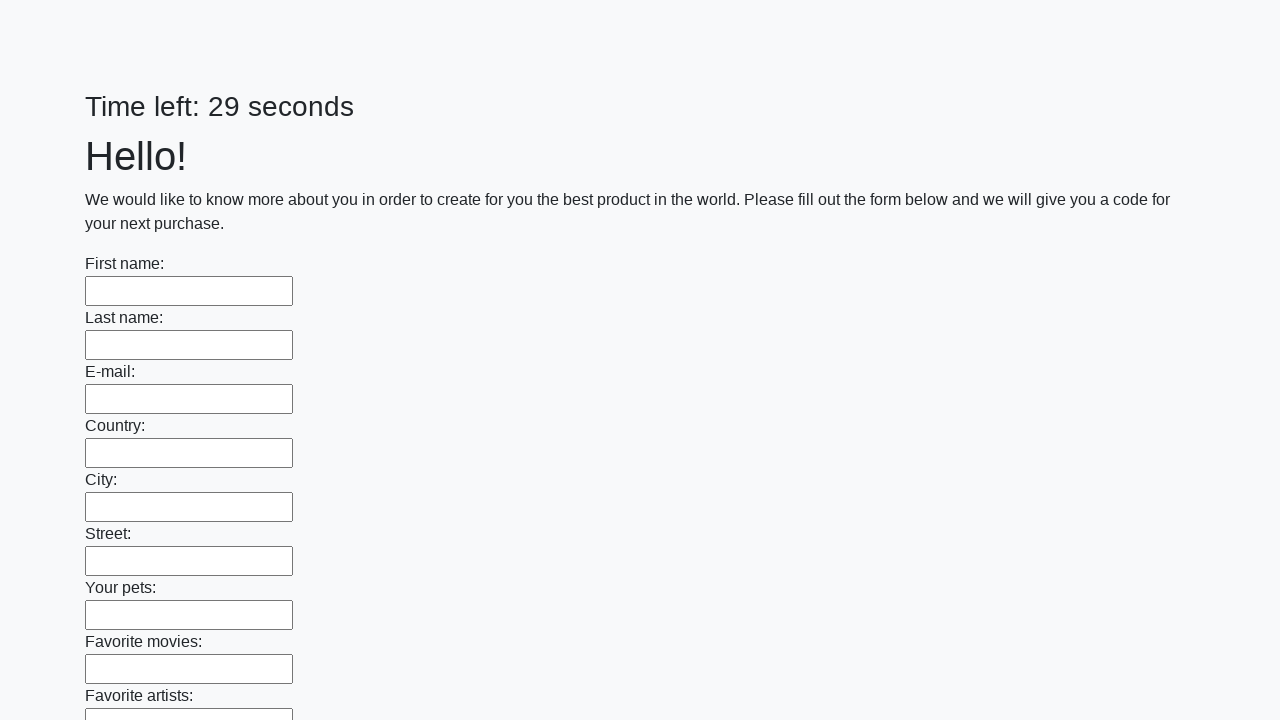

Filled an input field with 'butterfly' on input >> nth=0
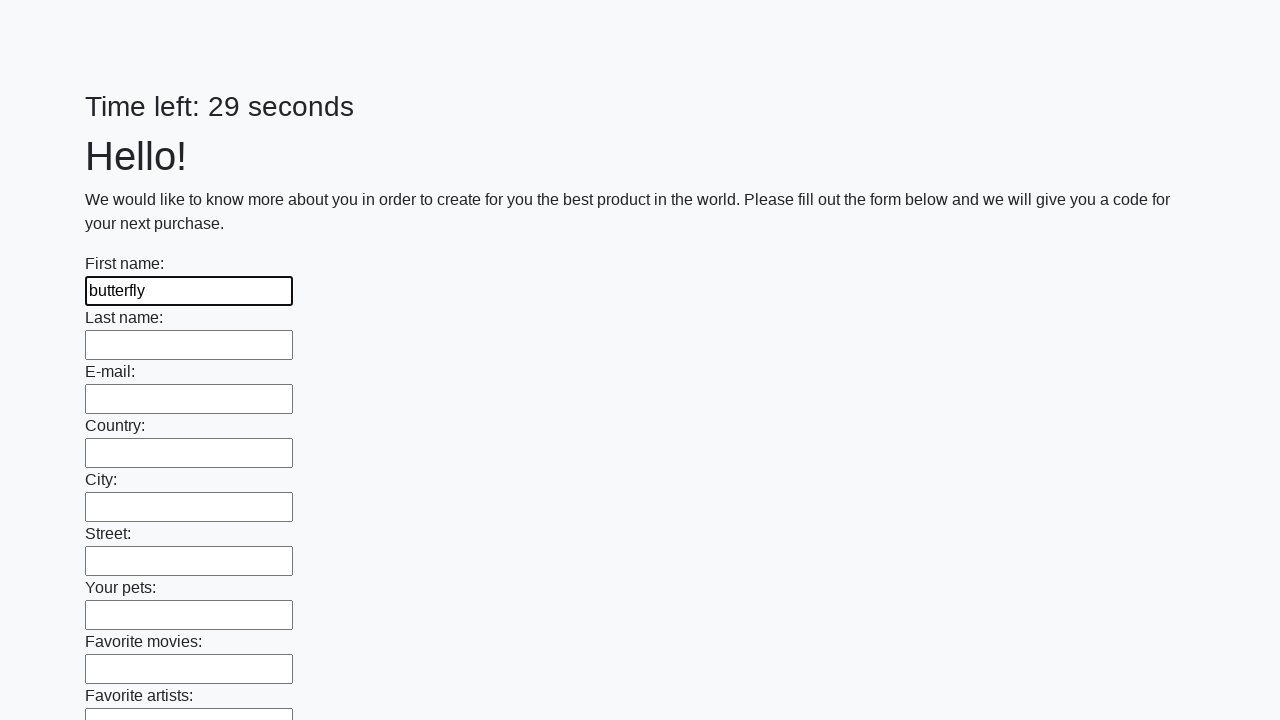

Filled an input field with 'butterfly' on input >> nth=1
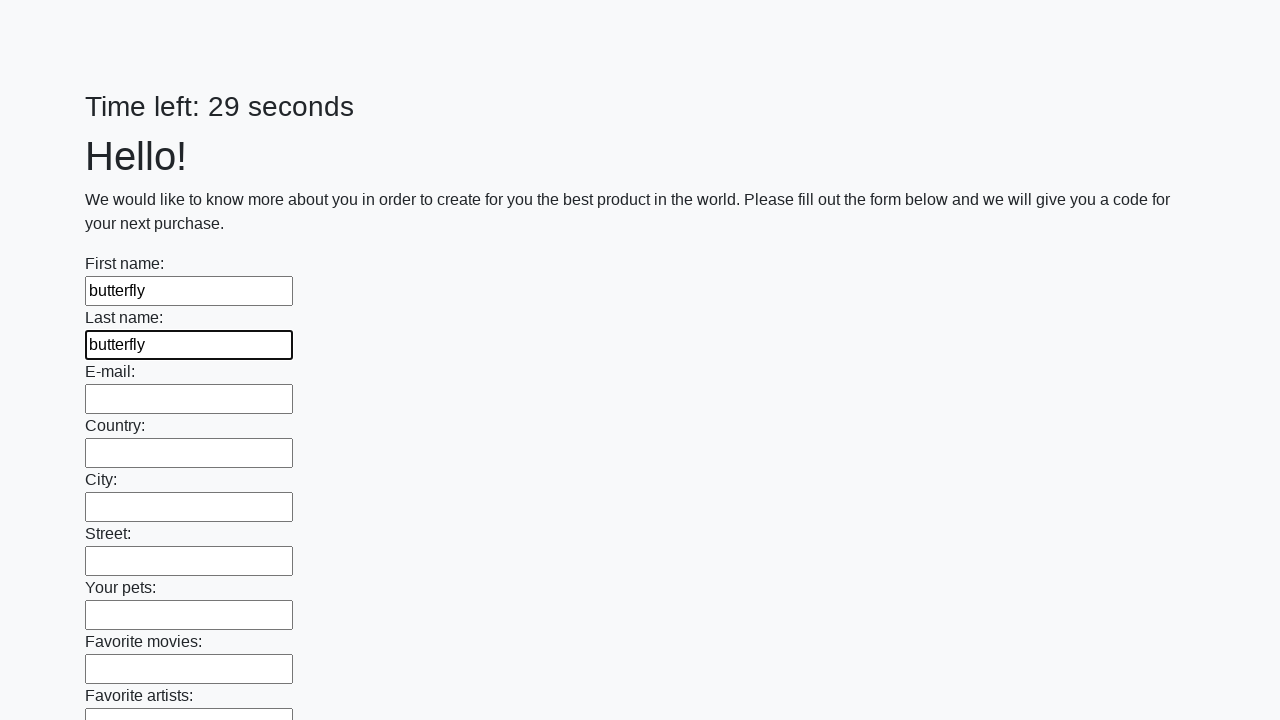

Filled an input field with 'butterfly' on input >> nth=2
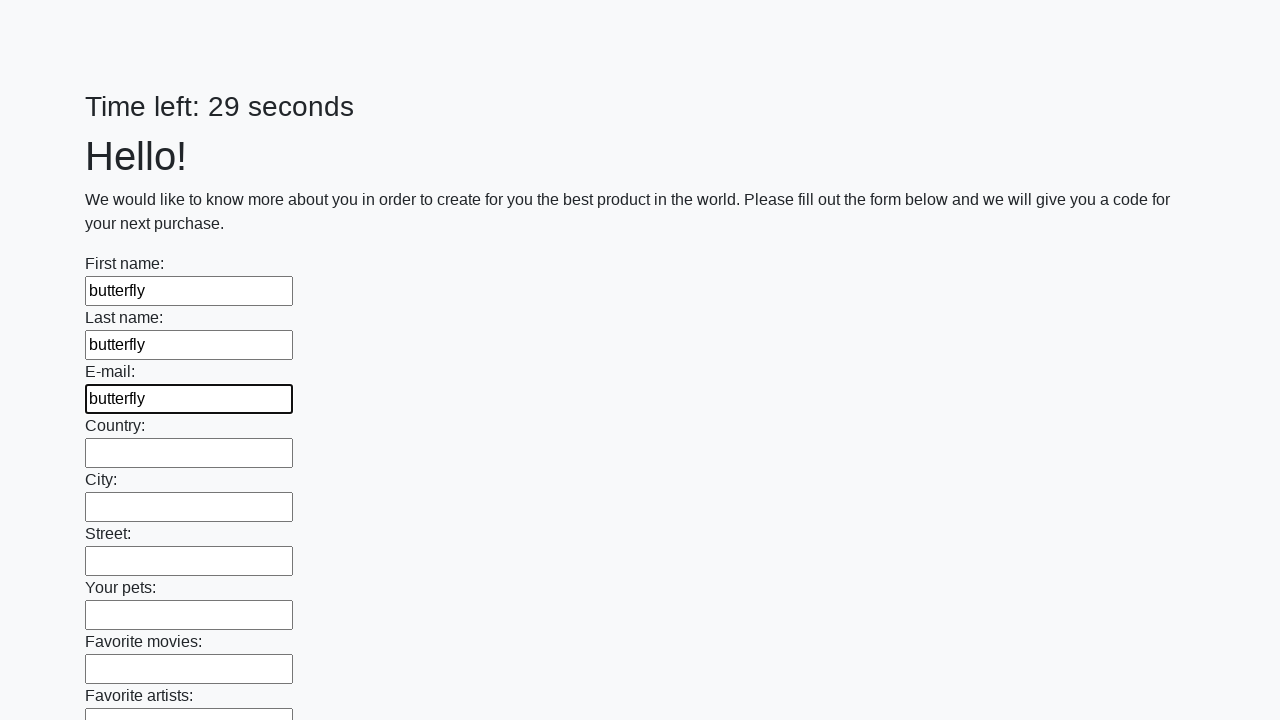

Filled an input field with 'butterfly' on input >> nth=3
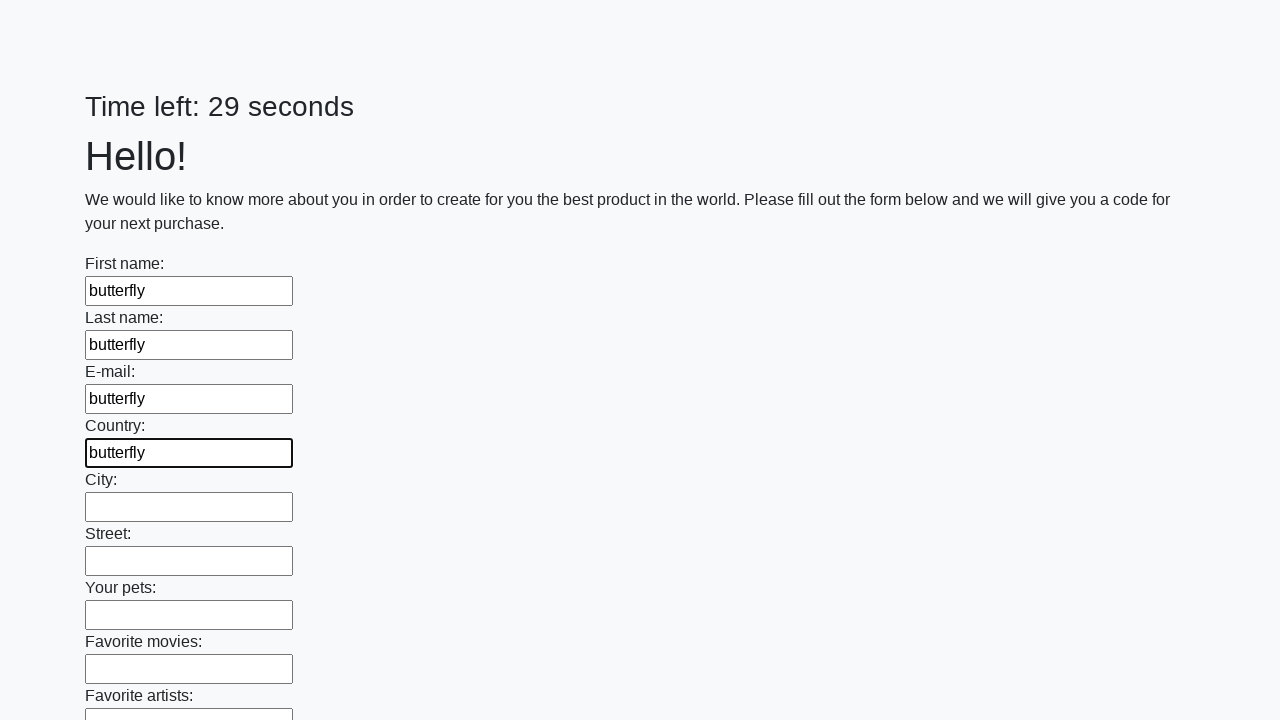

Filled an input field with 'butterfly' on input >> nth=4
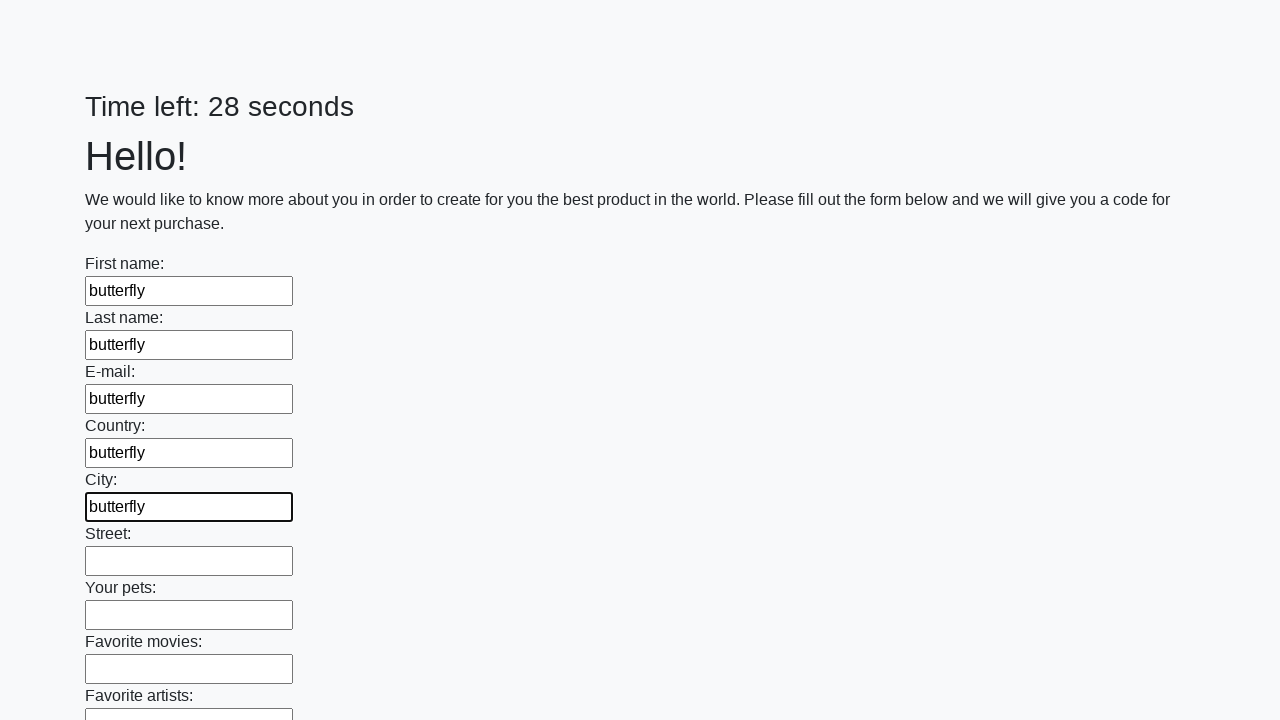

Filled an input field with 'butterfly' on input >> nth=5
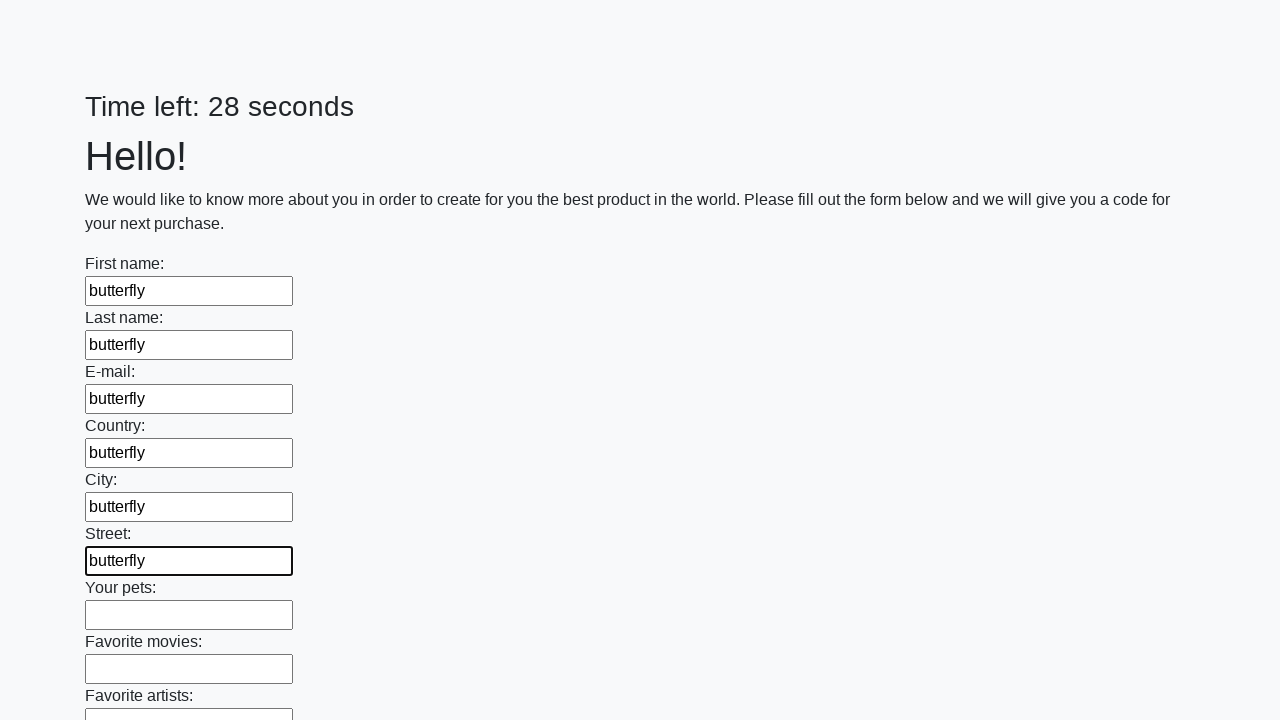

Filled an input field with 'butterfly' on input >> nth=6
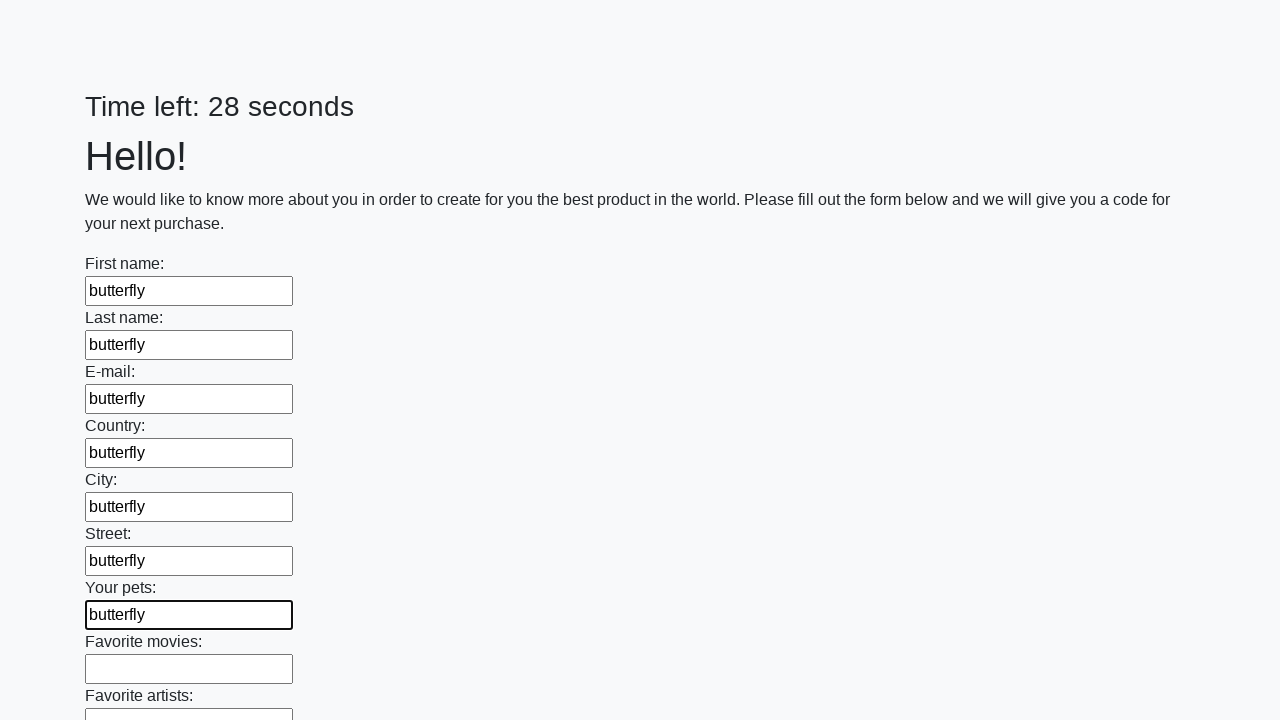

Filled an input field with 'butterfly' on input >> nth=7
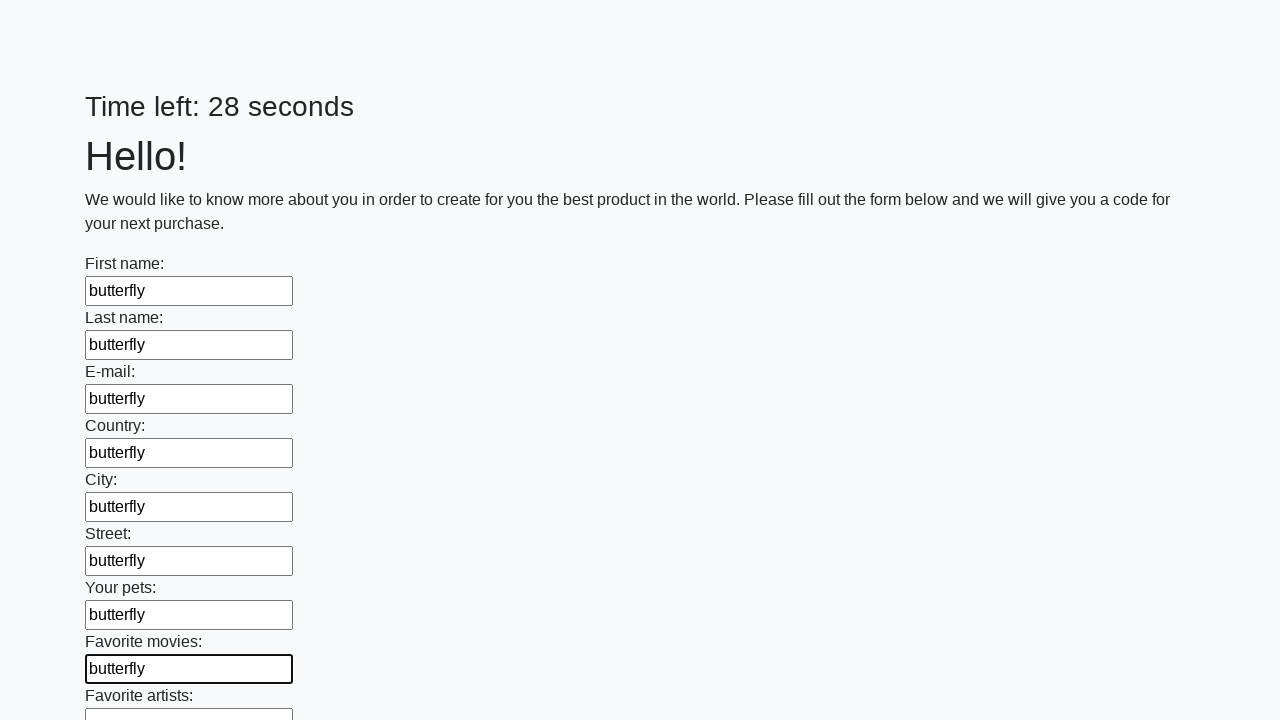

Filled an input field with 'butterfly' on input >> nth=8
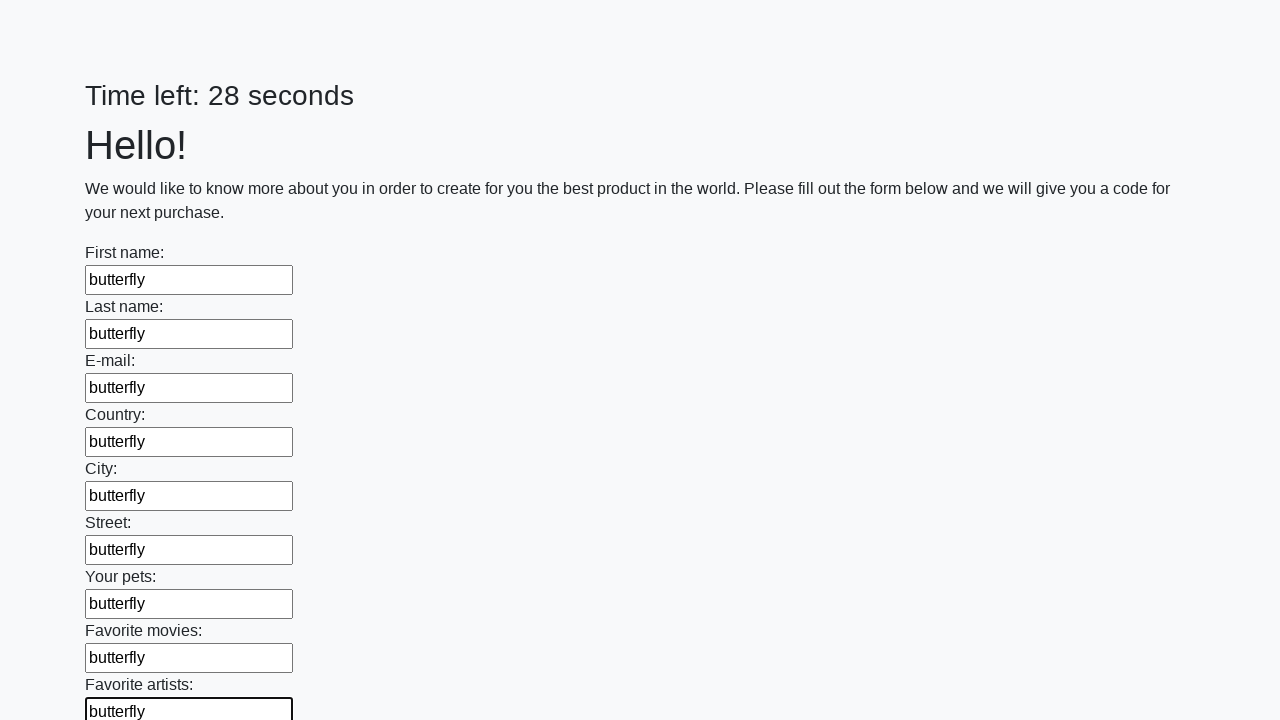

Filled an input field with 'butterfly' on input >> nth=9
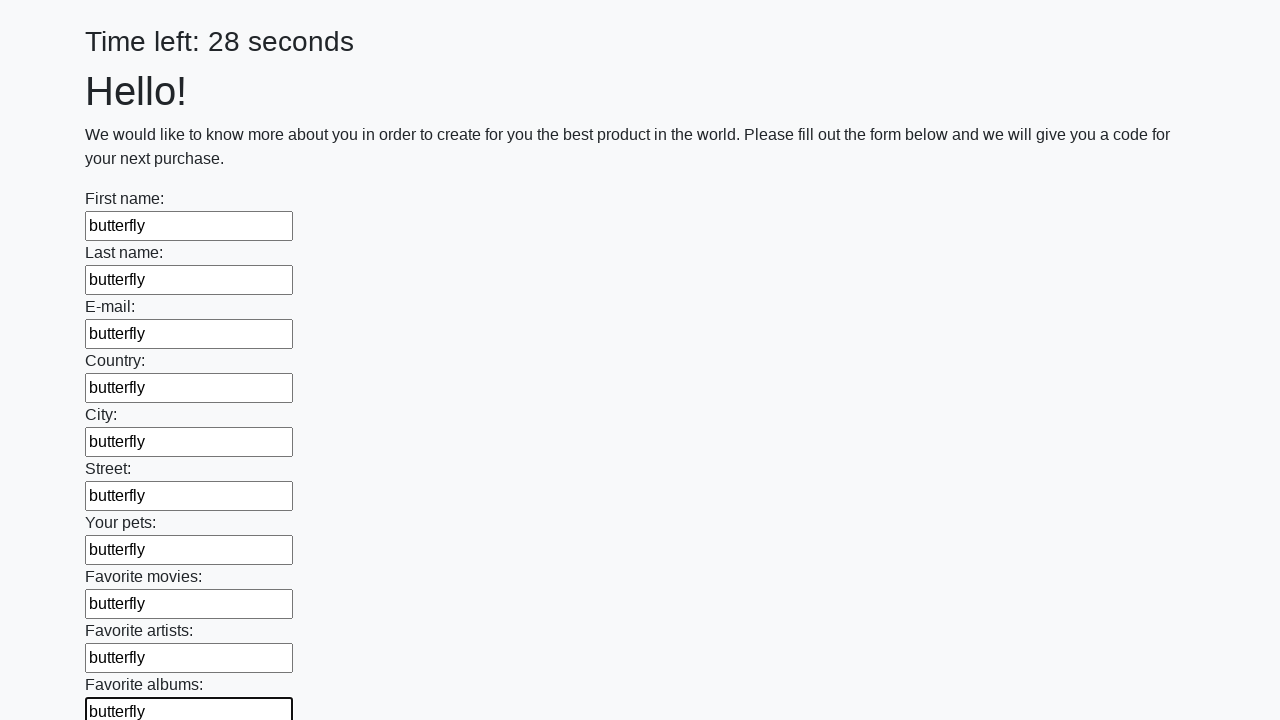

Filled an input field with 'butterfly' on input >> nth=10
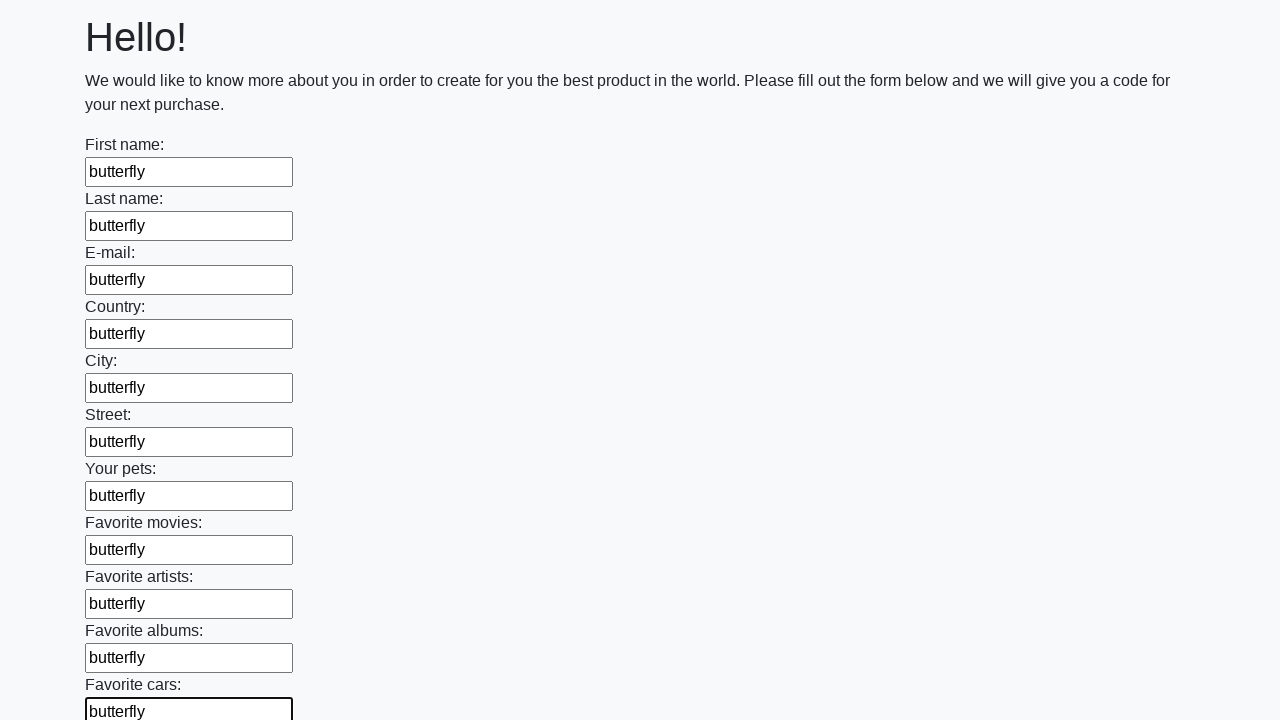

Filled an input field with 'butterfly' on input >> nth=11
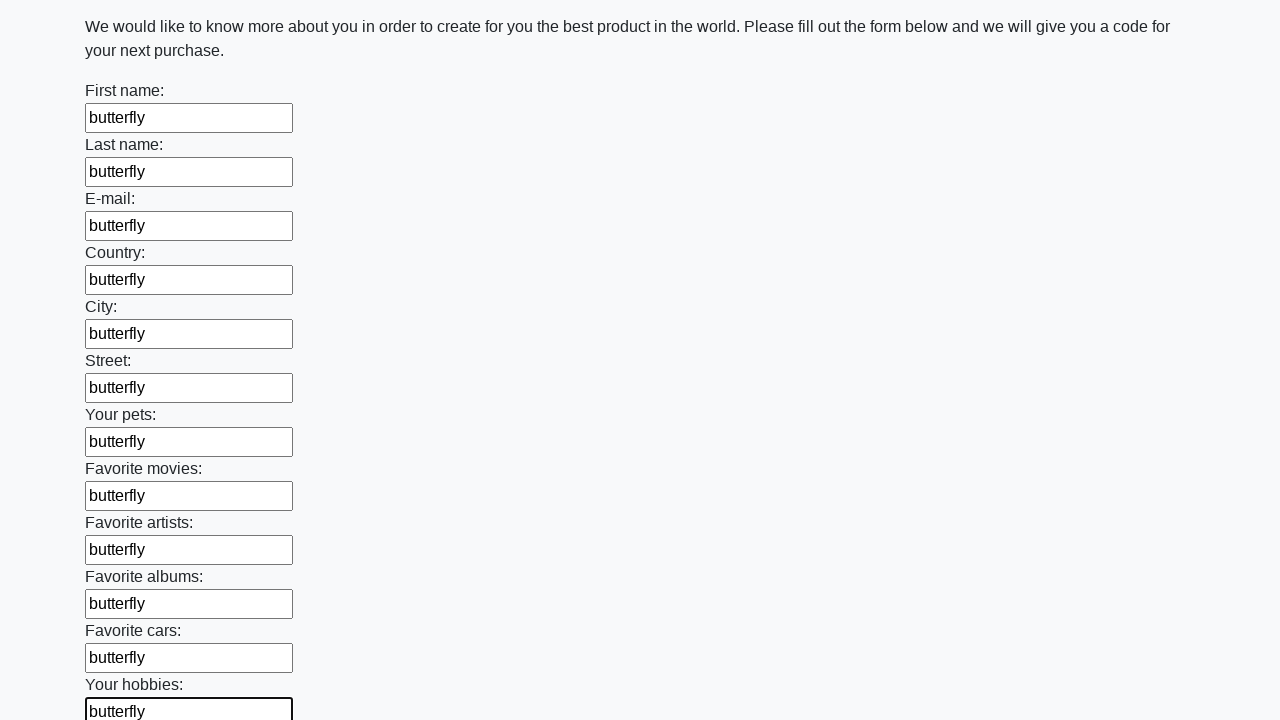

Filled an input field with 'butterfly' on input >> nth=12
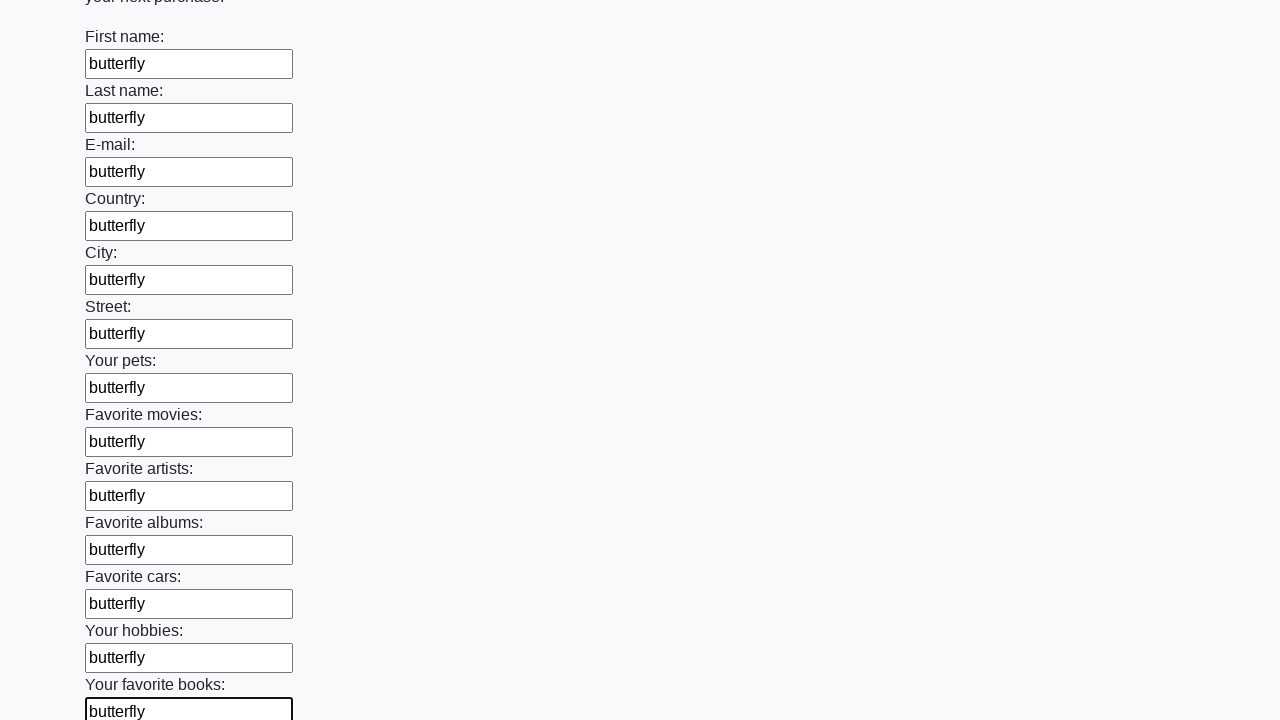

Filled an input field with 'butterfly' on input >> nth=13
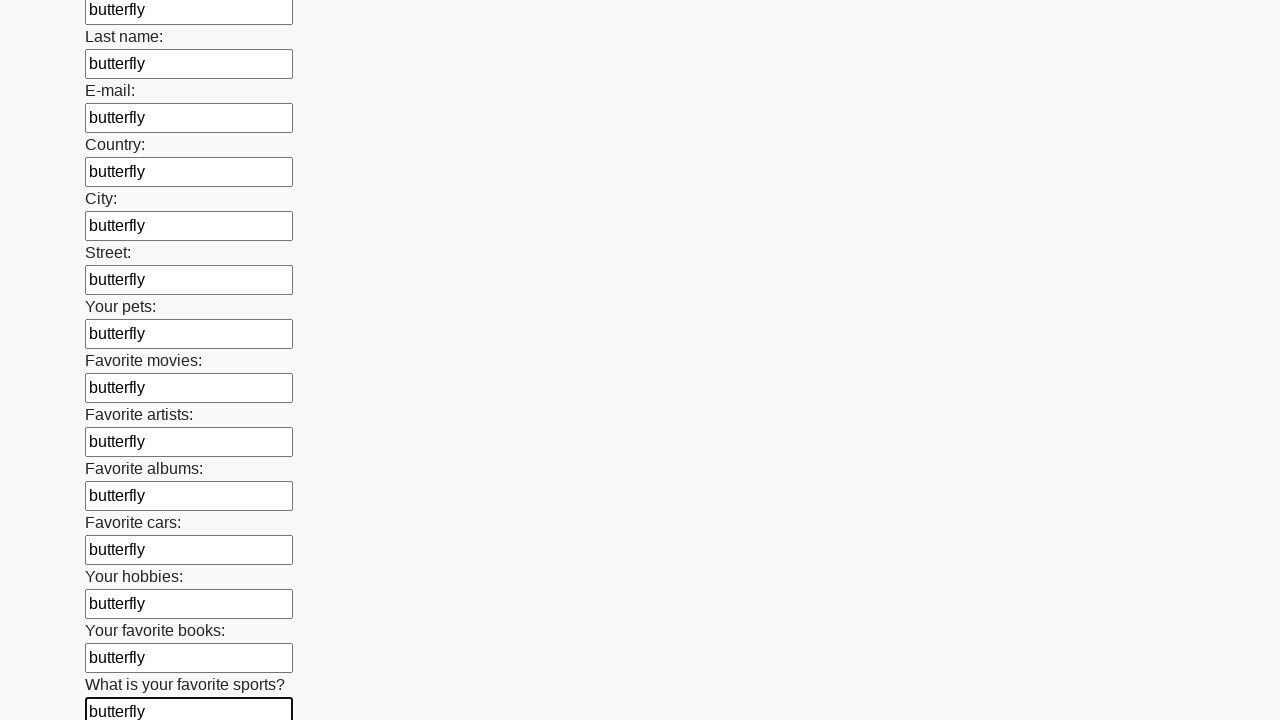

Filled an input field with 'butterfly' on input >> nth=14
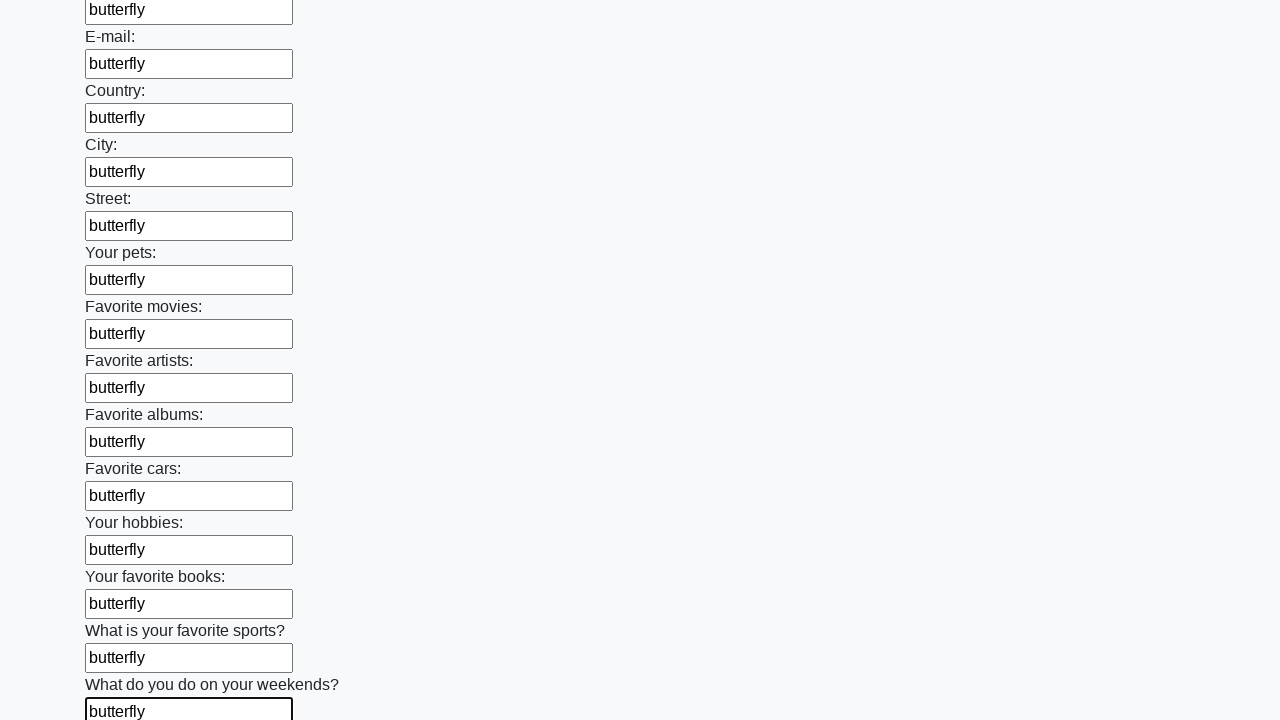

Filled an input field with 'butterfly' on input >> nth=15
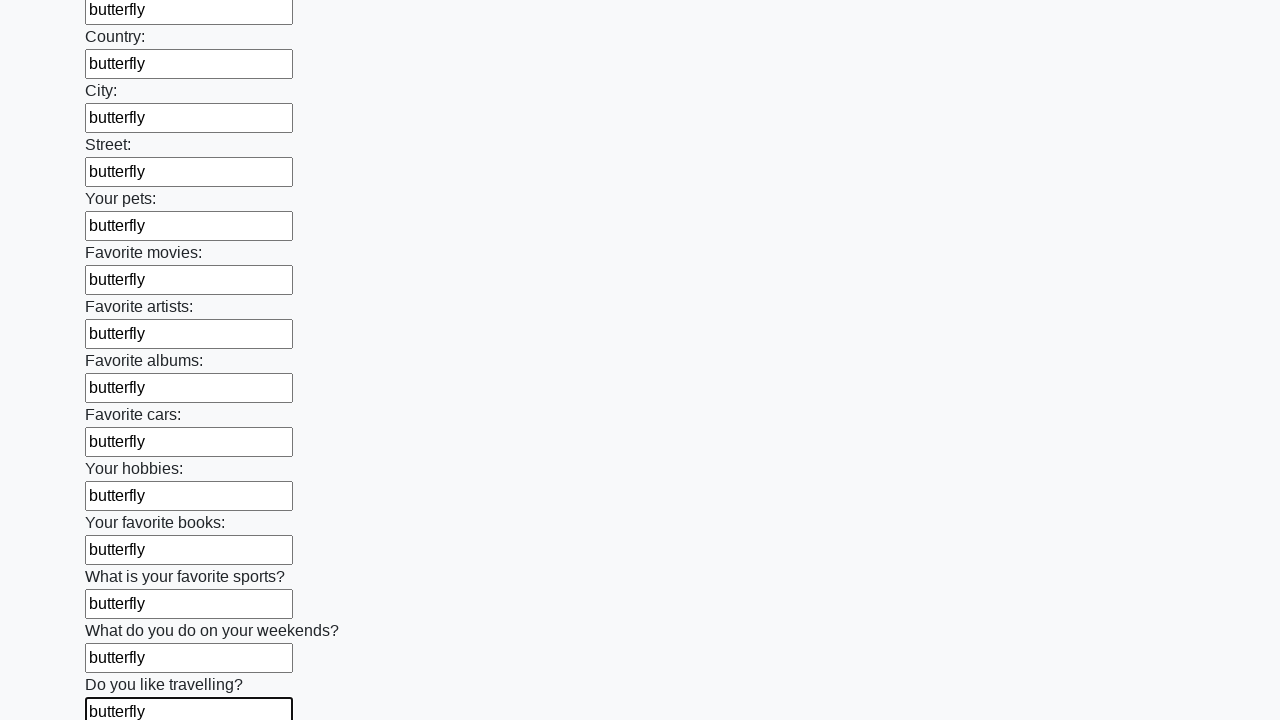

Filled an input field with 'butterfly' on input >> nth=16
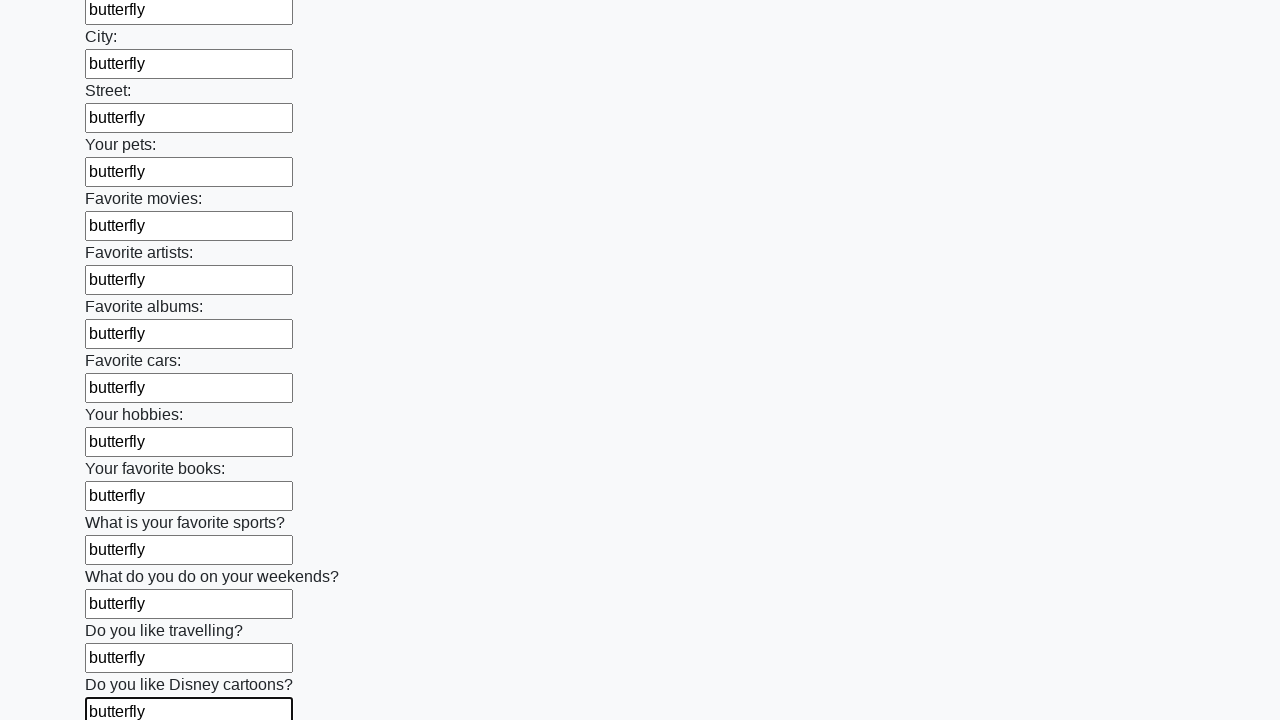

Filled an input field with 'butterfly' on input >> nth=17
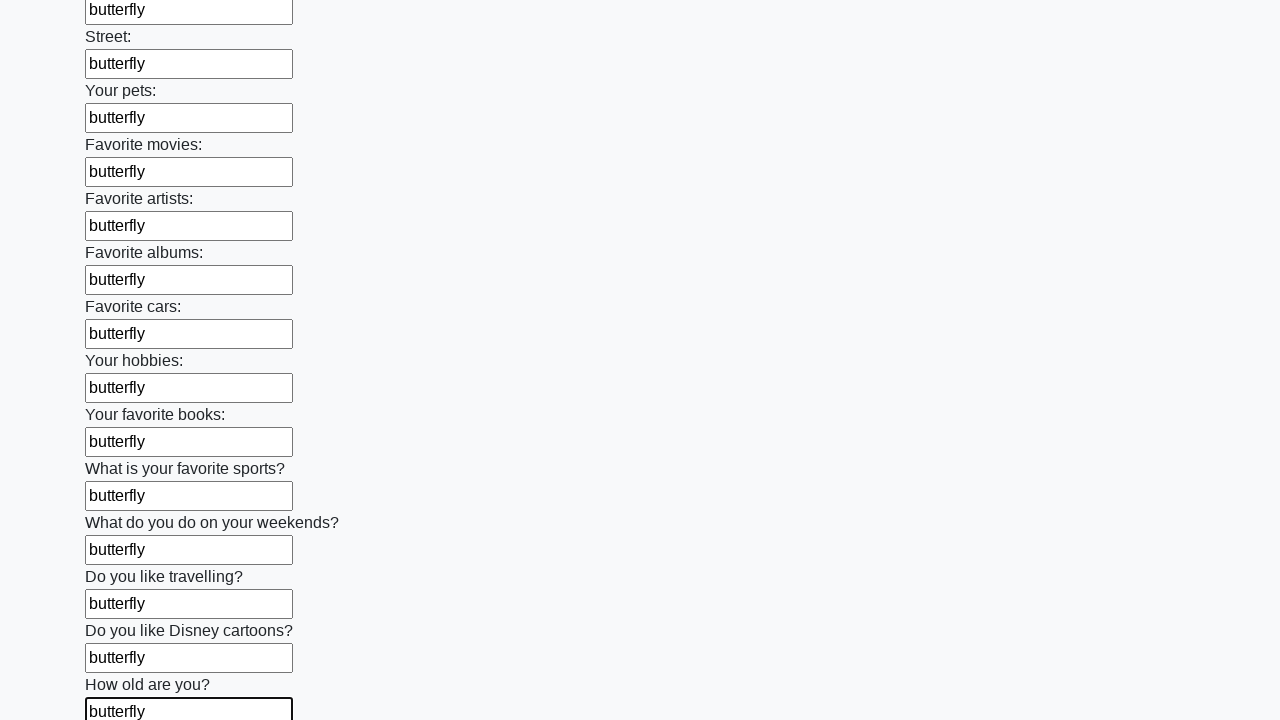

Filled an input field with 'butterfly' on input >> nth=18
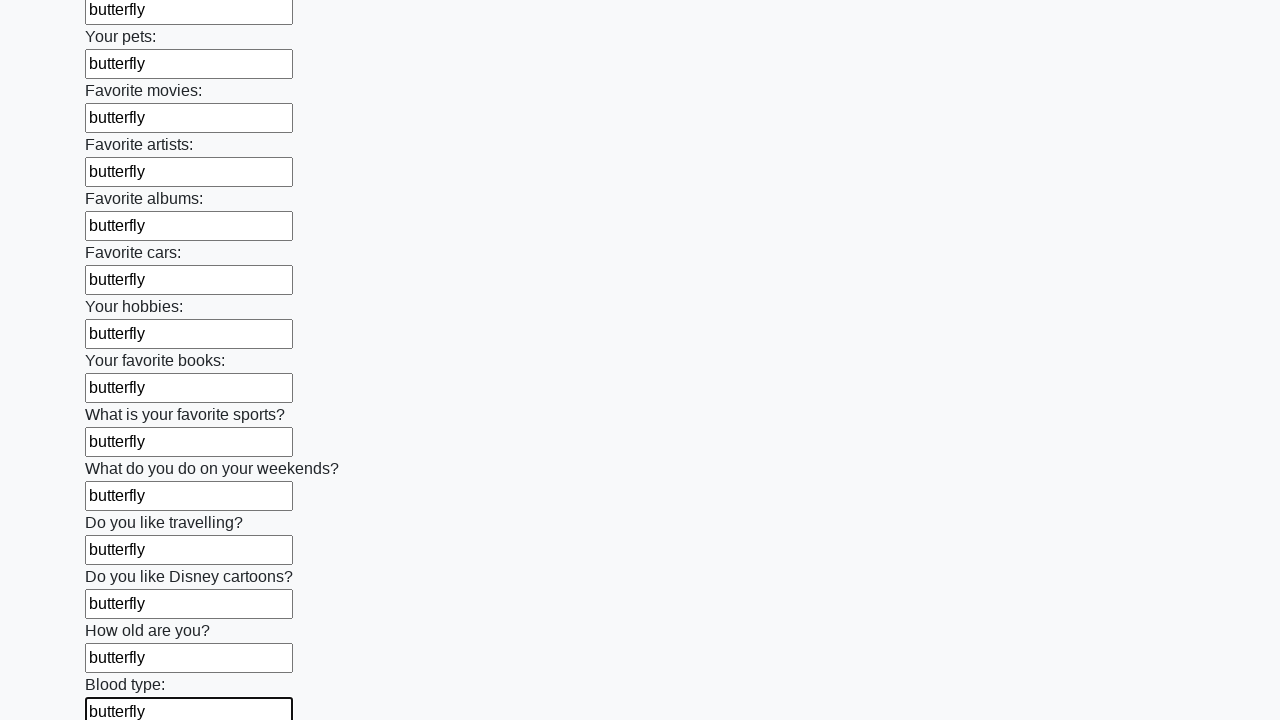

Filled an input field with 'butterfly' on input >> nth=19
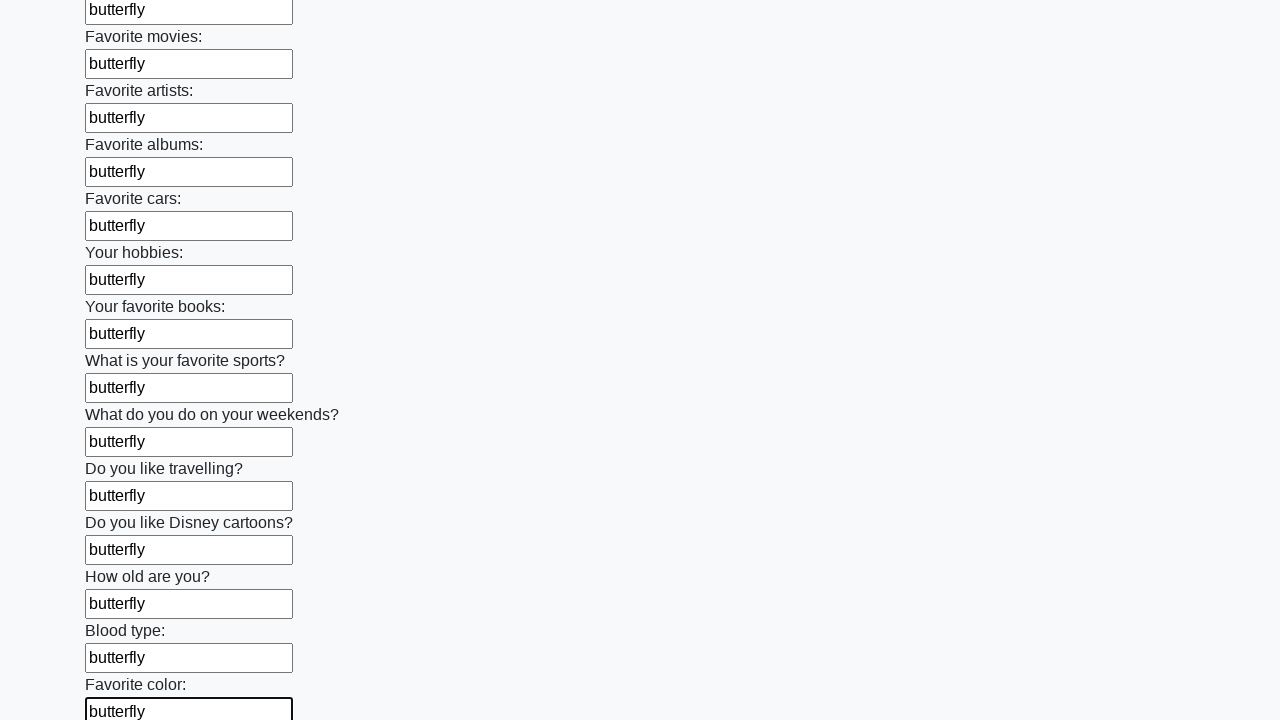

Filled an input field with 'butterfly' on input >> nth=20
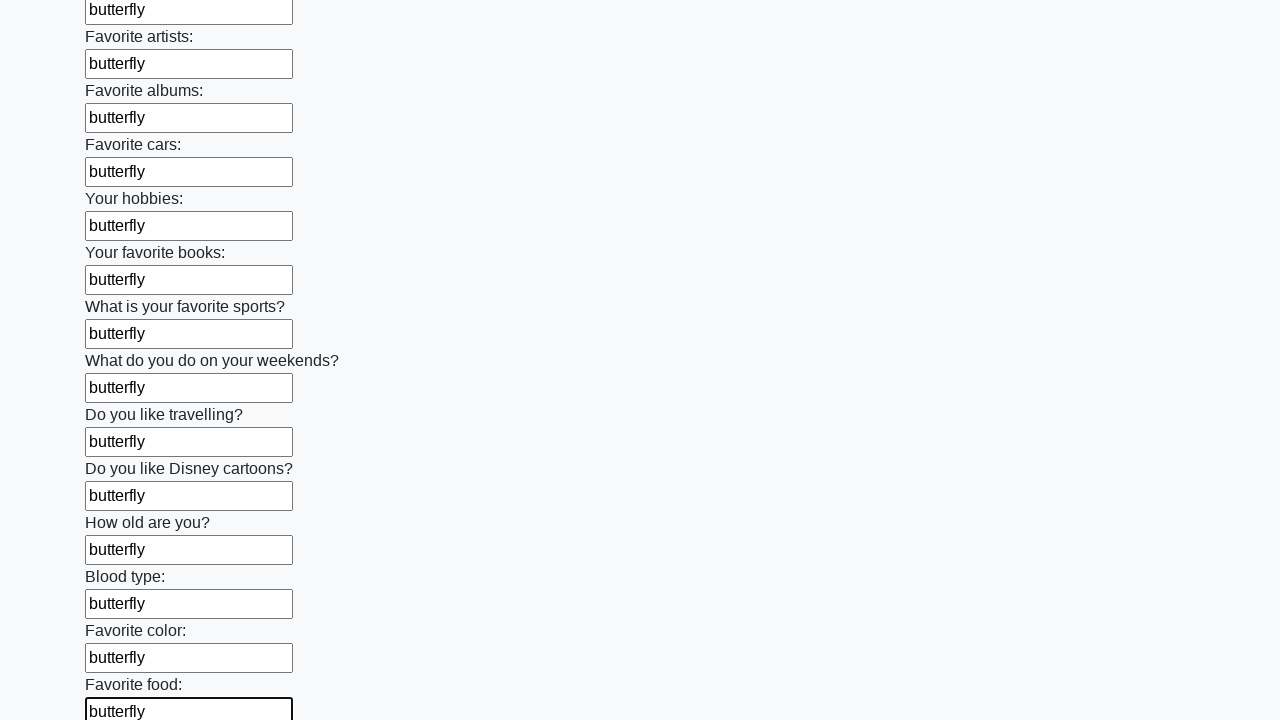

Filled an input field with 'butterfly' on input >> nth=21
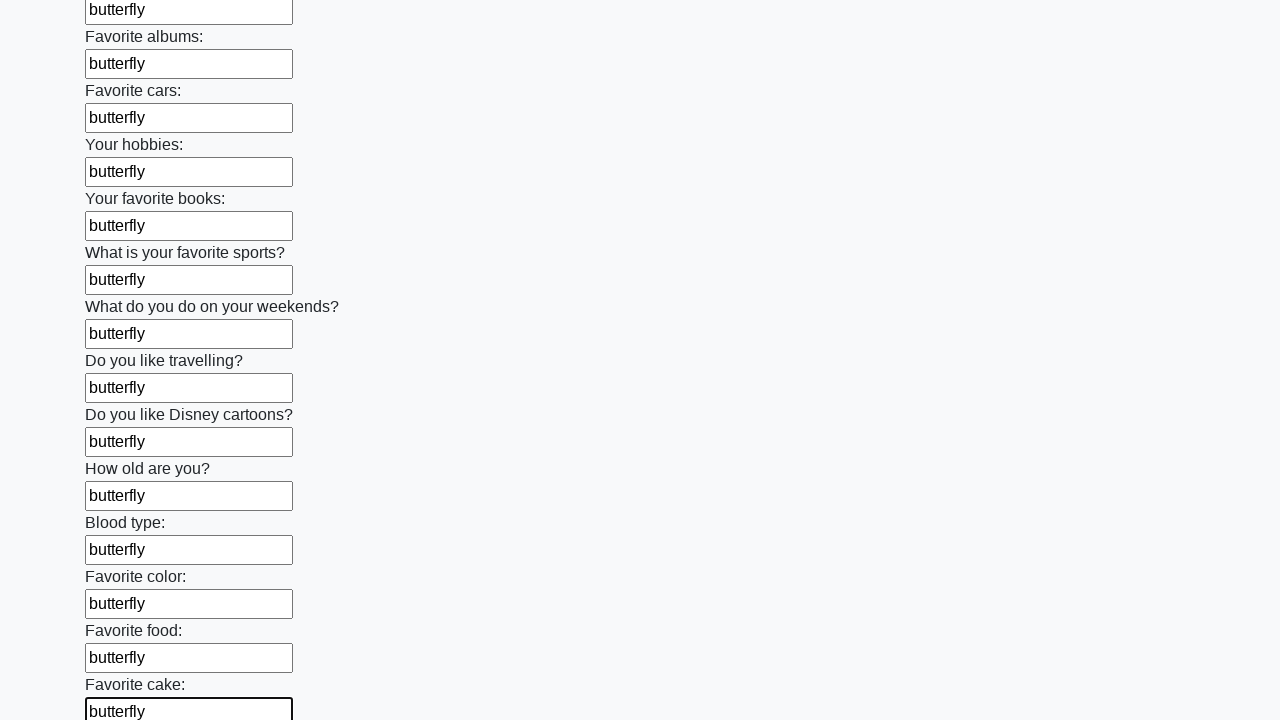

Filled an input field with 'butterfly' on input >> nth=22
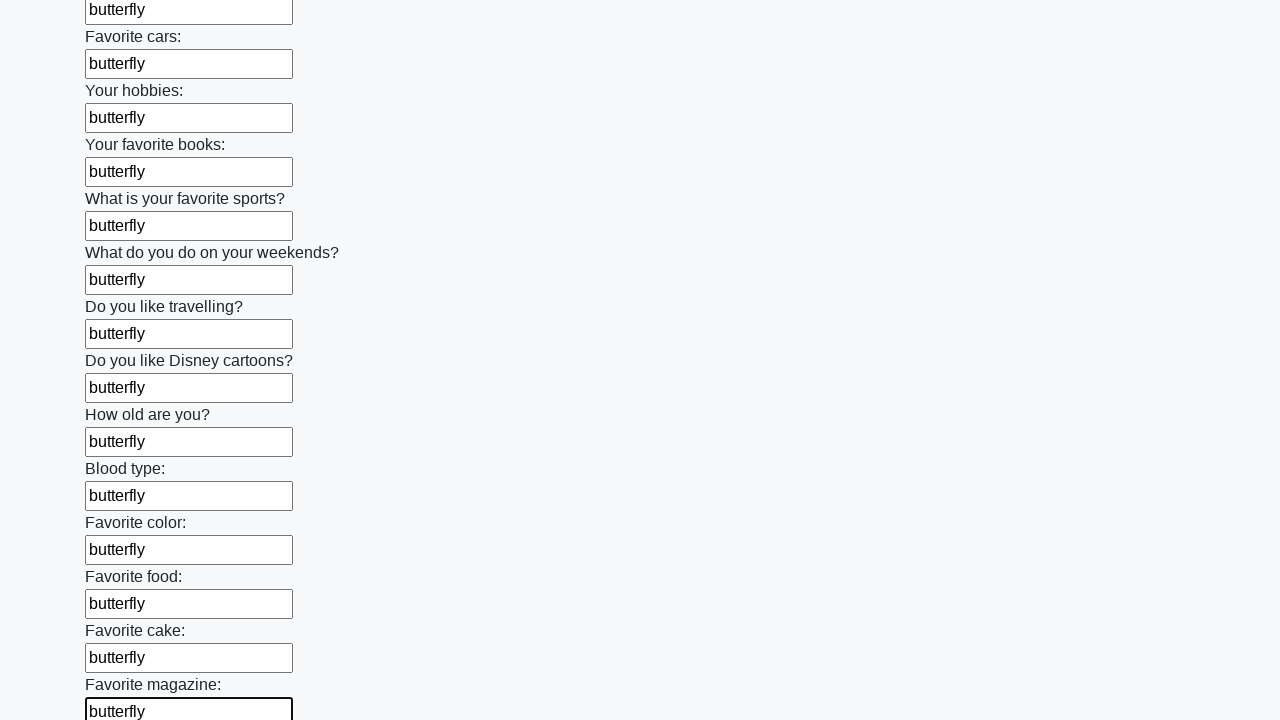

Filled an input field with 'butterfly' on input >> nth=23
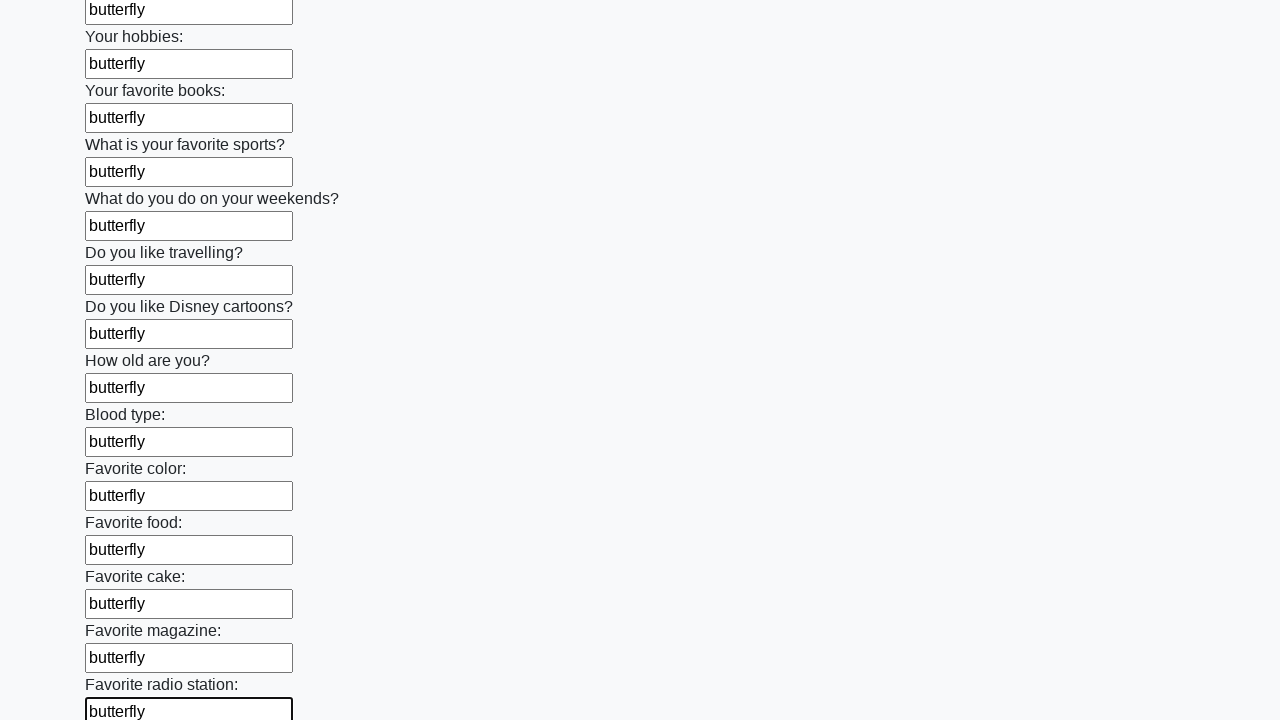

Filled an input field with 'butterfly' on input >> nth=24
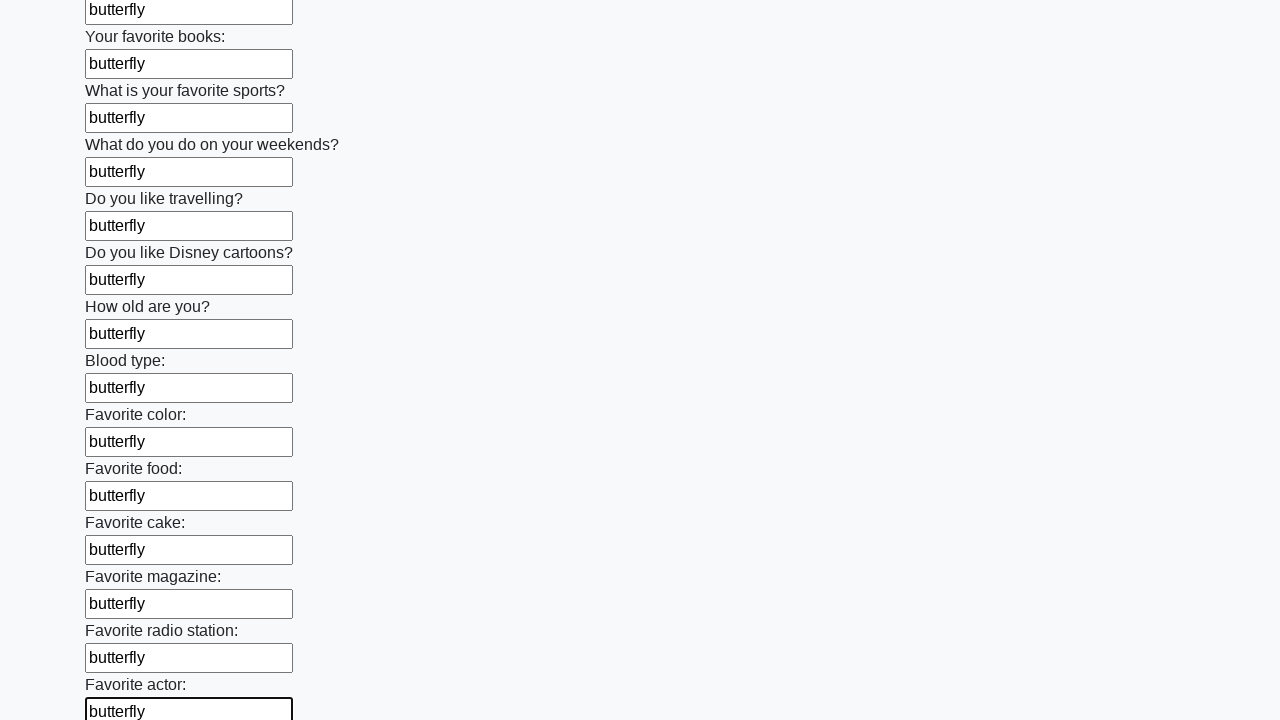

Filled an input field with 'butterfly' on input >> nth=25
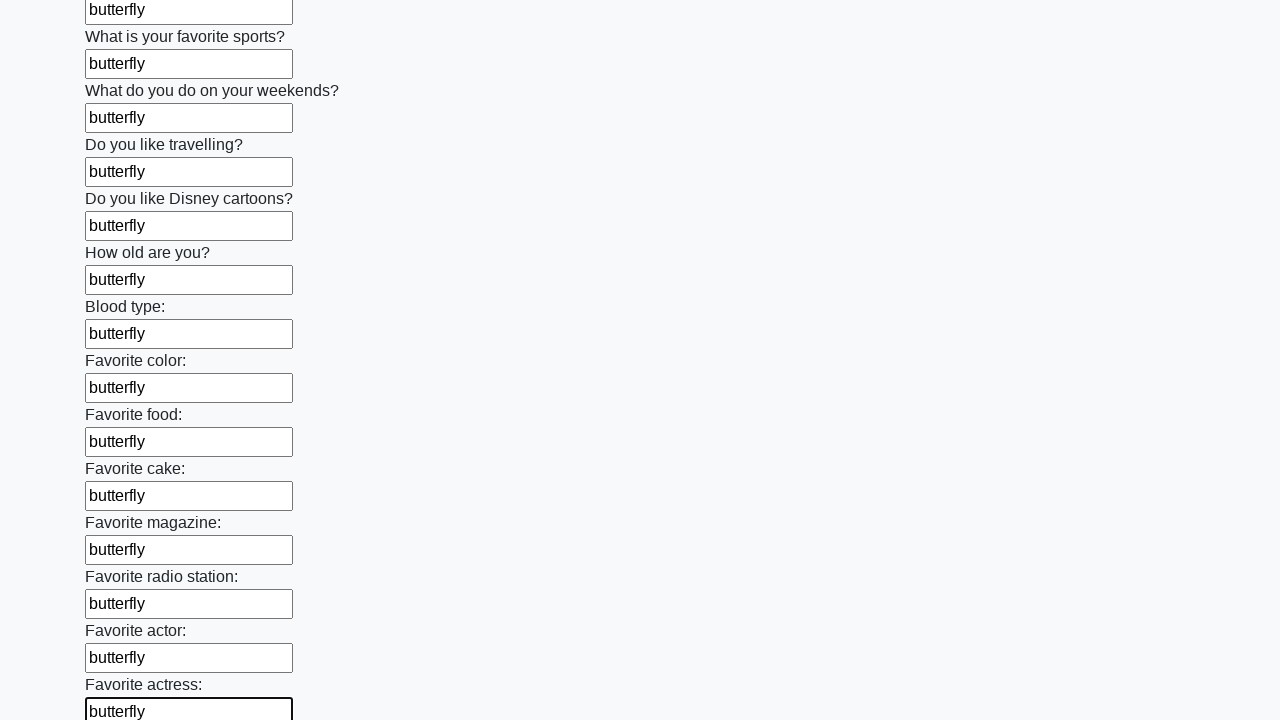

Filled an input field with 'butterfly' on input >> nth=26
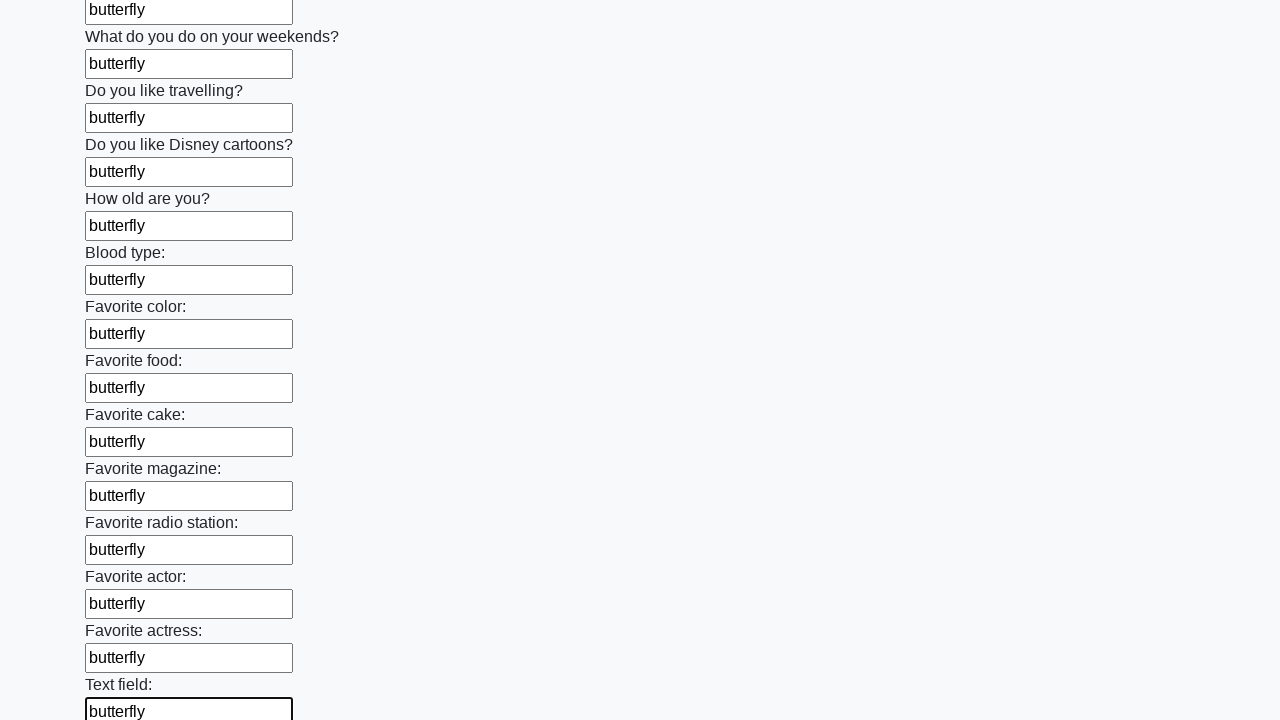

Filled an input field with 'butterfly' on input >> nth=27
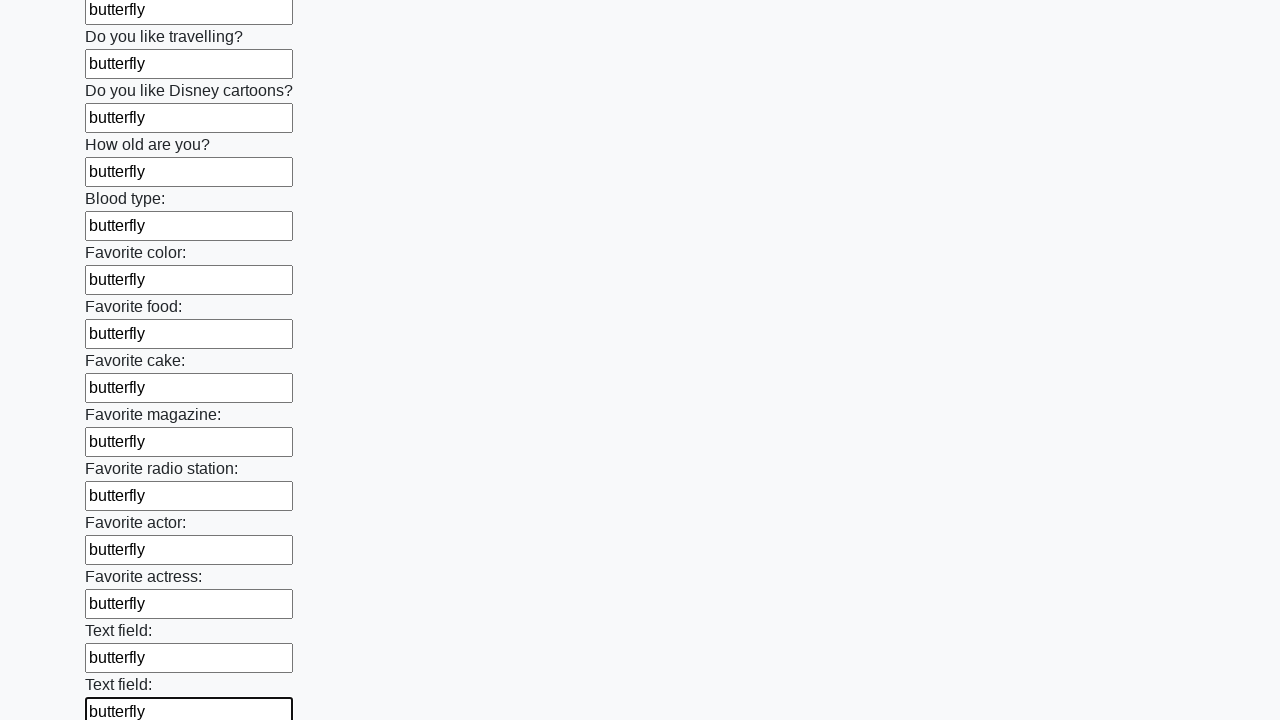

Filled an input field with 'butterfly' on input >> nth=28
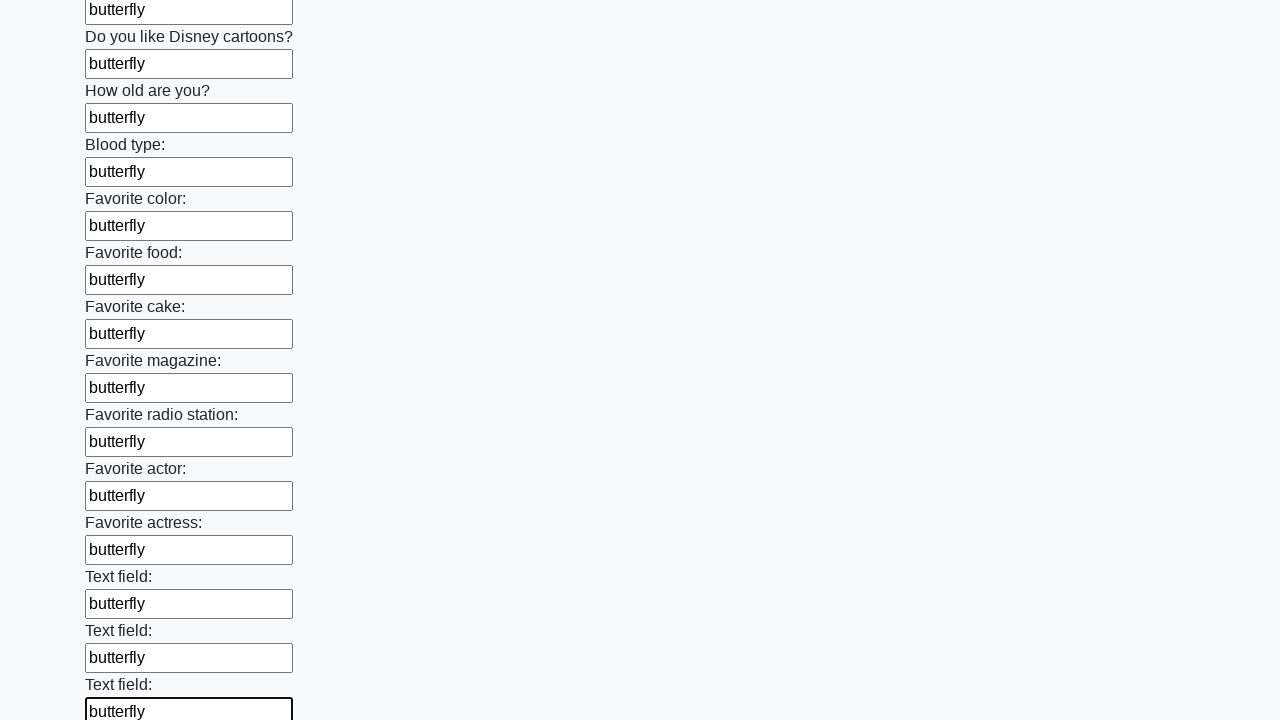

Filled an input field with 'butterfly' on input >> nth=29
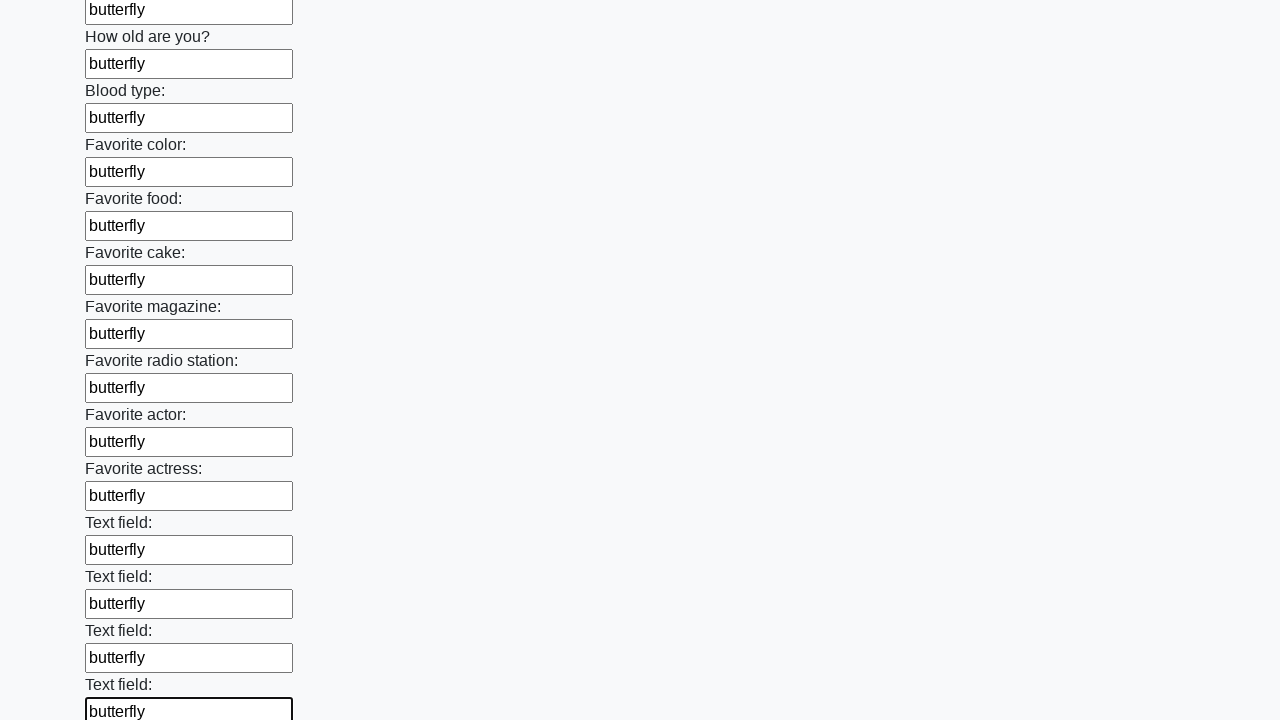

Filled an input field with 'butterfly' on input >> nth=30
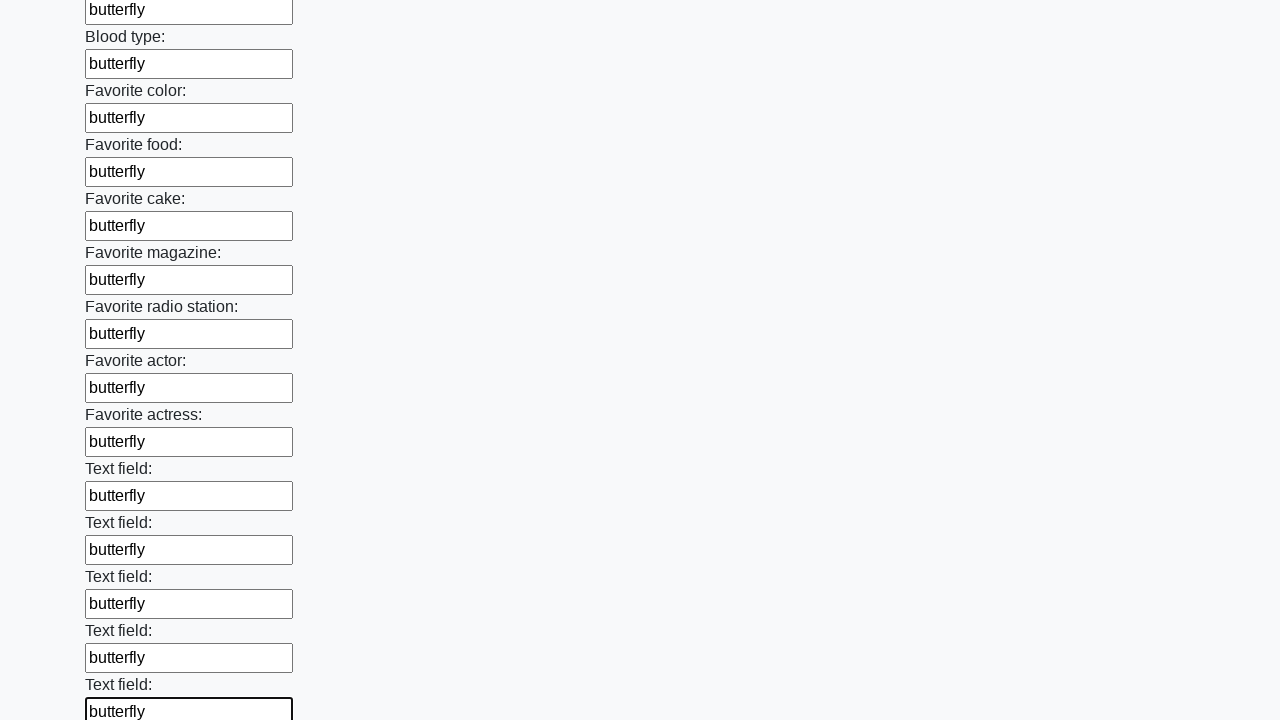

Filled an input field with 'butterfly' on input >> nth=31
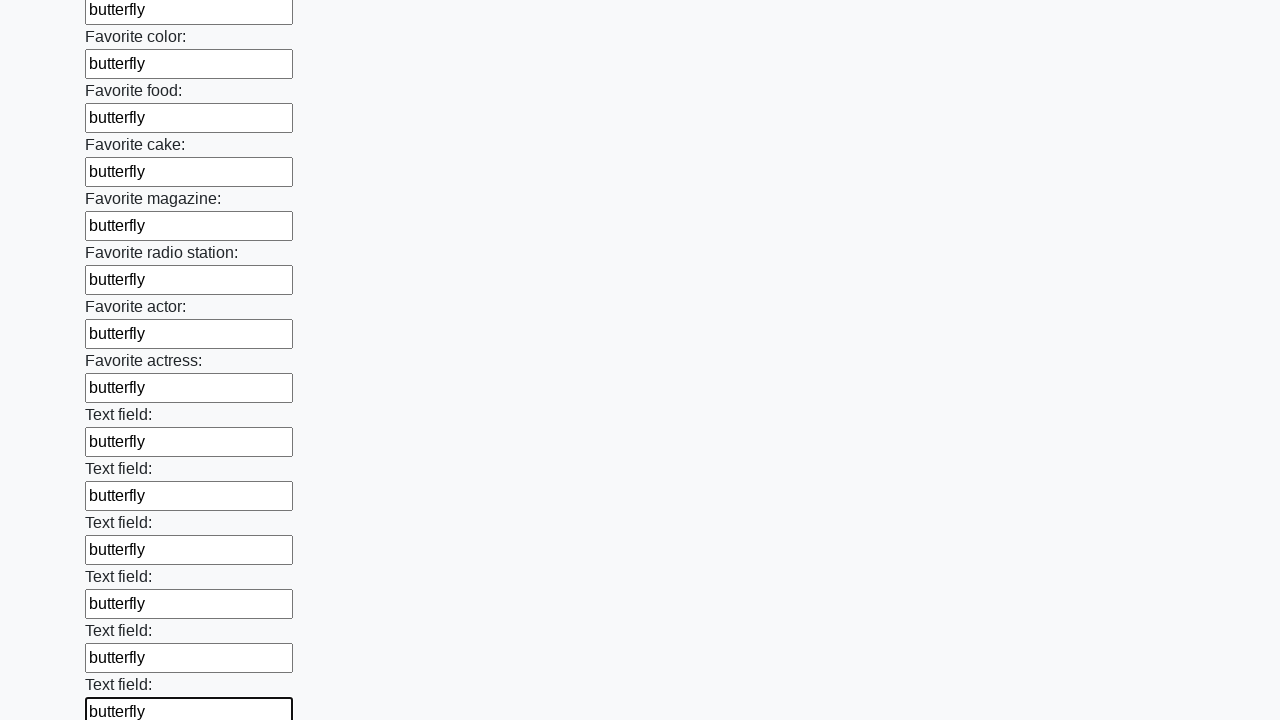

Filled an input field with 'butterfly' on input >> nth=32
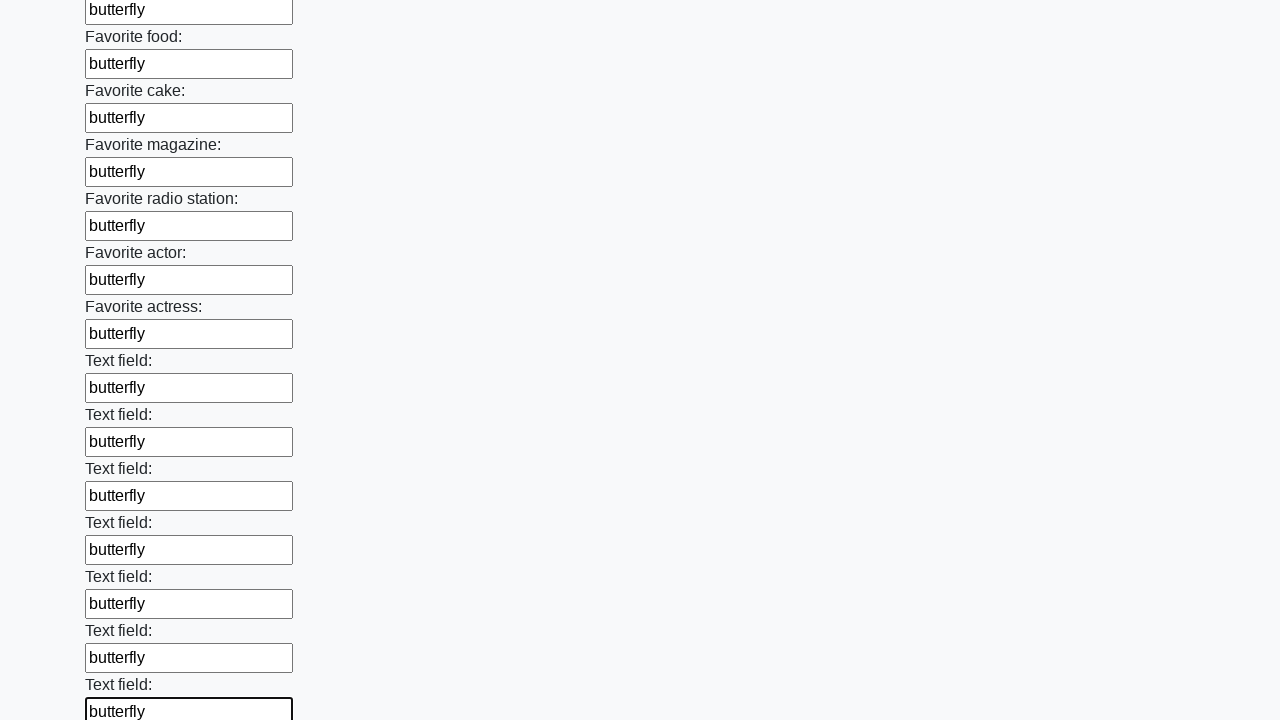

Filled an input field with 'butterfly' on input >> nth=33
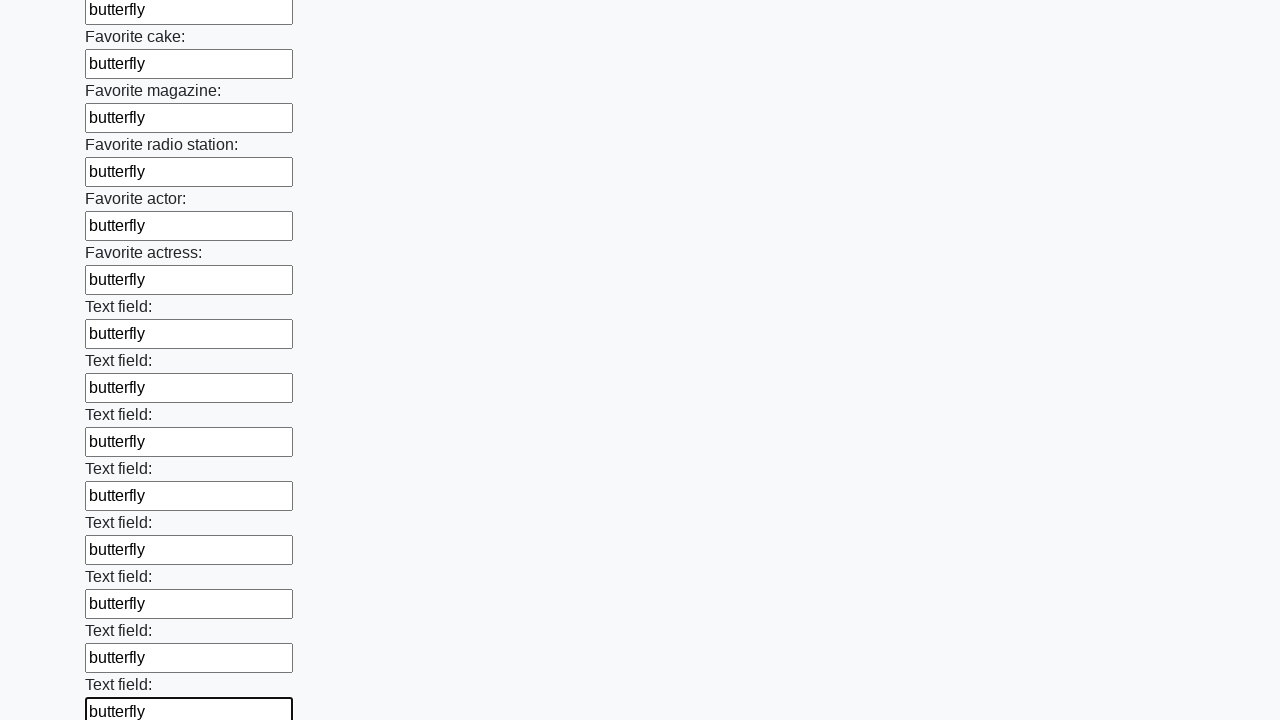

Filled an input field with 'butterfly' on input >> nth=34
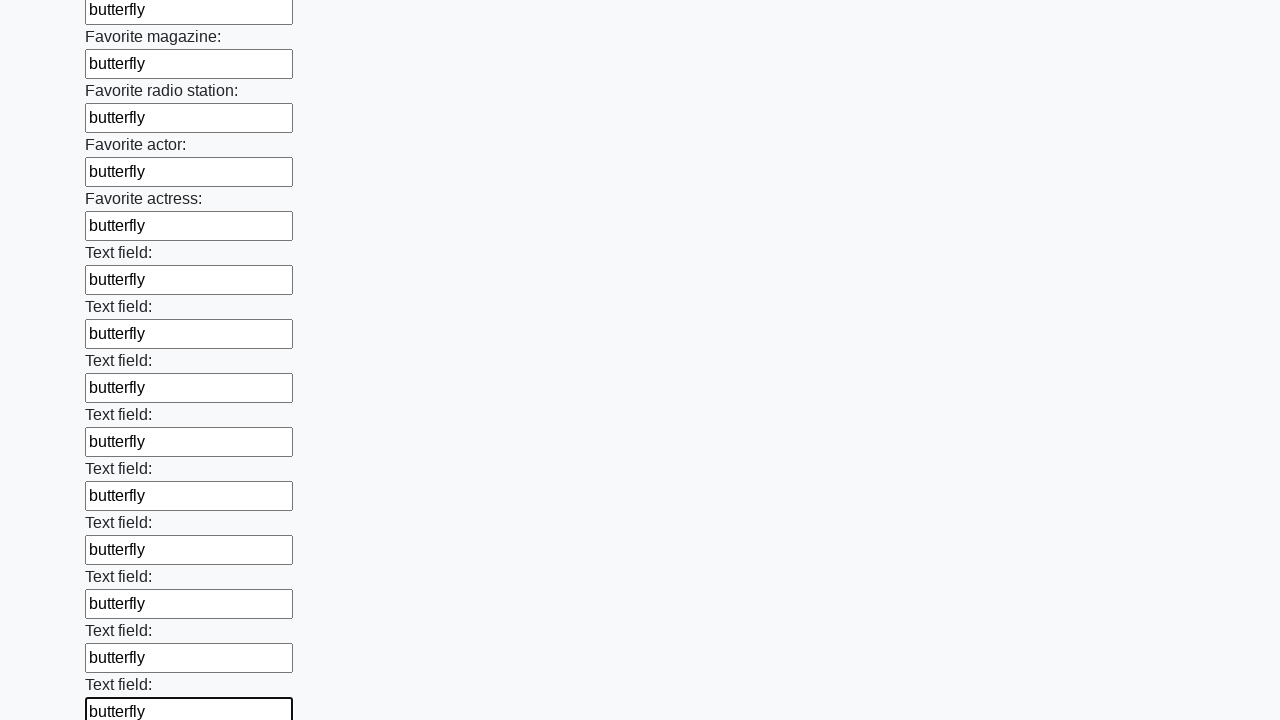

Filled an input field with 'butterfly' on input >> nth=35
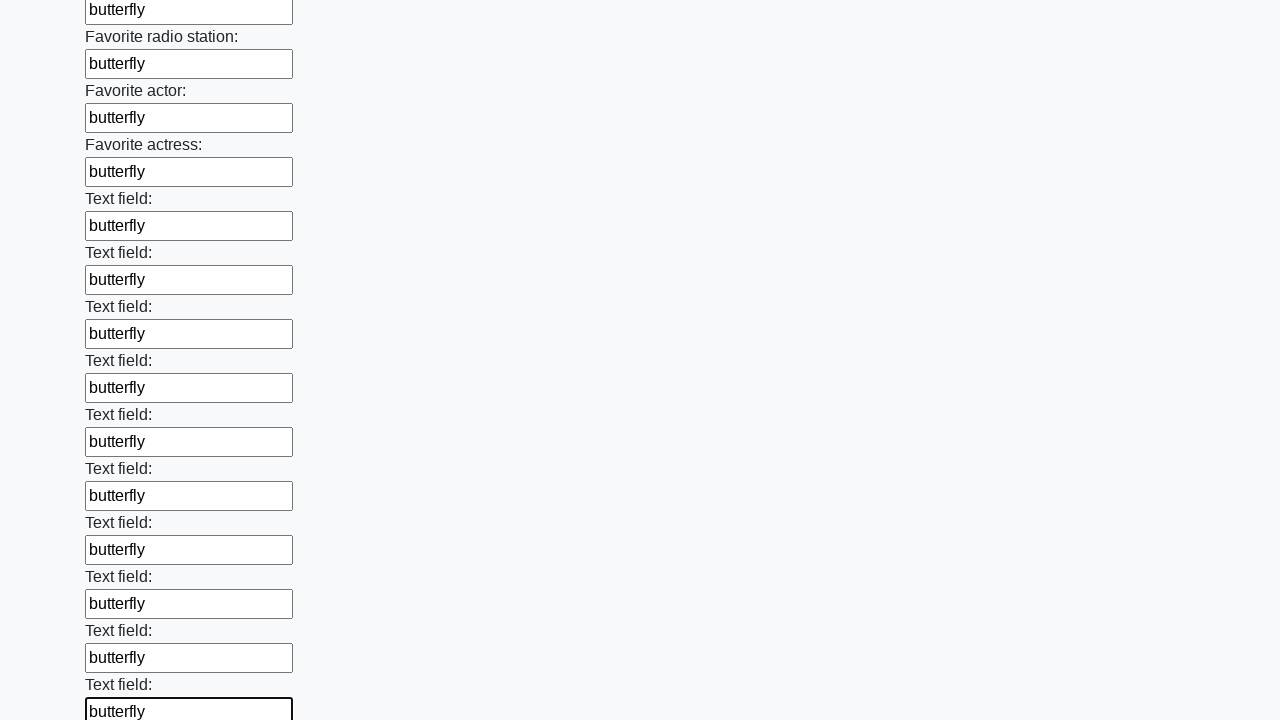

Filled an input field with 'butterfly' on input >> nth=36
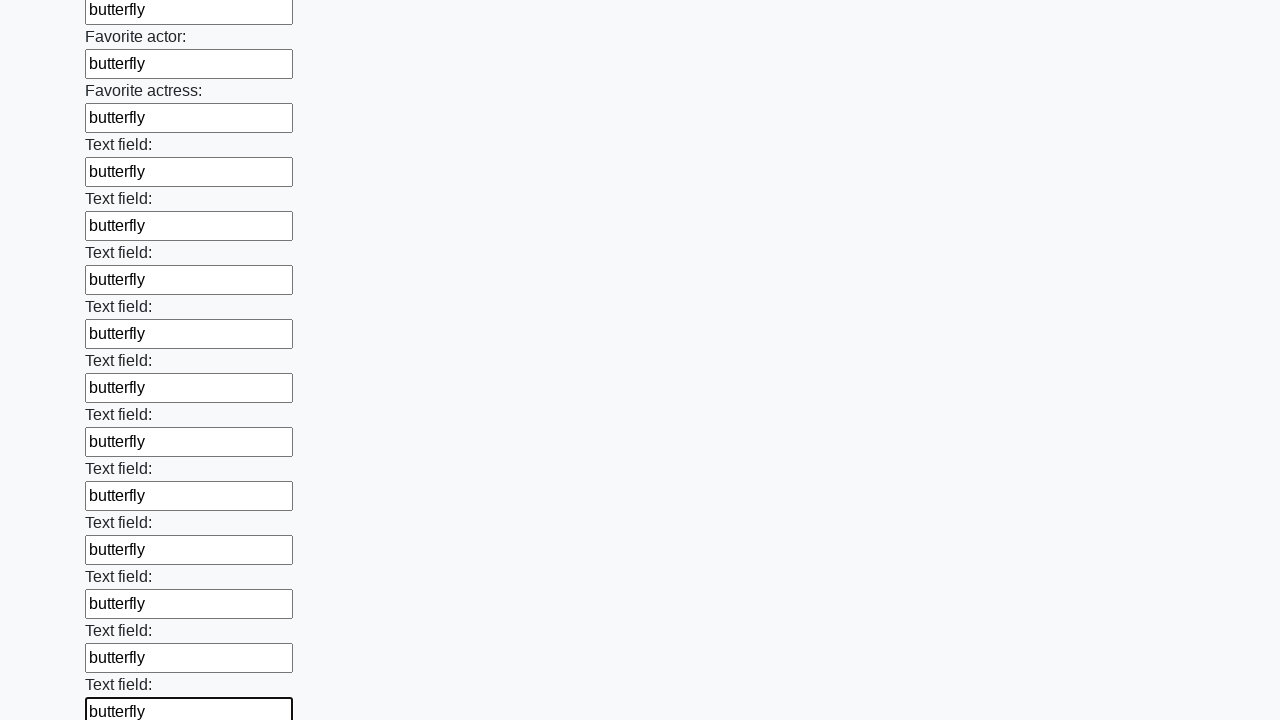

Filled an input field with 'butterfly' on input >> nth=37
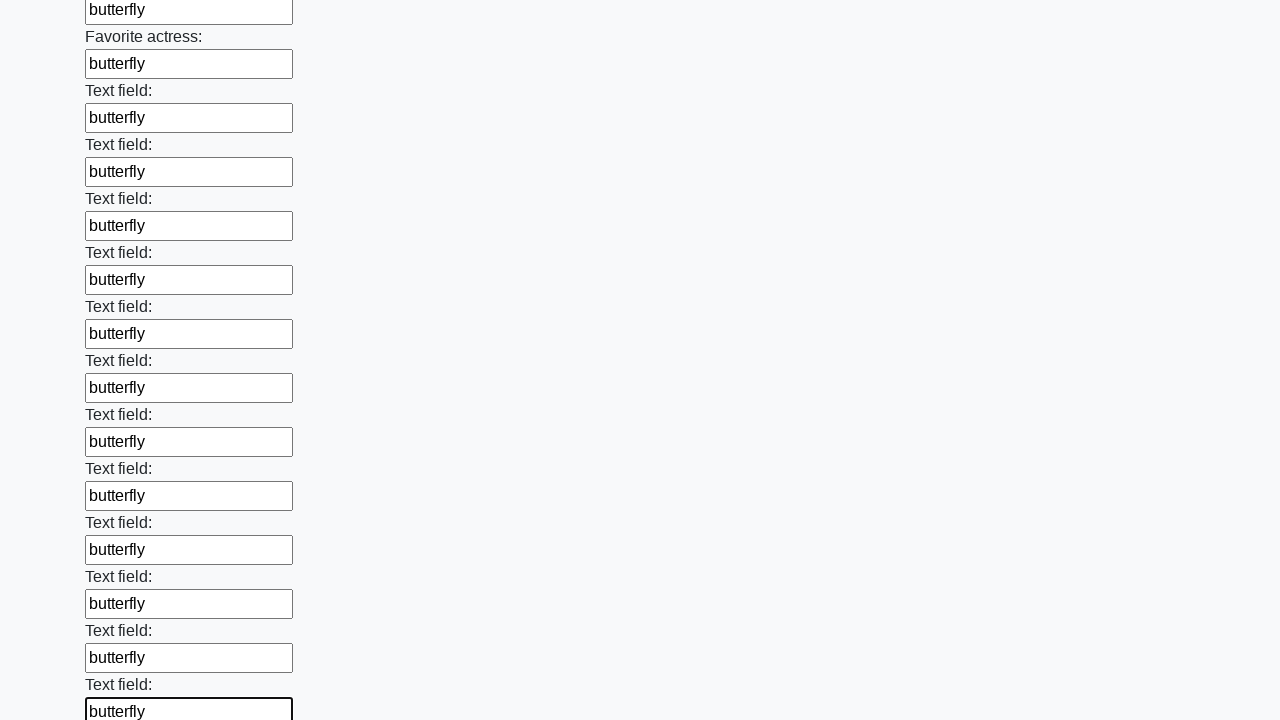

Filled an input field with 'butterfly' on input >> nth=38
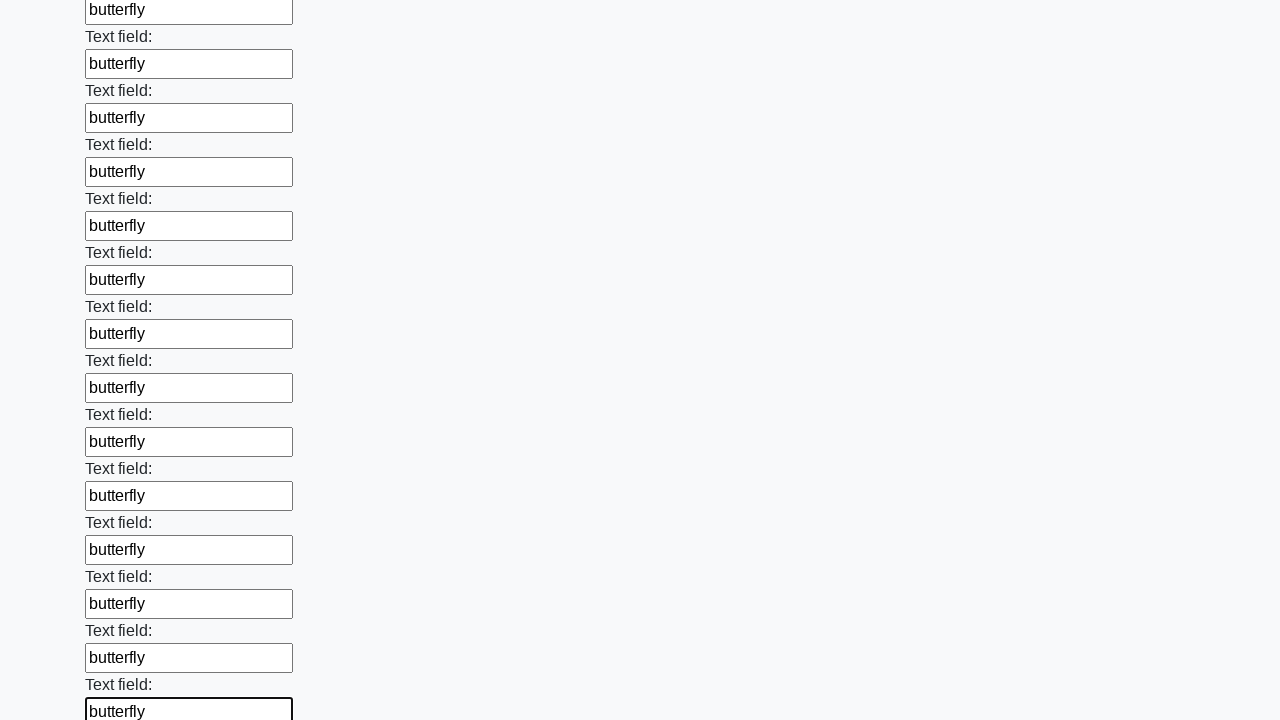

Filled an input field with 'butterfly' on input >> nth=39
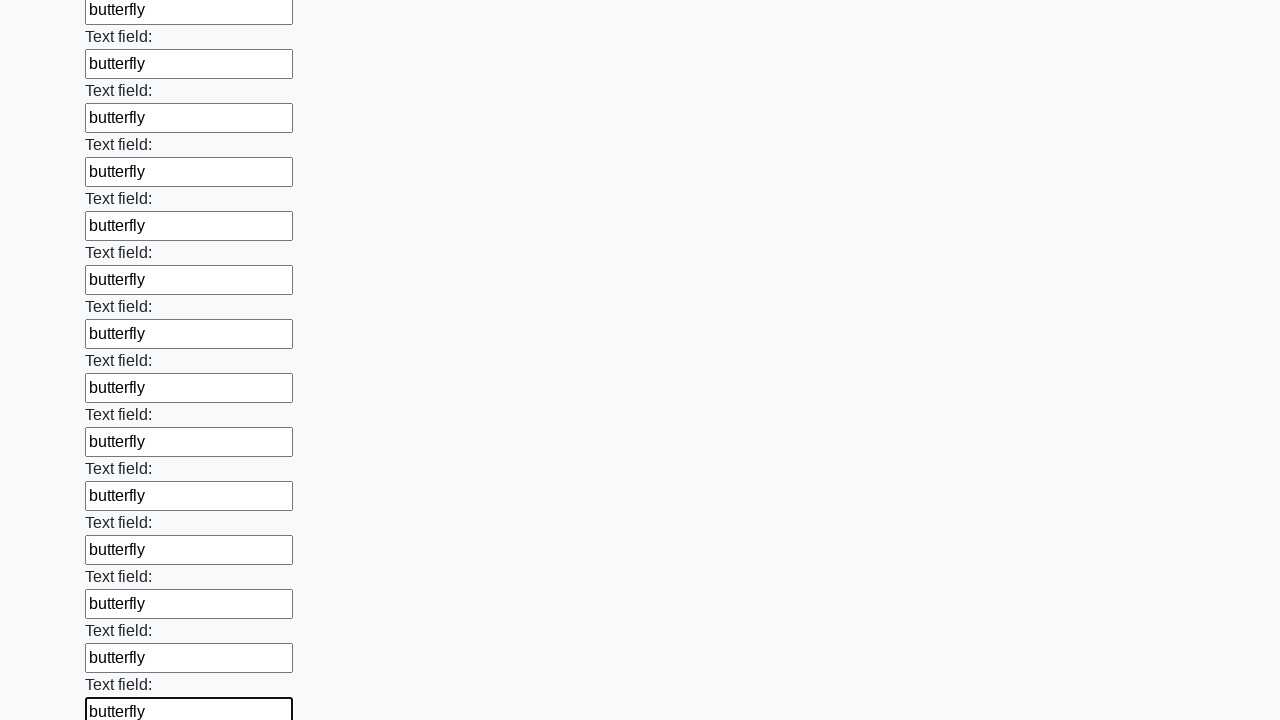

Filled an input field with 'butterfly' on input >> nth=40
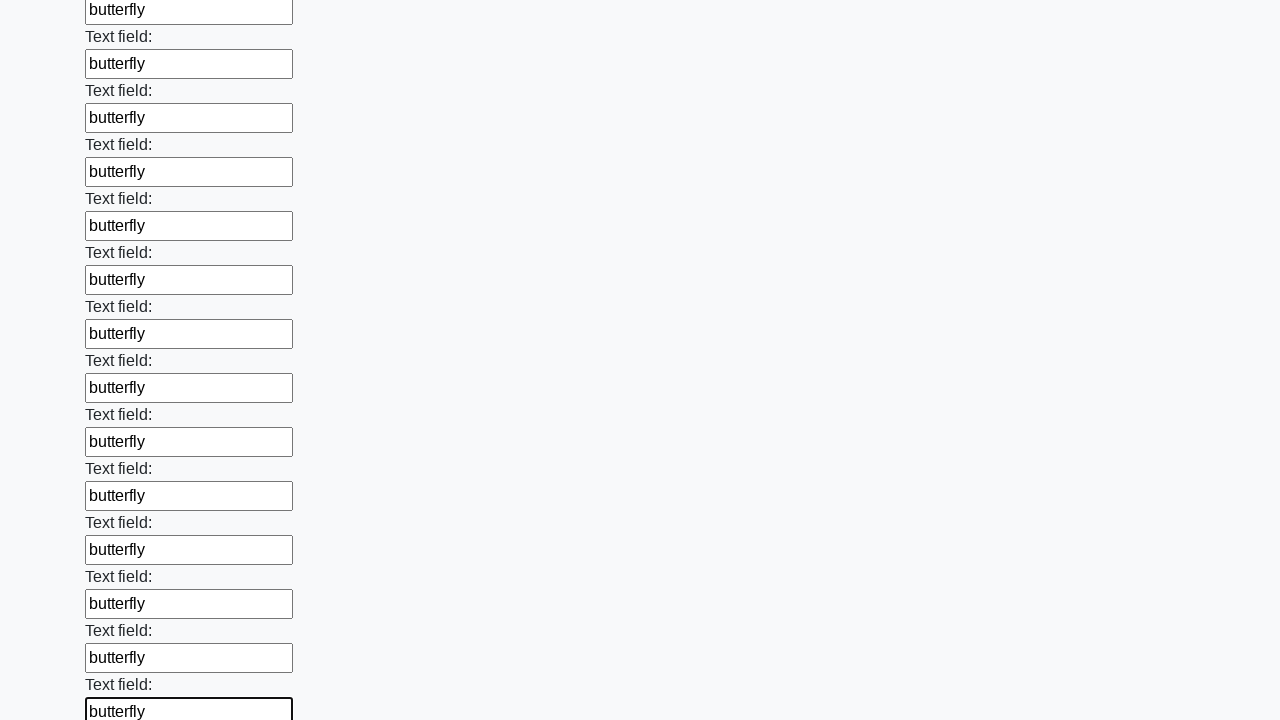

Filled an input field with 'butterfly' on input >> nth=41
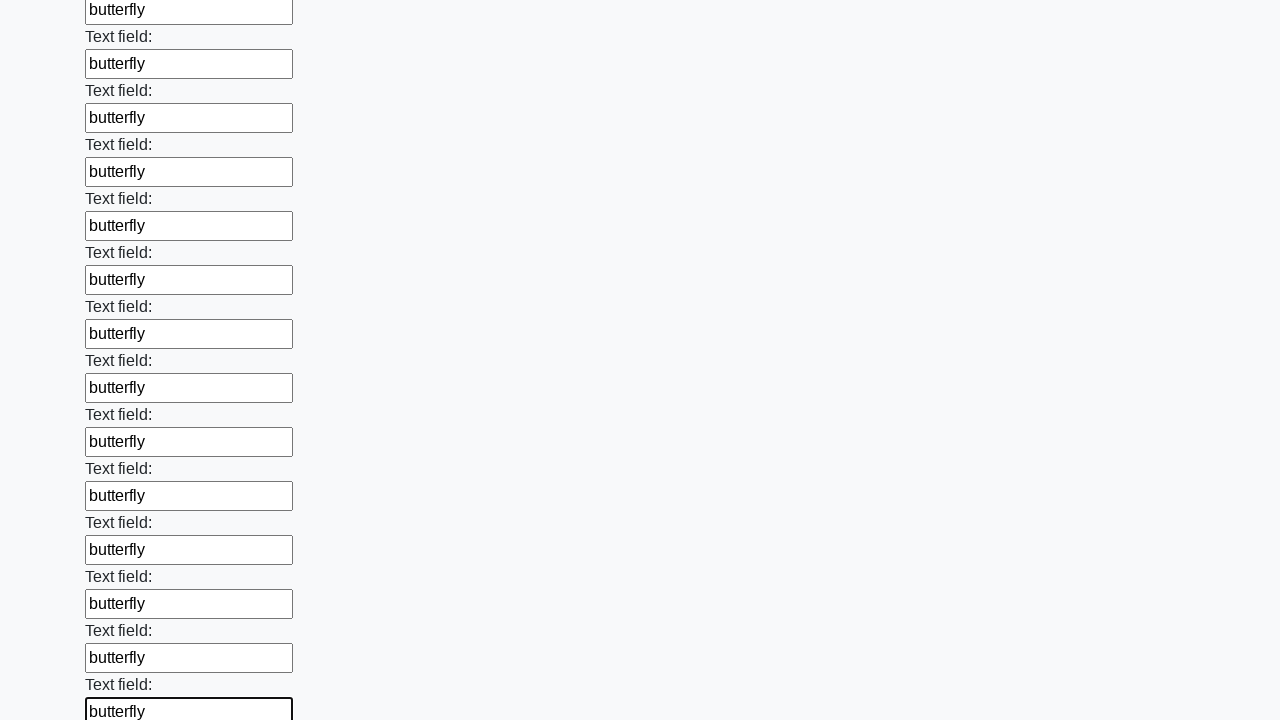

Filled an input field with 'butterfly' on input >> nth=42
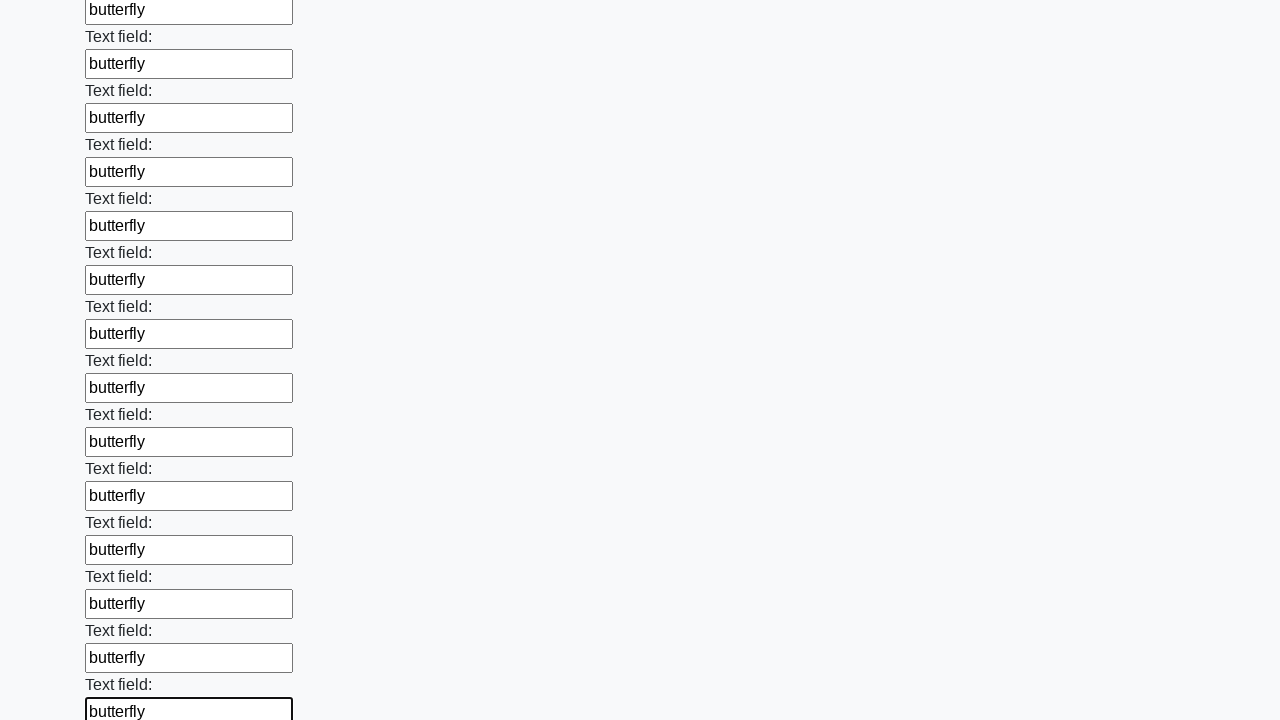

Filled an input field with 'butterfly' on input >> nth=43
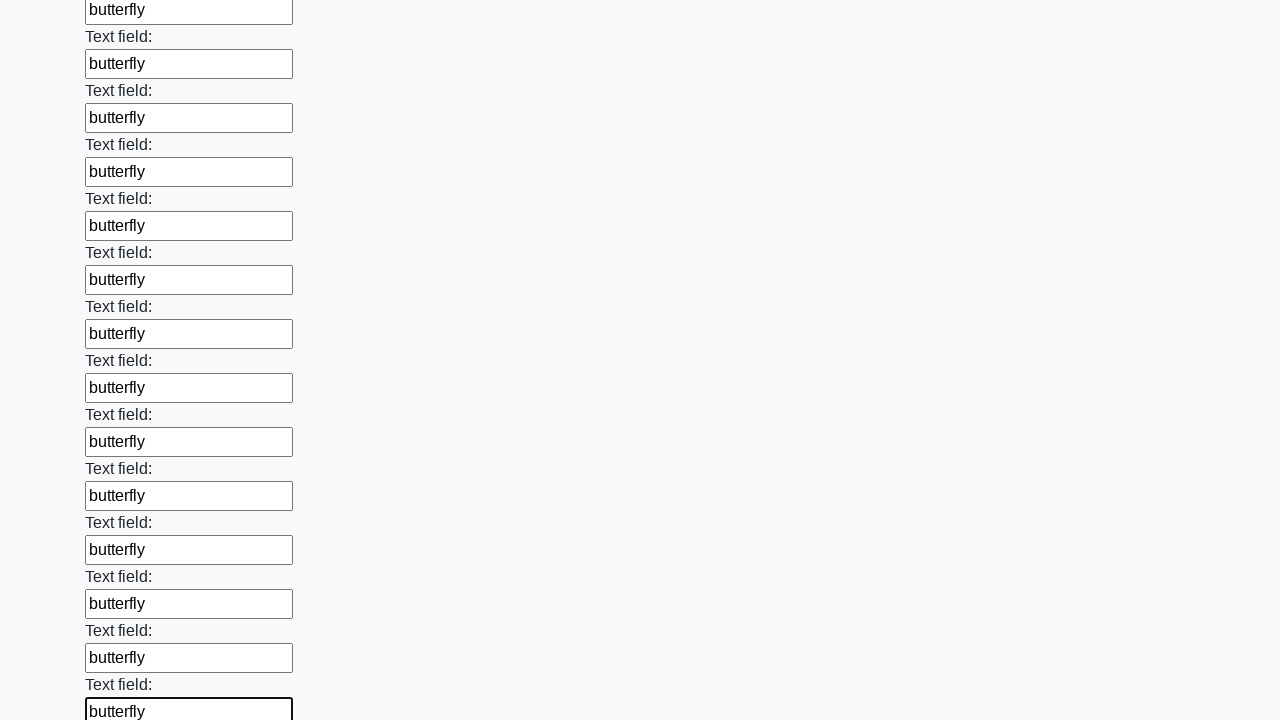

Filled an input field with 'butterfly' on input >> nth=44
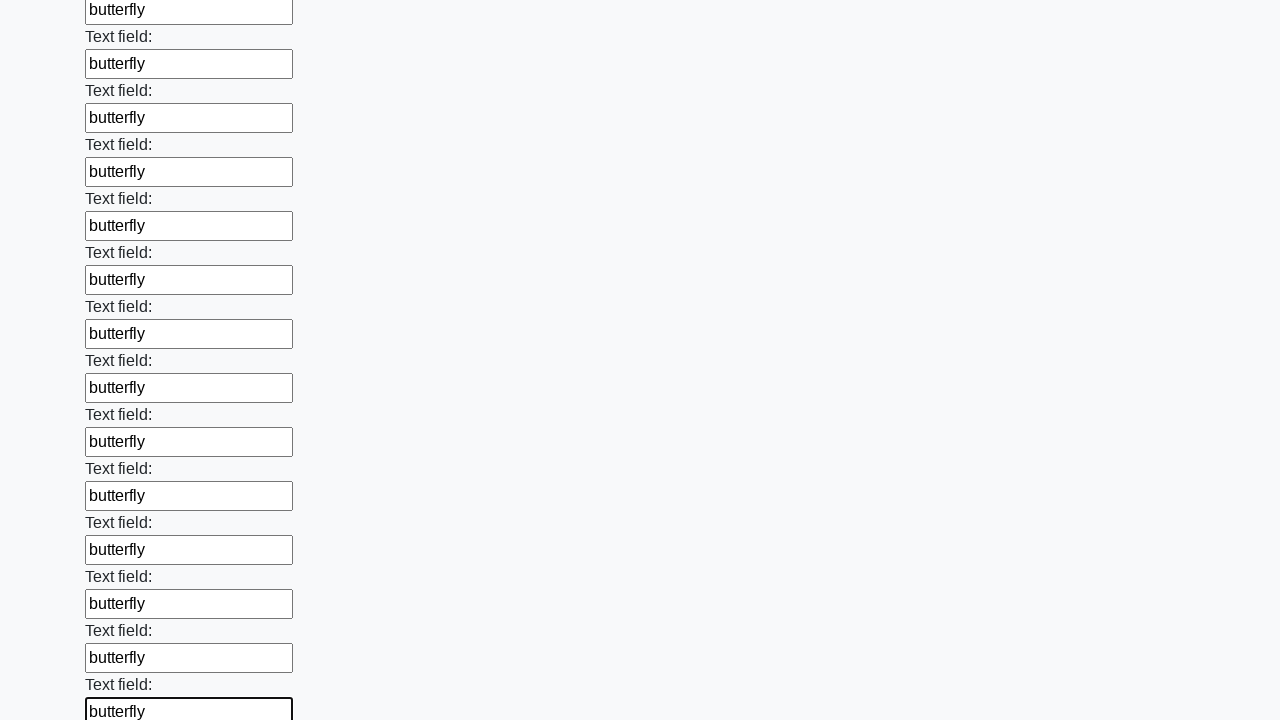

Filled an input field with 'butterfly' on input >> nth=45
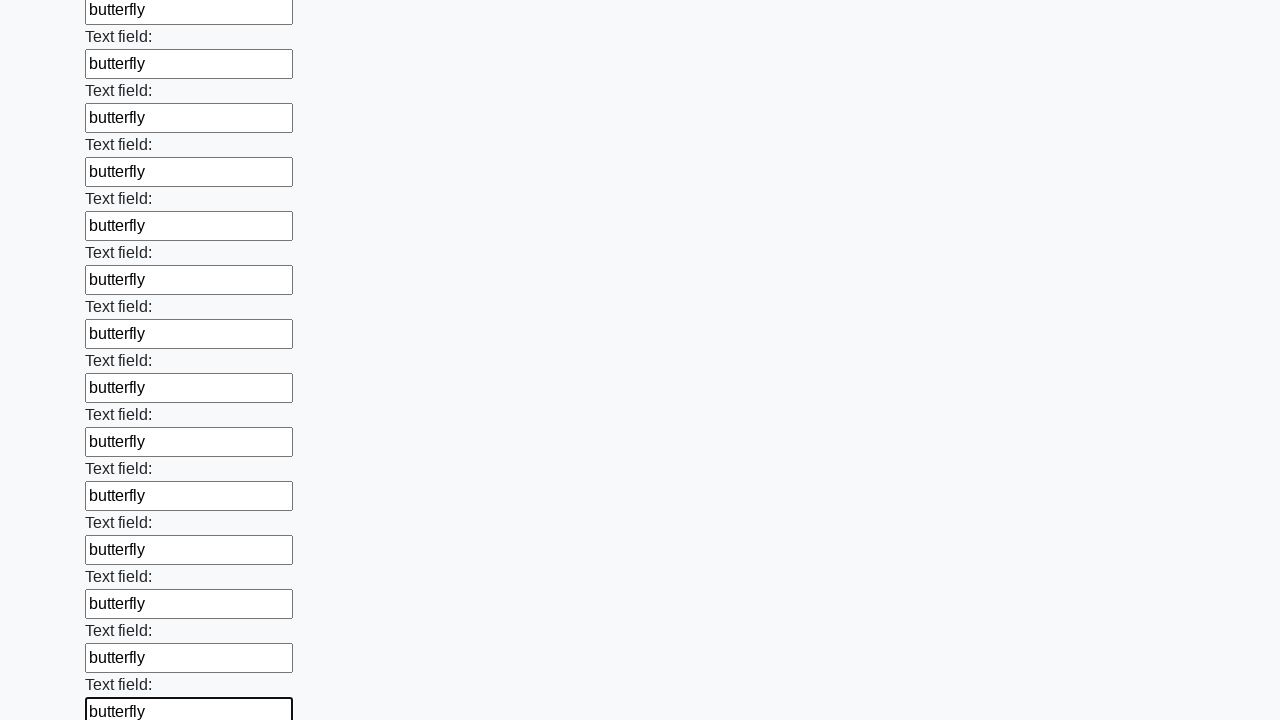

Filled an input field with 'butterfly' on input >> nth=46
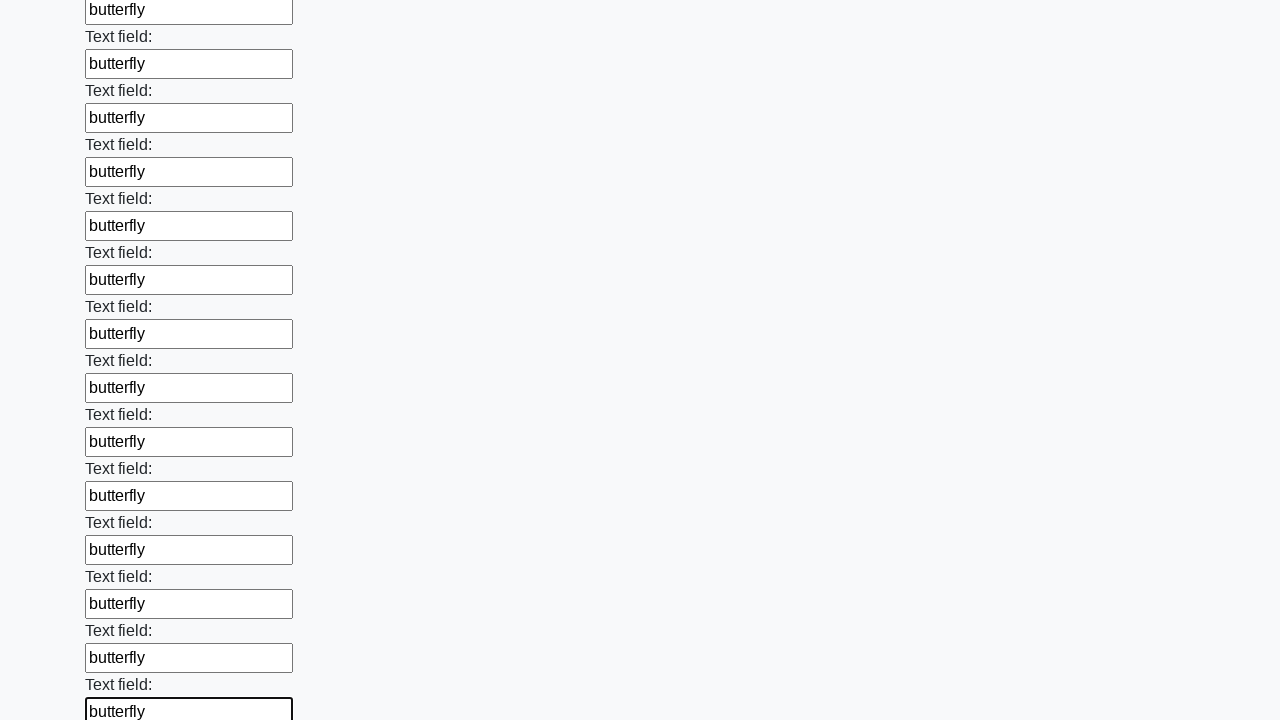

Filled an input field with 'butterfly' on input >> nth=47
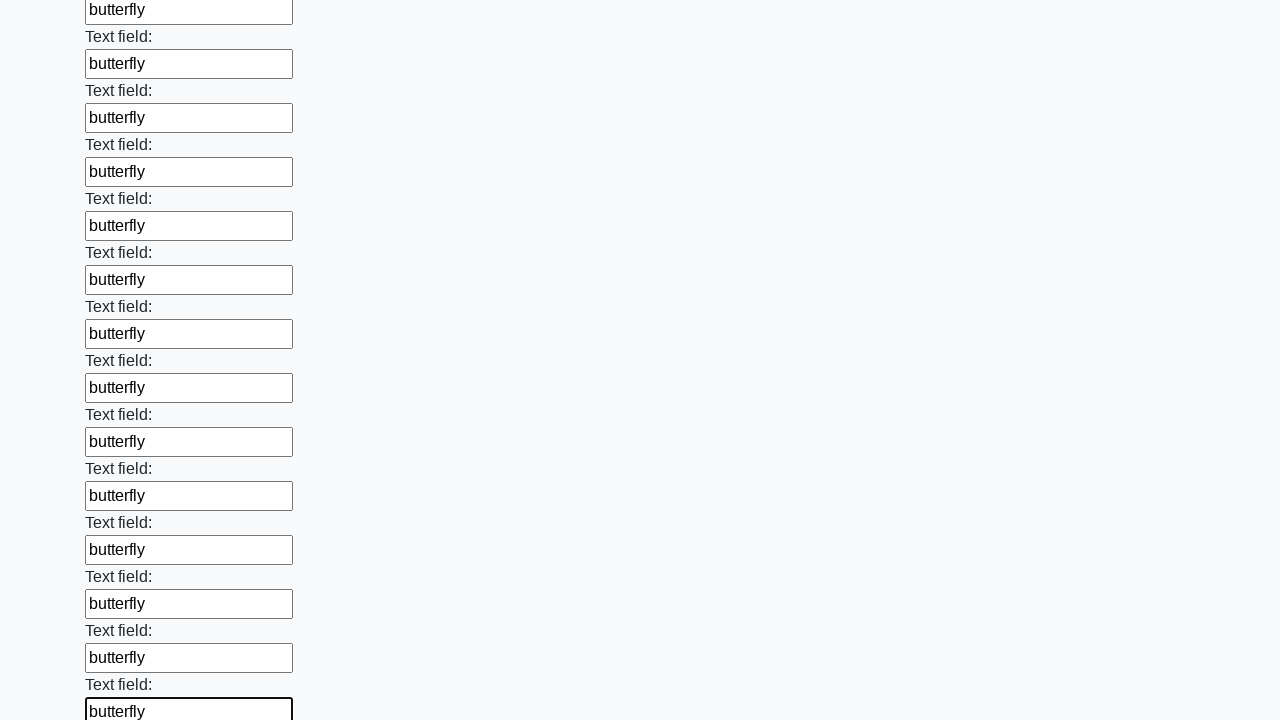

Filled an input field with 'butterfly' on input >> nth=48
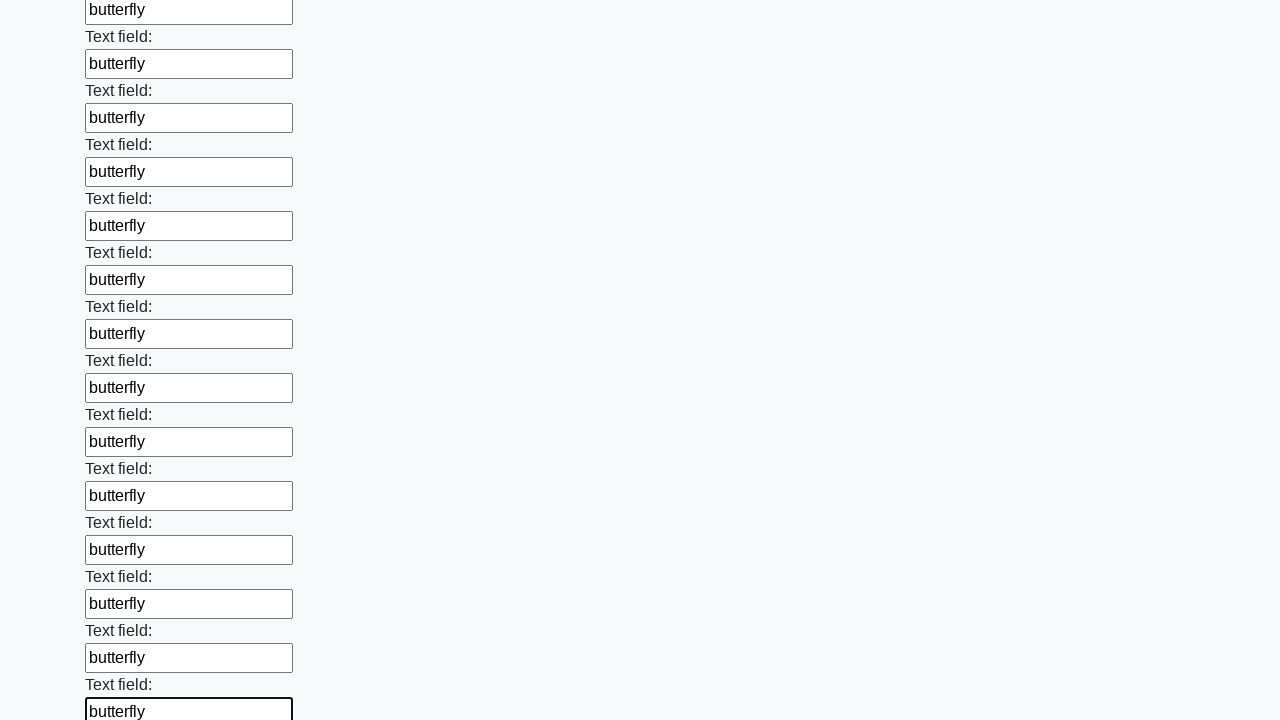

Filled an input field with 'butterfly' on input >> nth=49
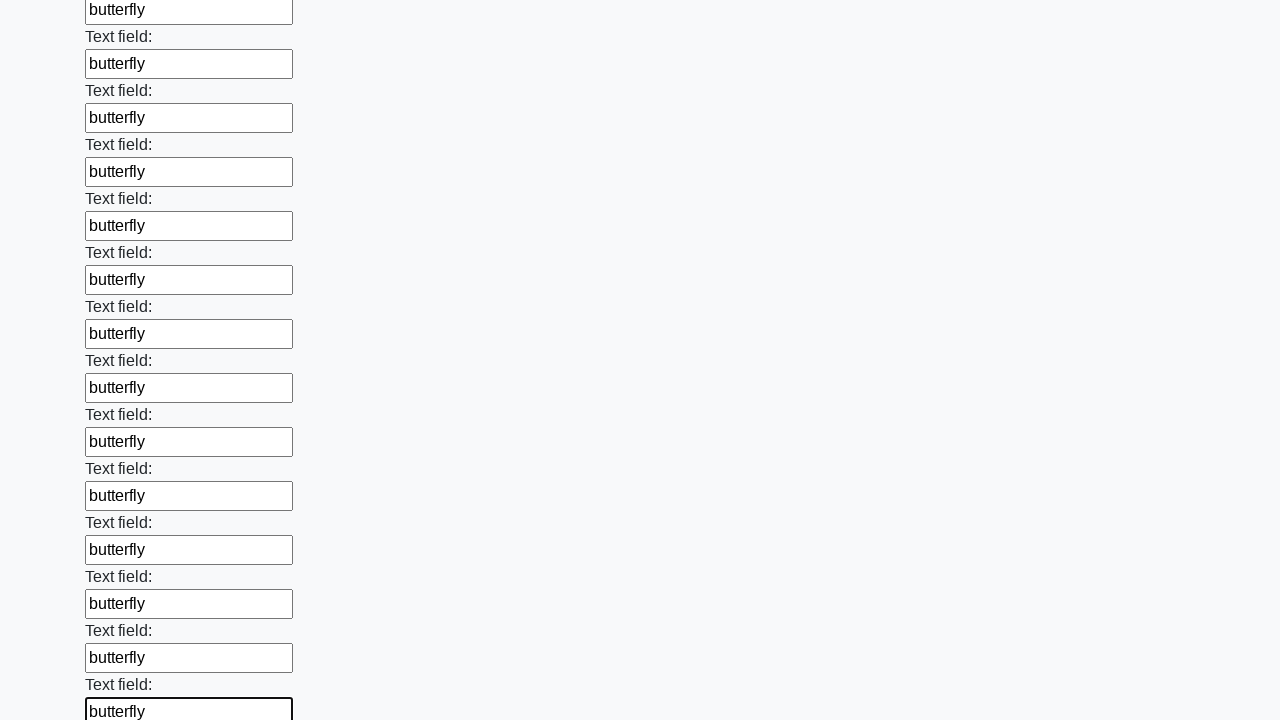

Filled an input field with 'butterfly' on input >> nth=50
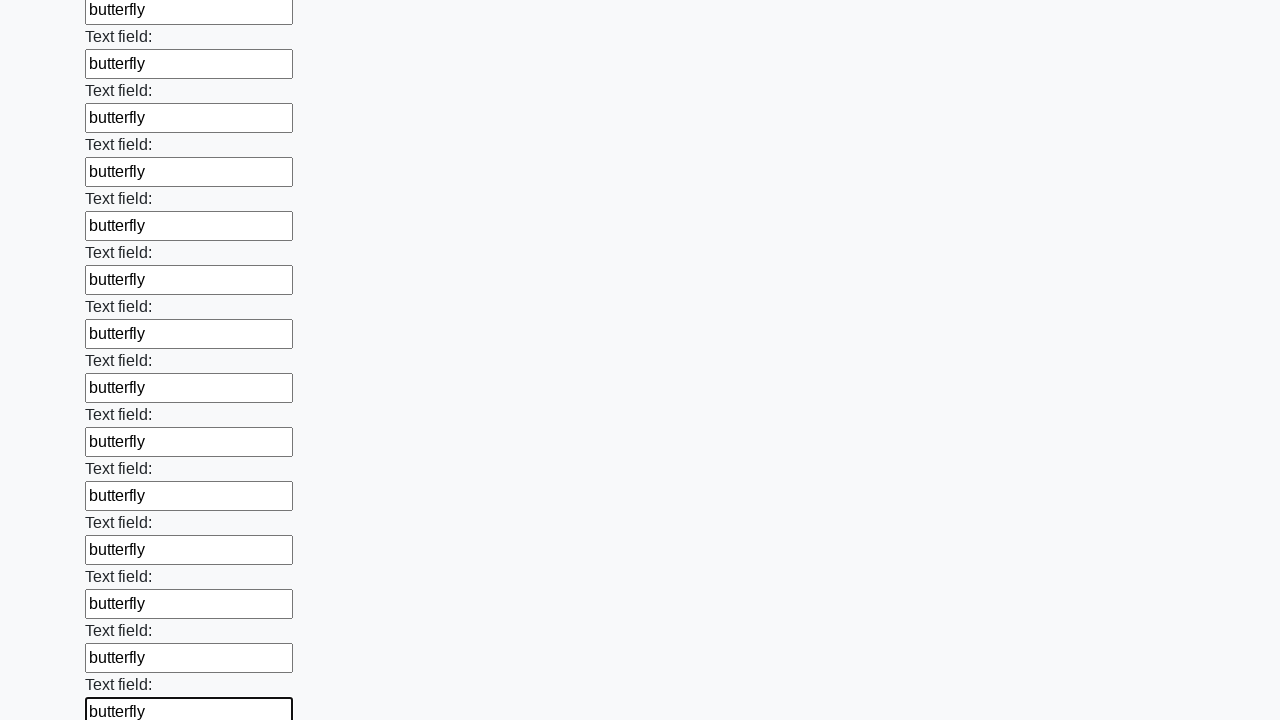

Filled an input field with 'butterfly' on input >> nth=51
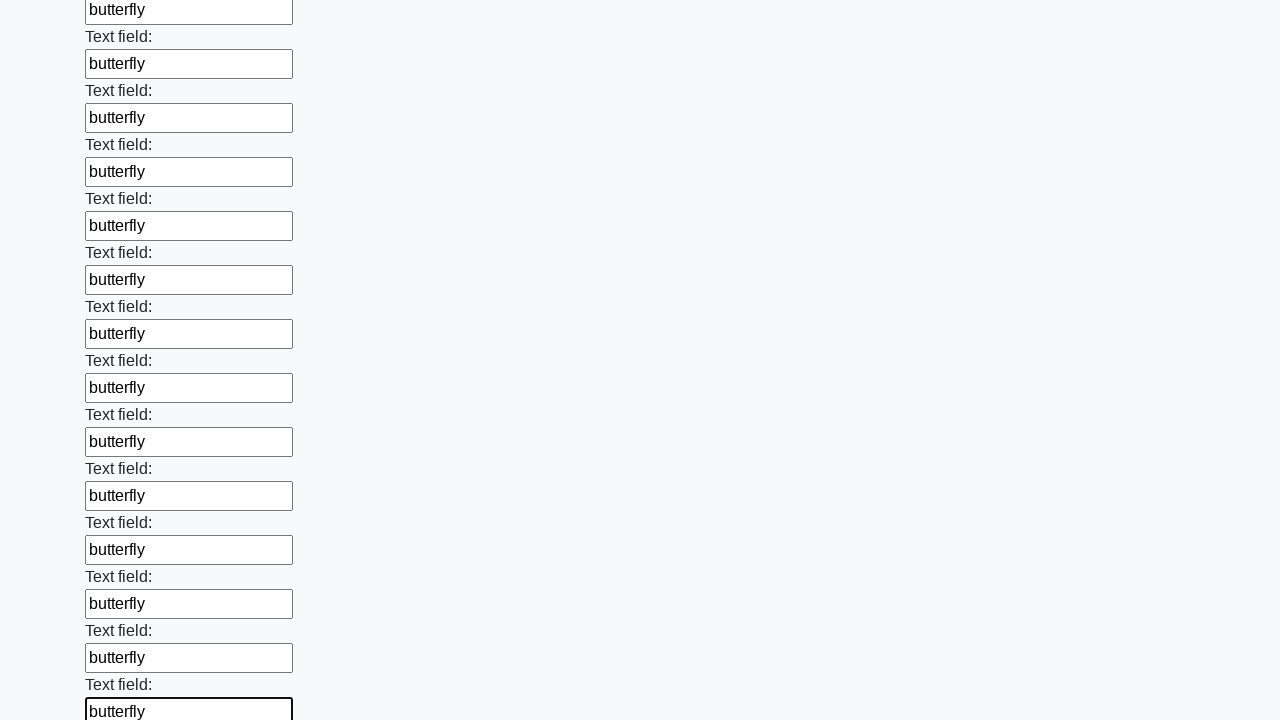

Filled an input field with 'butterfly' on input >> nth=52
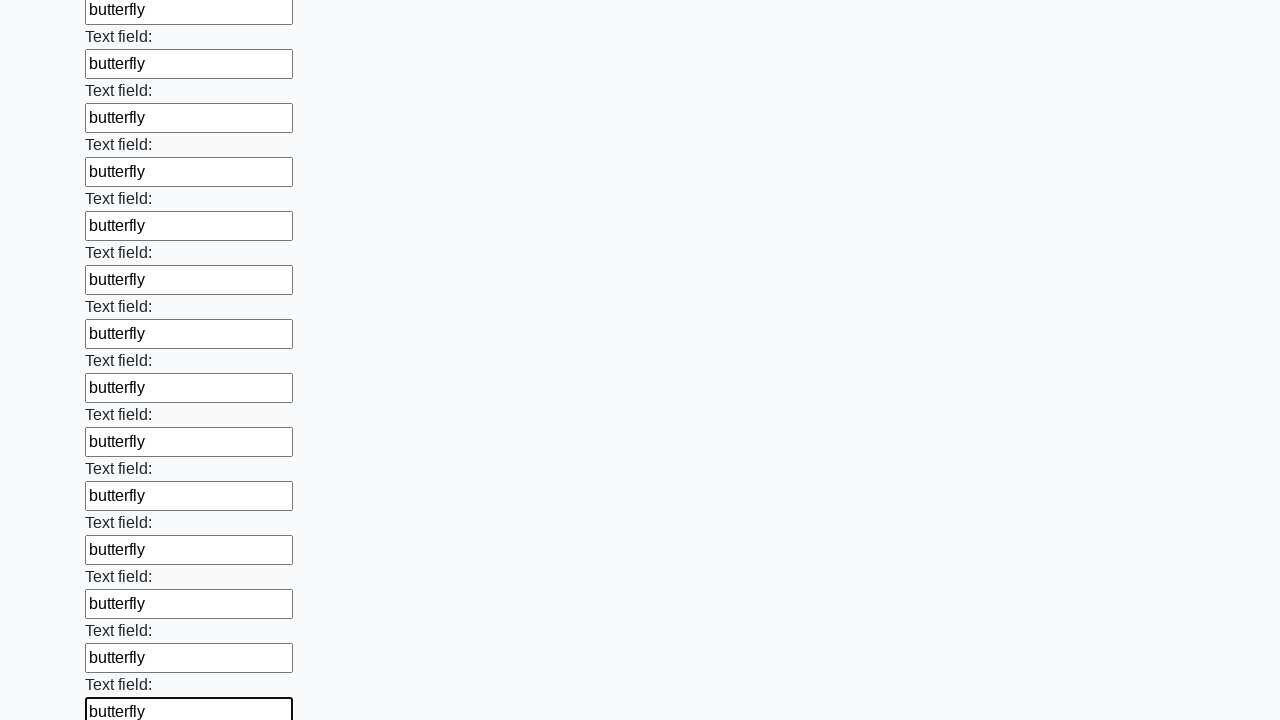

Filled an input field with 'butterfly' on input >> nth=53
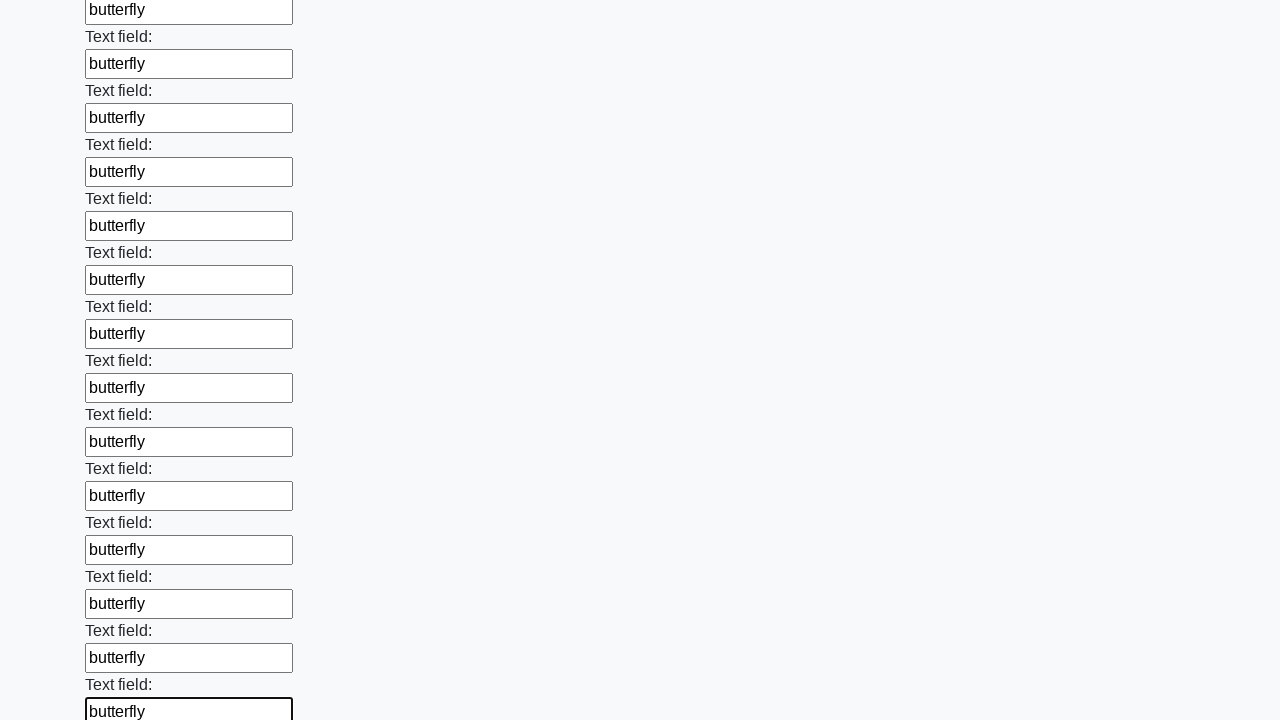

Filled an input field with 'butterfly' on input >> nth=54
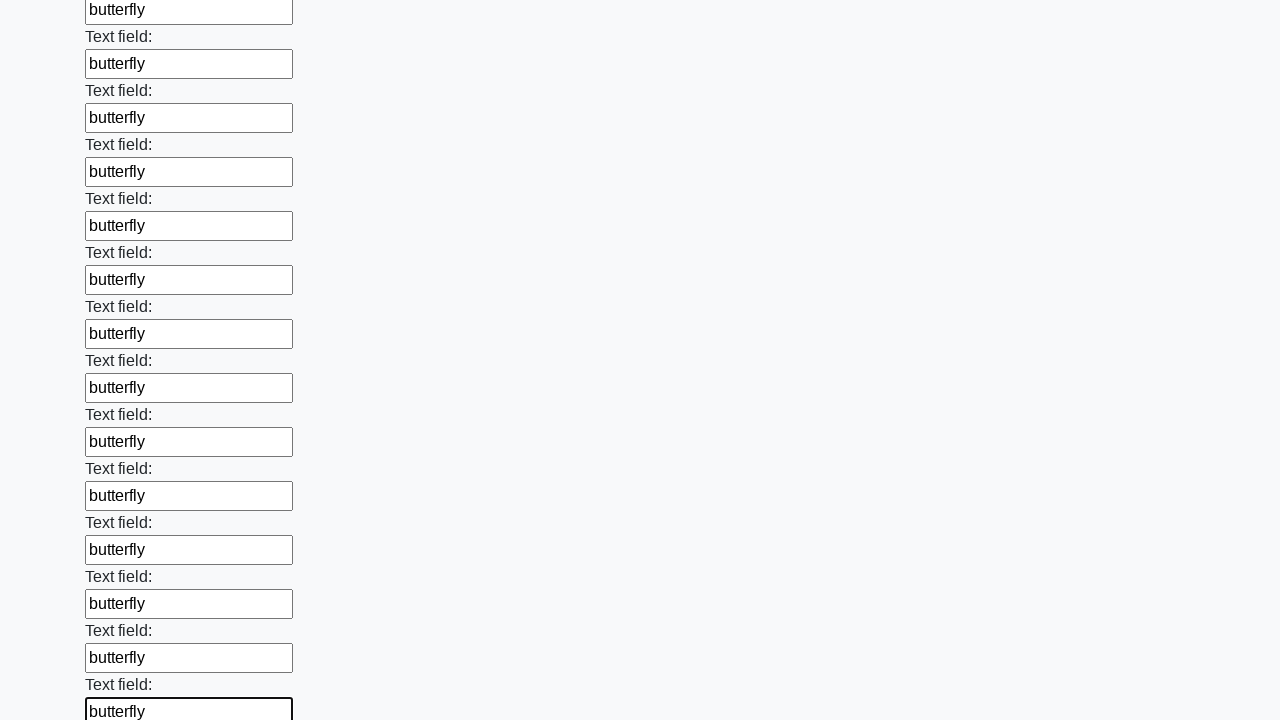

Filled an input field with 'butterfly' on input >> nth=55
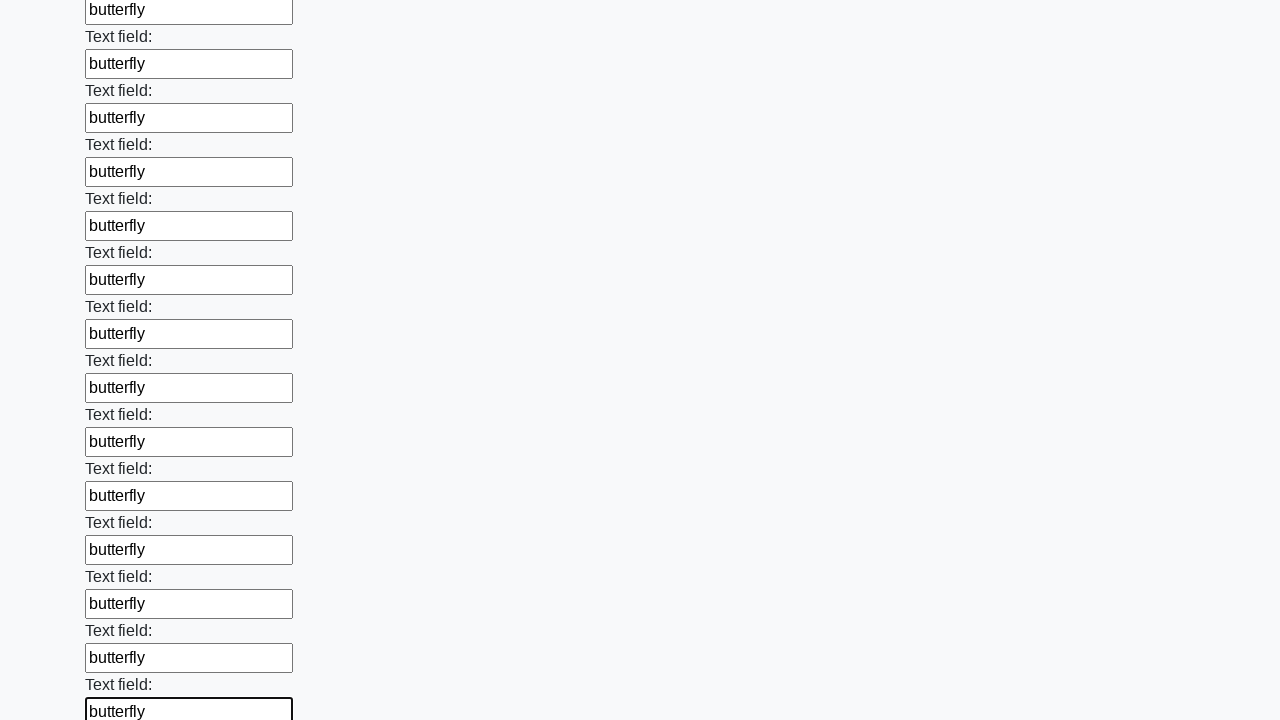

Filled an input field with 'butterfly' on input >> nth=56
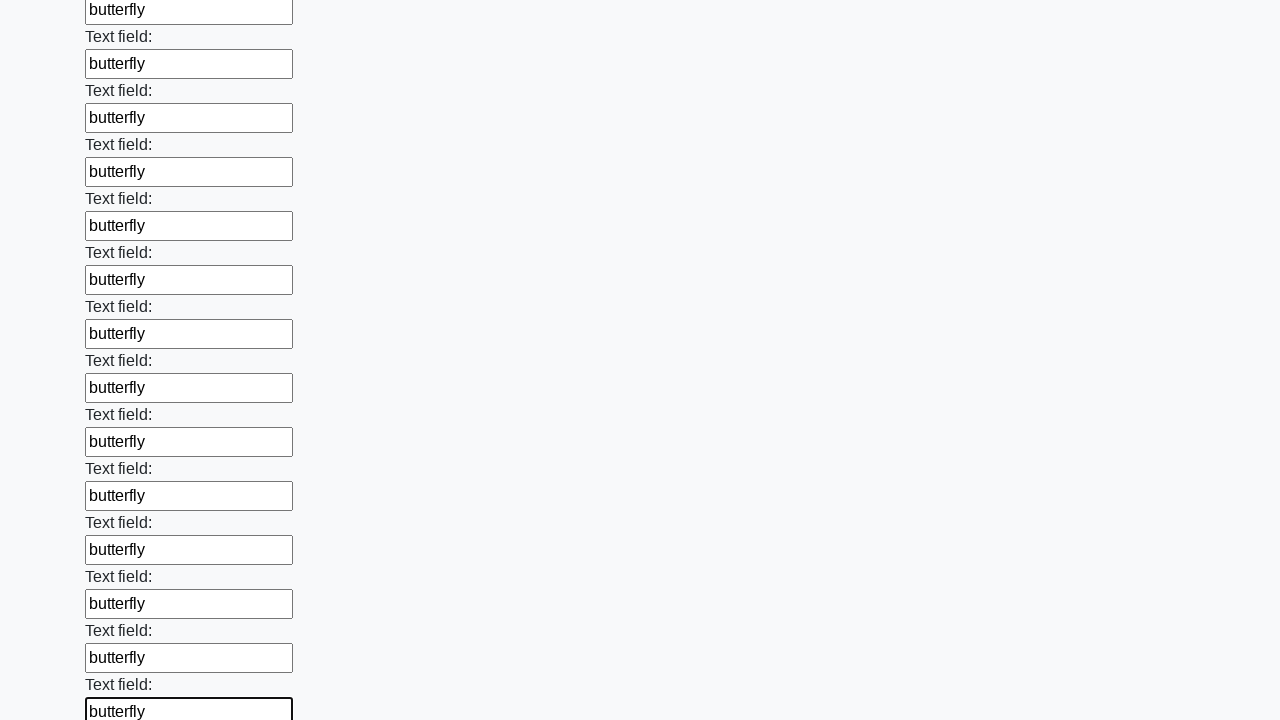

Filled an input field with 'butterfly' on input >> nth=57
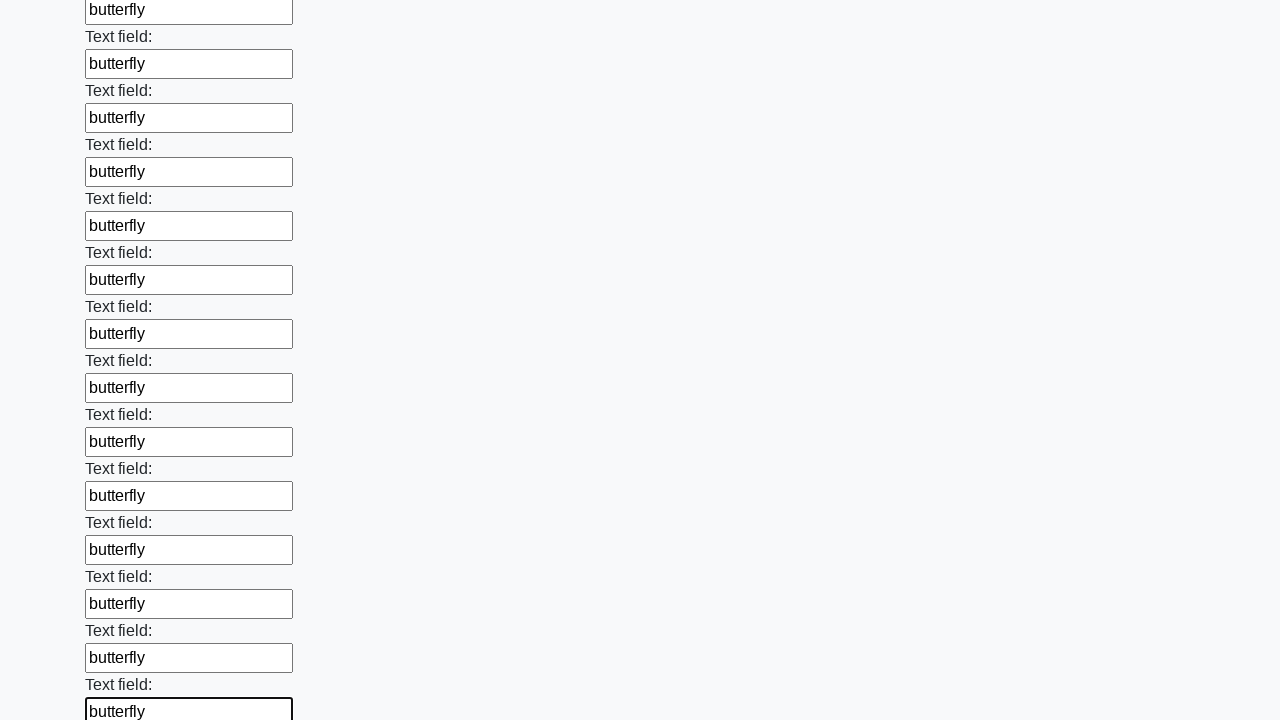

Filled an input field with 'butterfly' on input >> nth=58
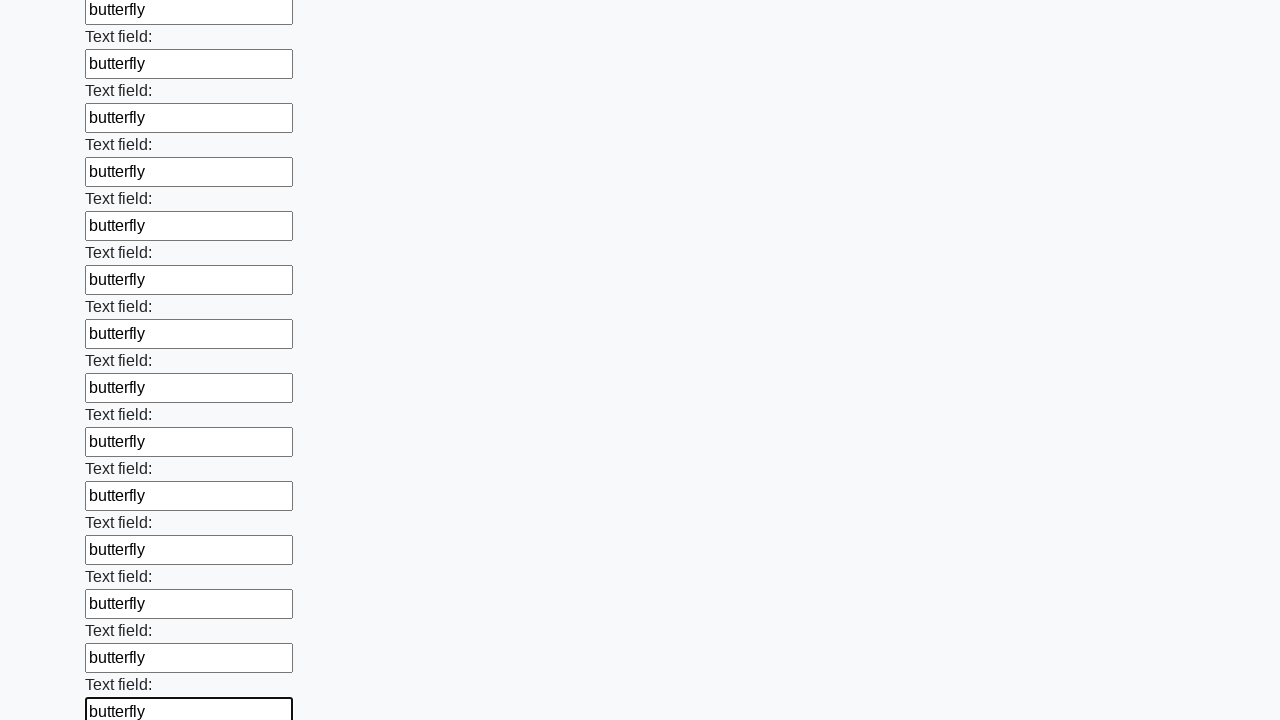

Filled an input field with 'butterfly' on input >> nth=59
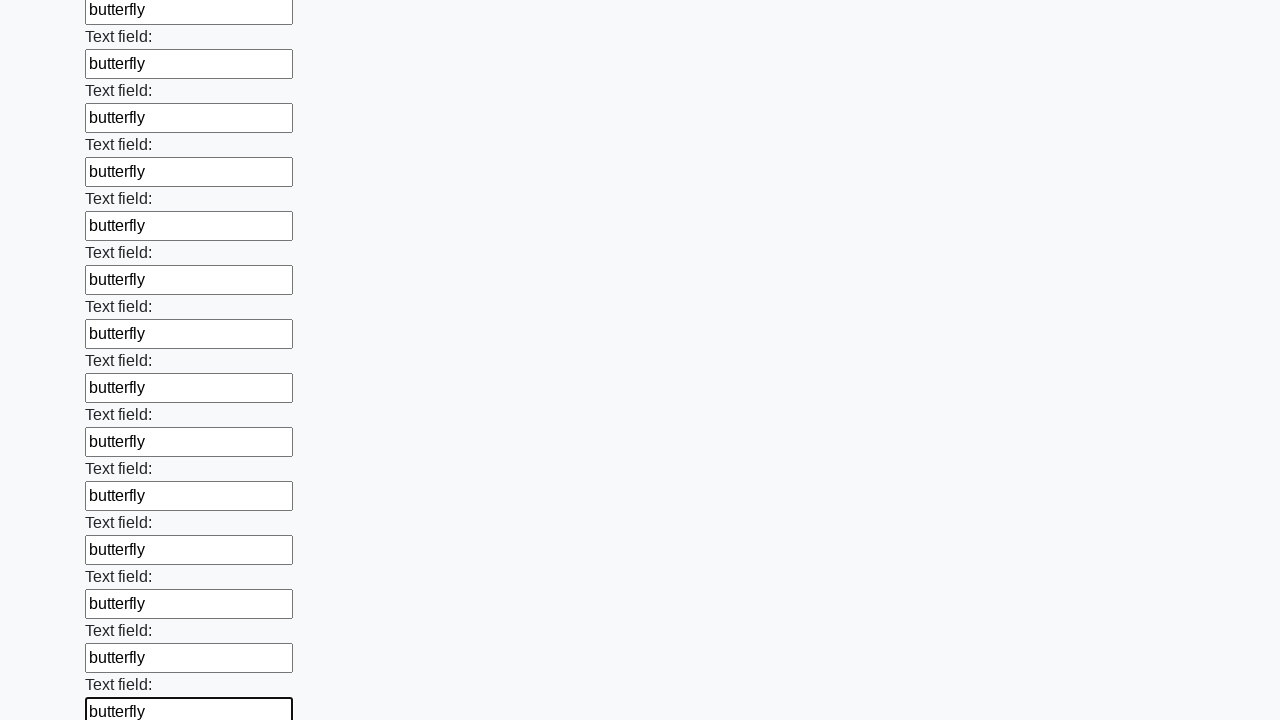

Filled an input field with 'butterfly' on input >> nth=60
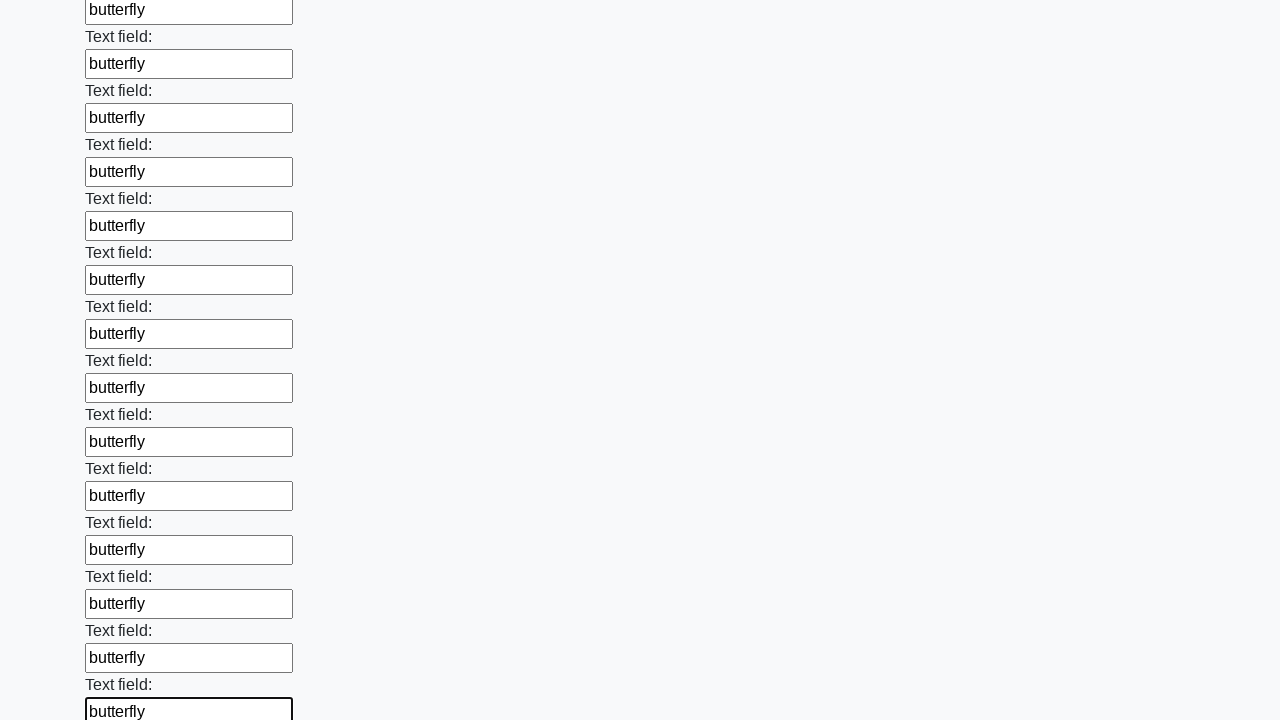

Filled an input field with 'butterfly' on input >> nth=61
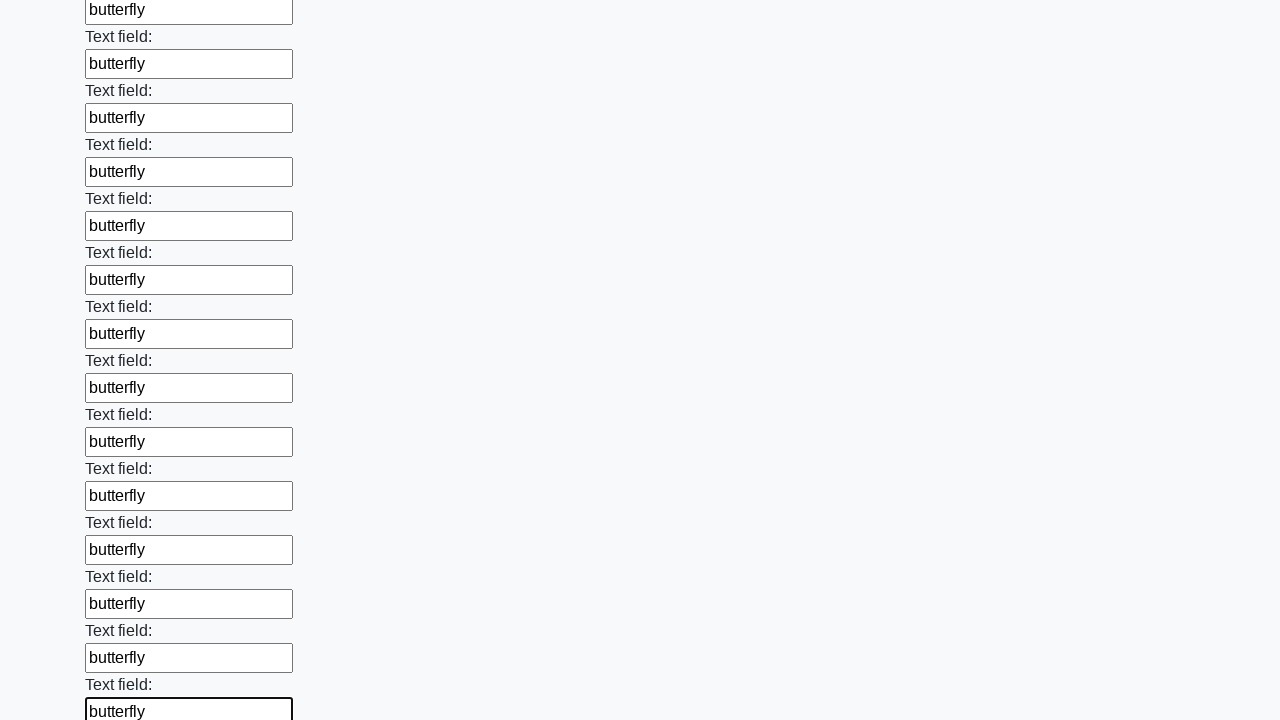

Filled an input field with 'butterfly' on input >> nth=62
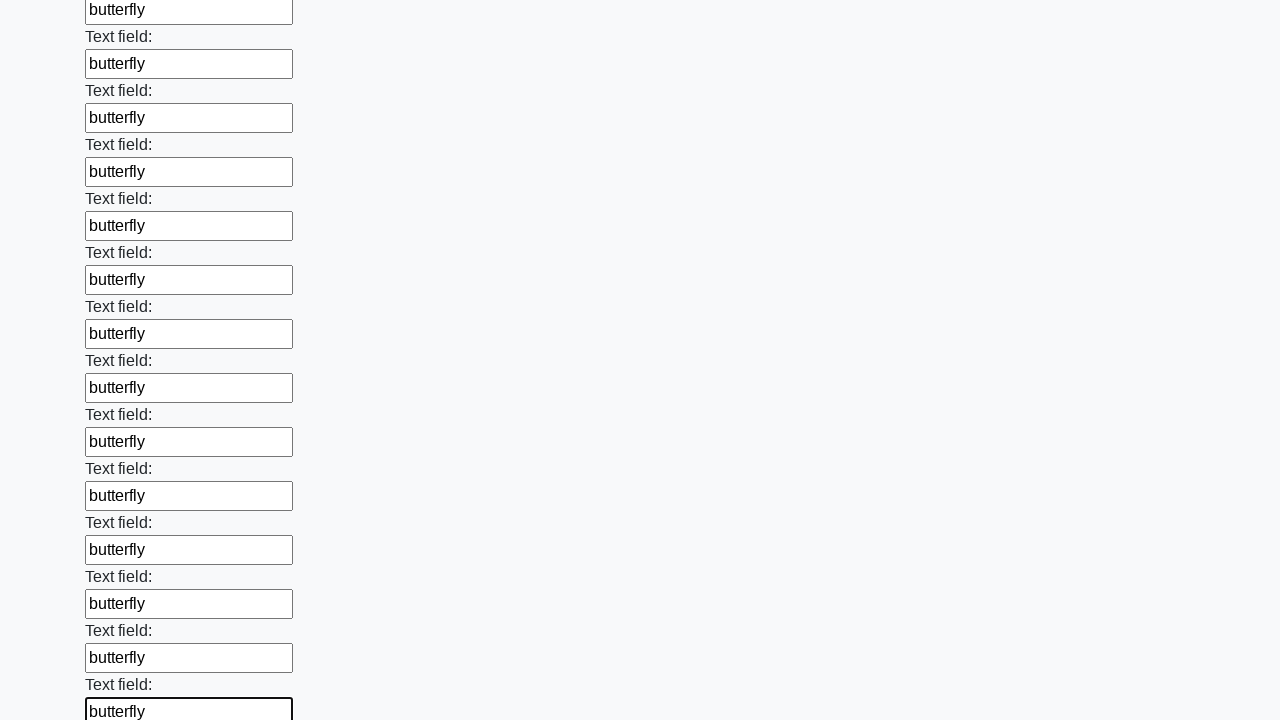

Filled an input field with 'butterfly' on input >> nth=63
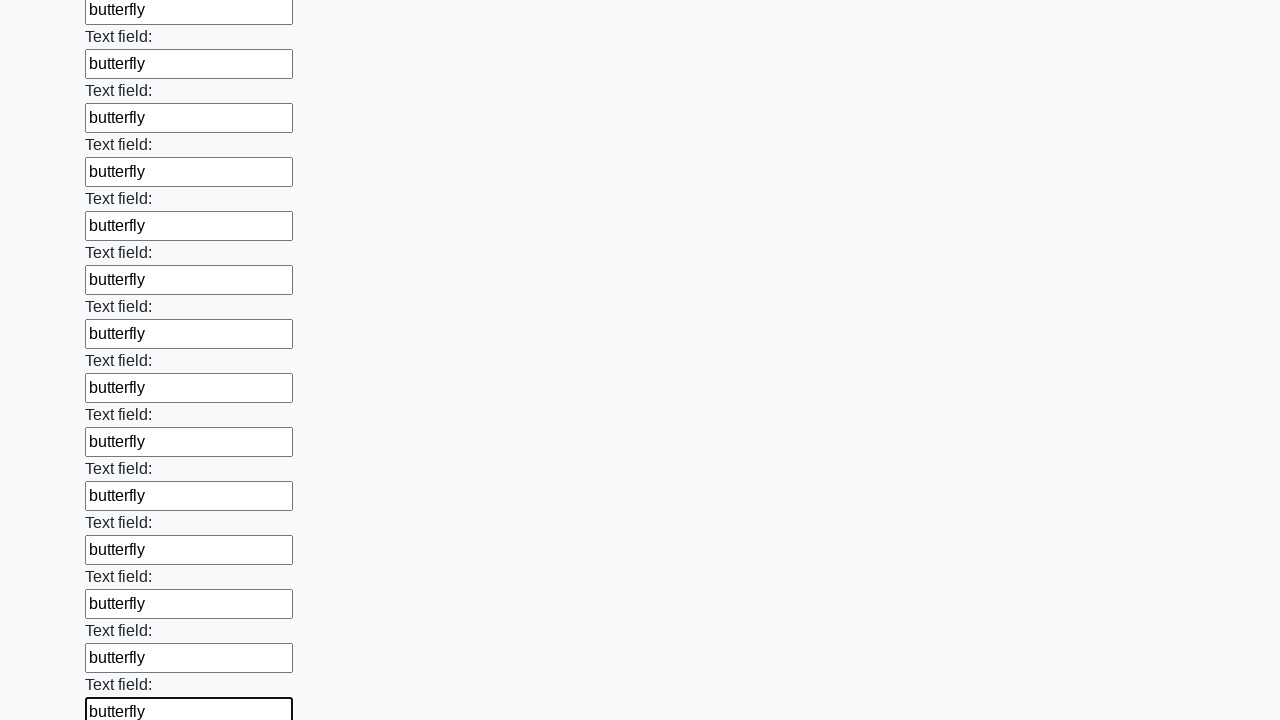

Filled an input field with 'butterfly' on input >> nth=64
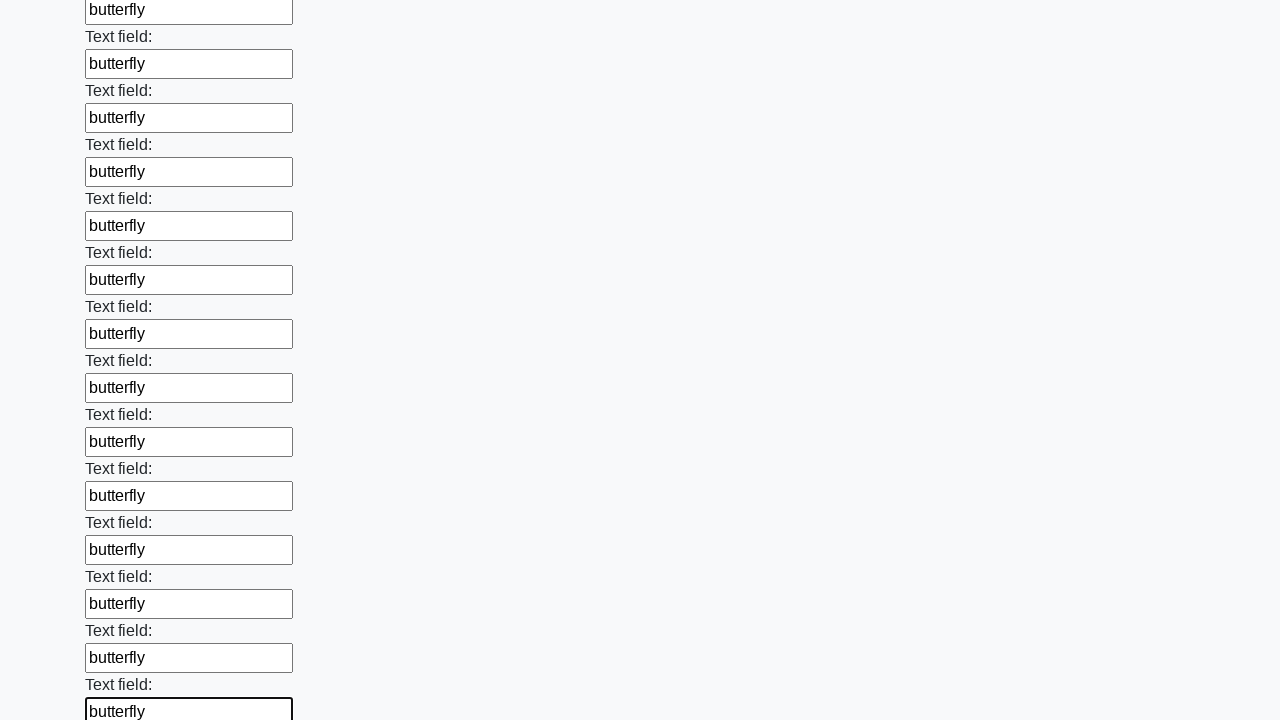

Filled an input field with 'butterfly' on input >> nth=65
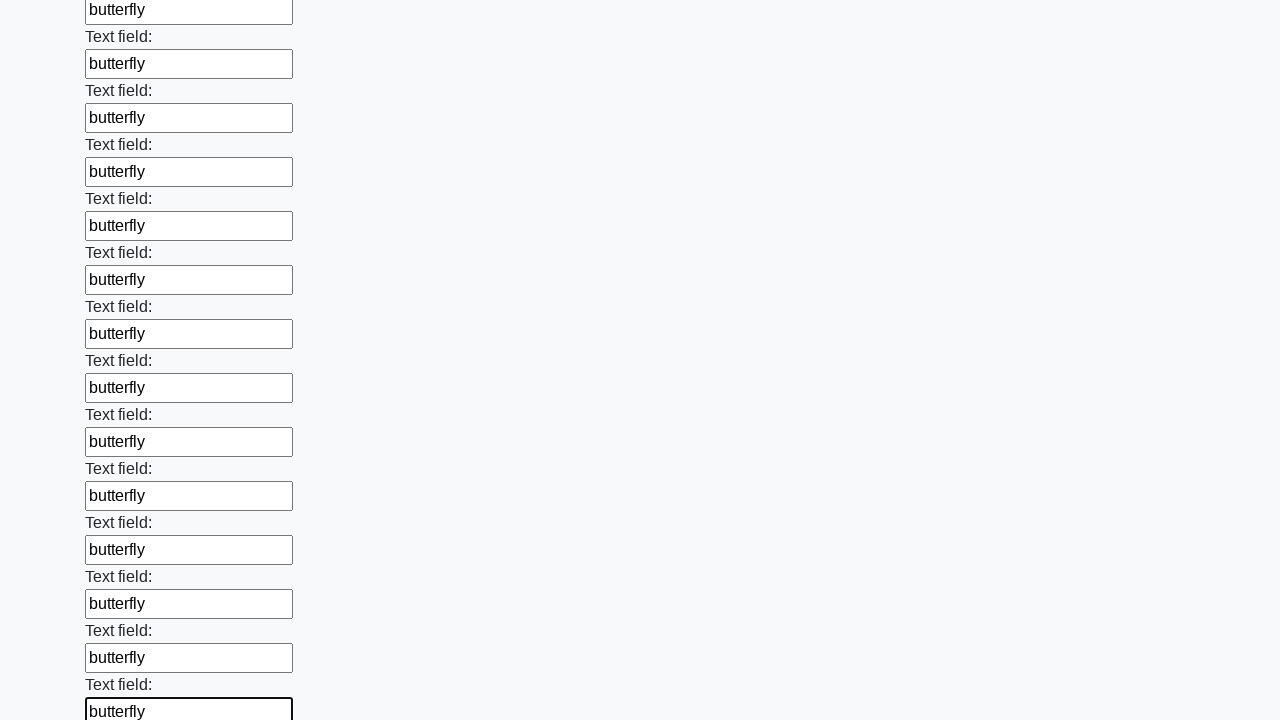

Filled an input field with 'butterfly' on input >> nth=66
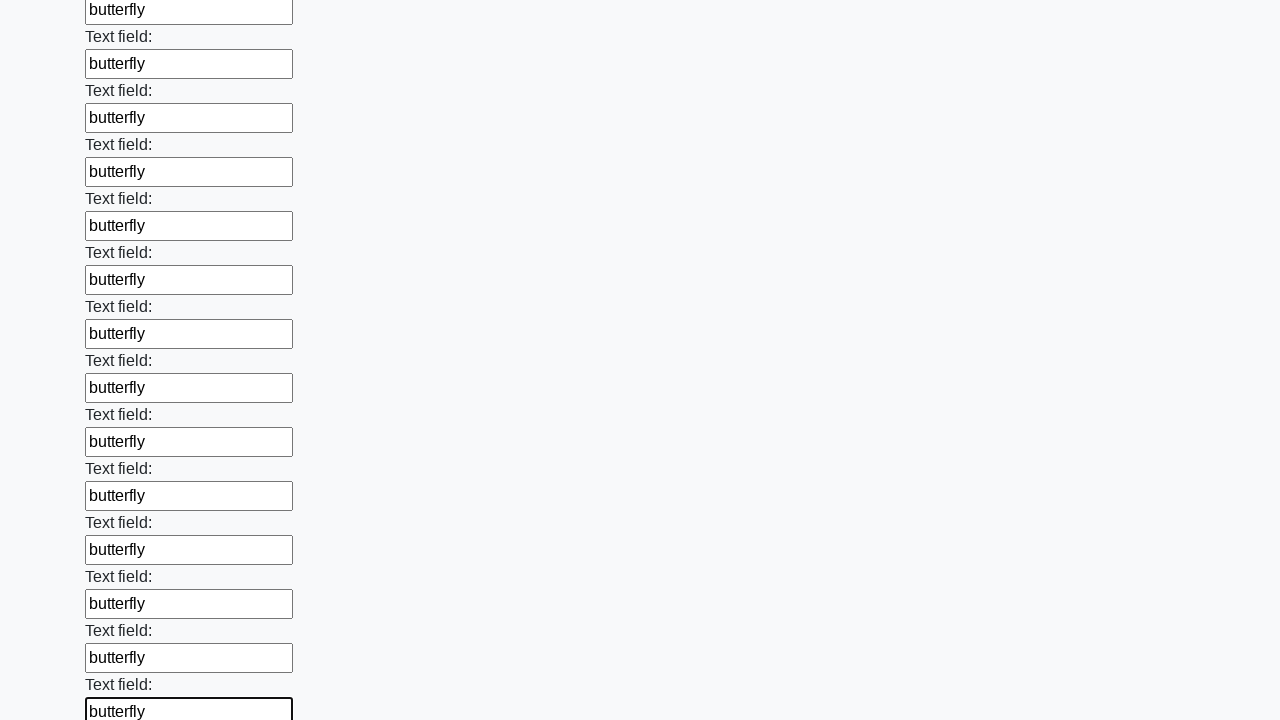

Filled an input field with 'butterfly' on input >> nth=67
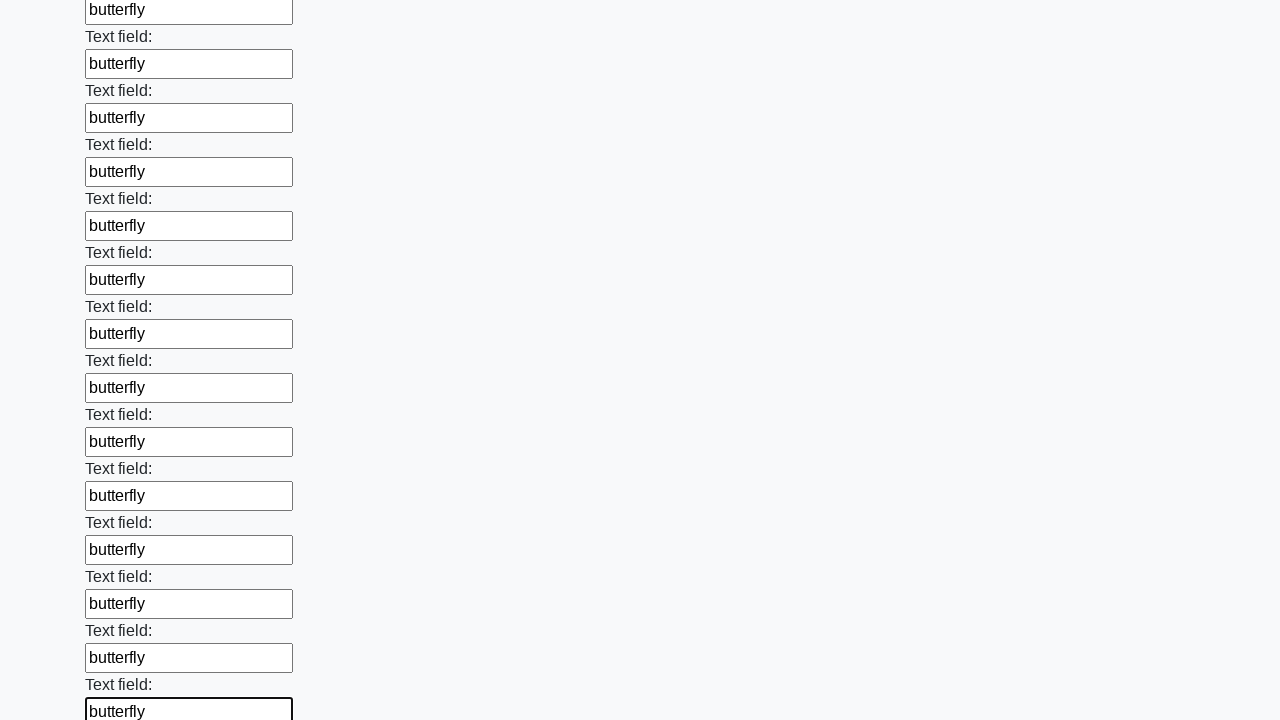

Filled an input field with 'butterfly' on input >> nth=68
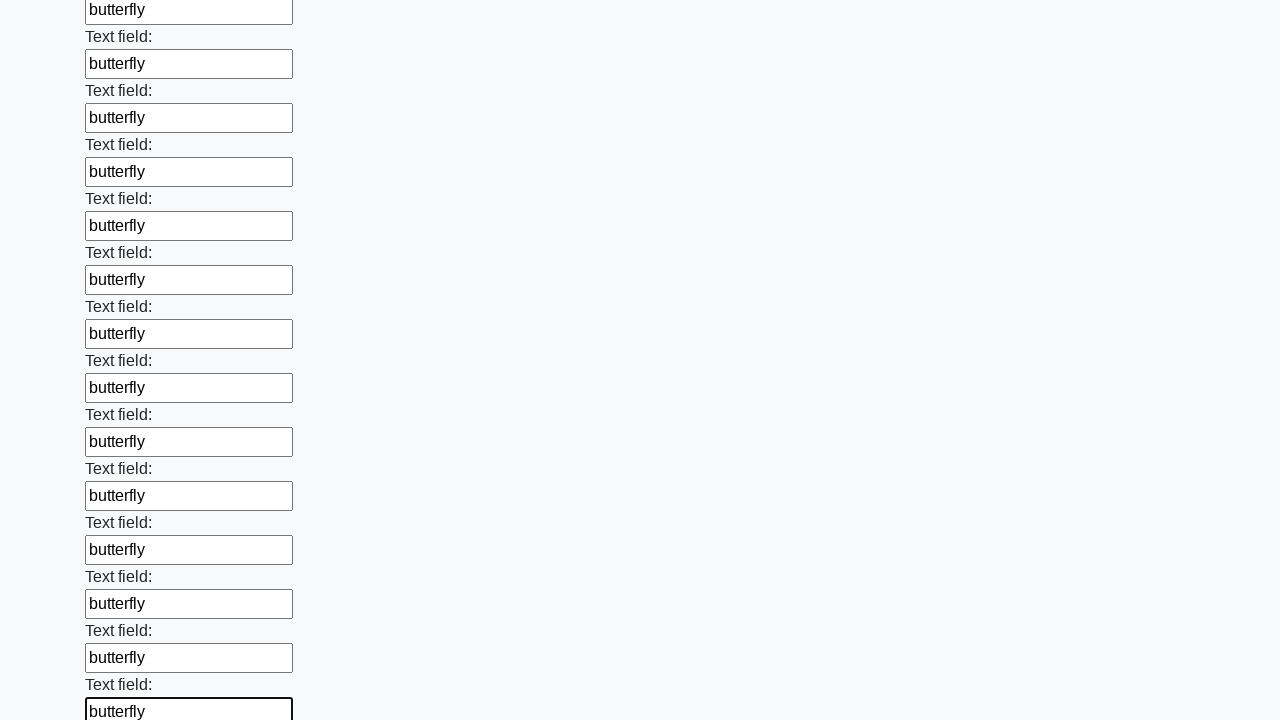

Filled an input field with 'butterfly' on input >> nth=69
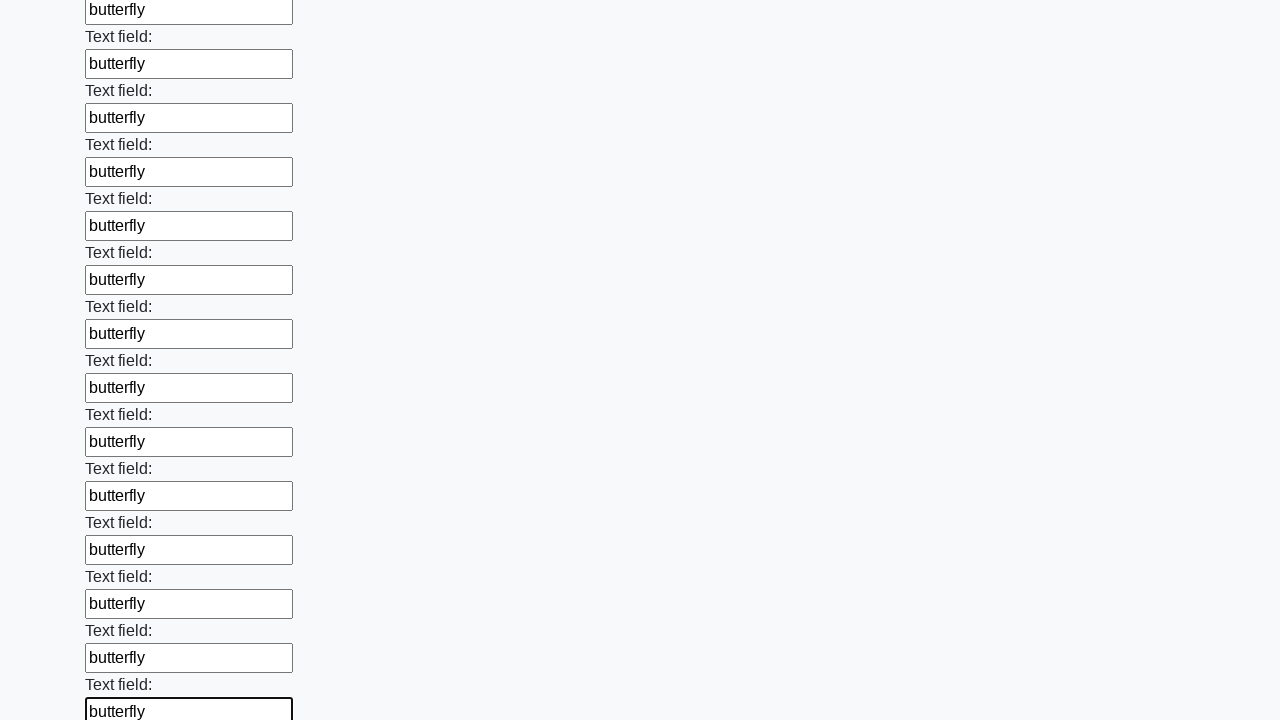

Filled an input field with 'butterfly' on input >> nth=70
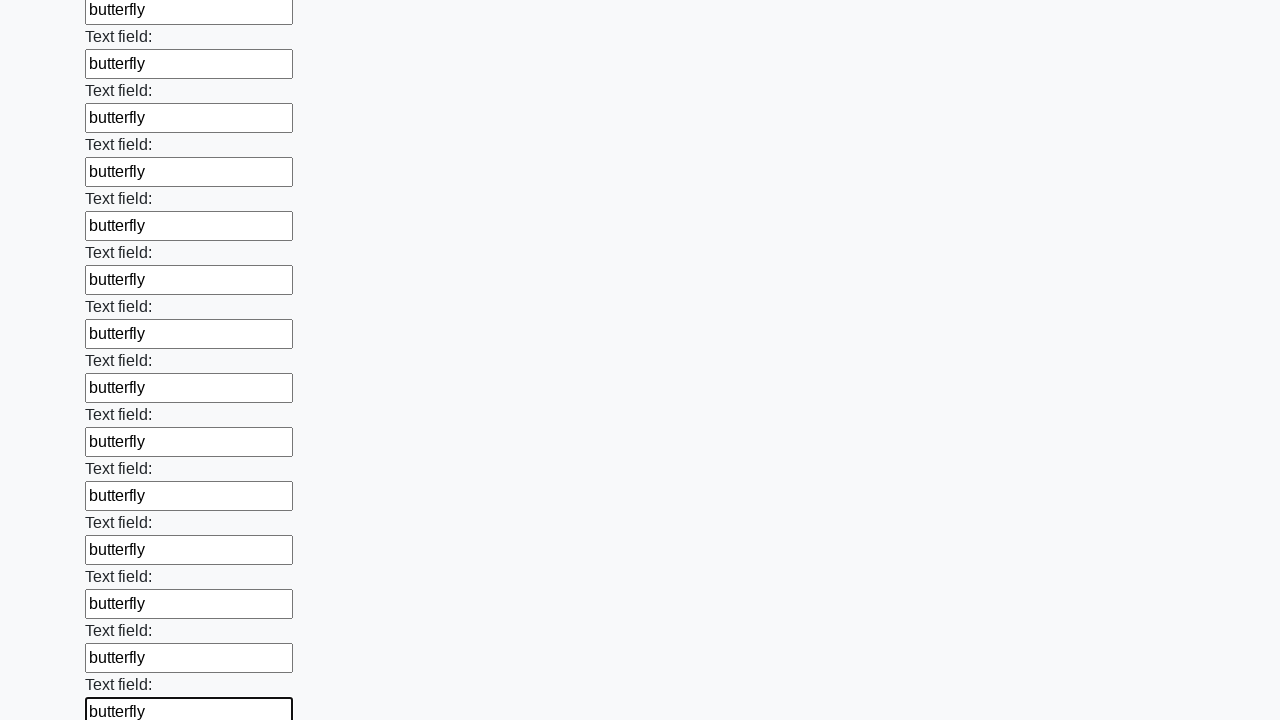

Filled an input field with 'butterfly' on input >> nth=71
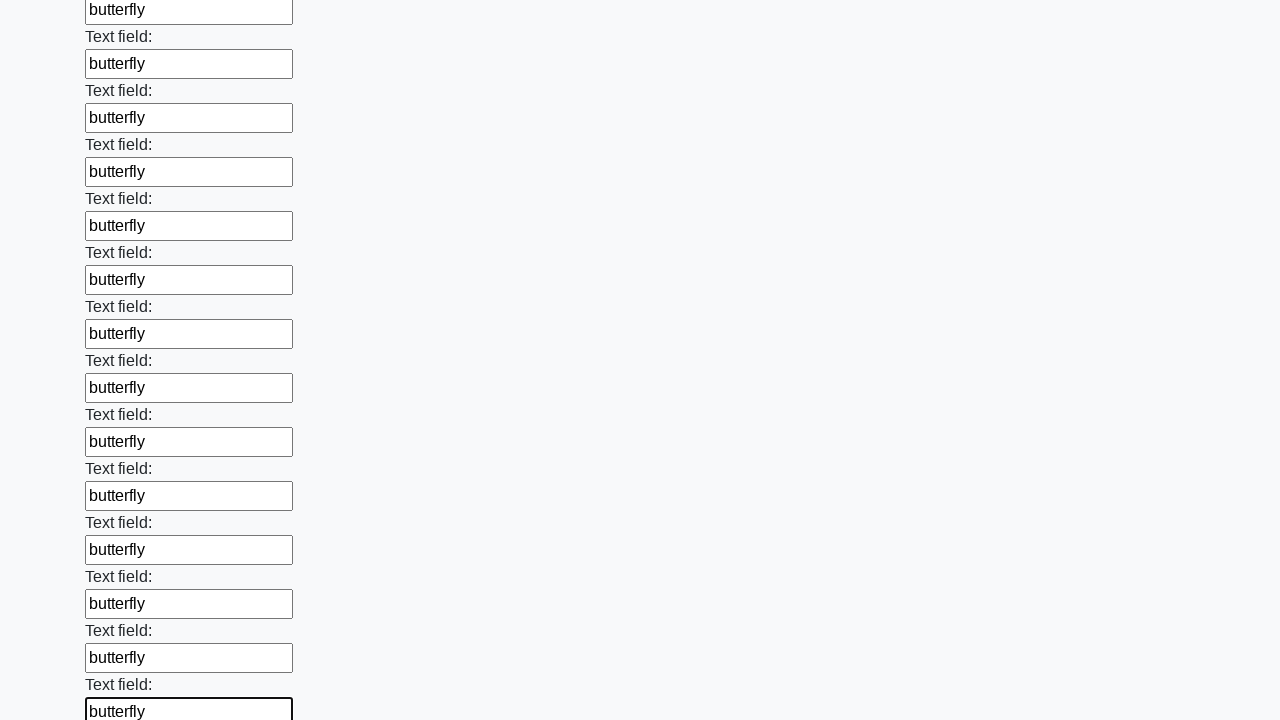

Filled an input field with 'butterfly' on input >> nth=72
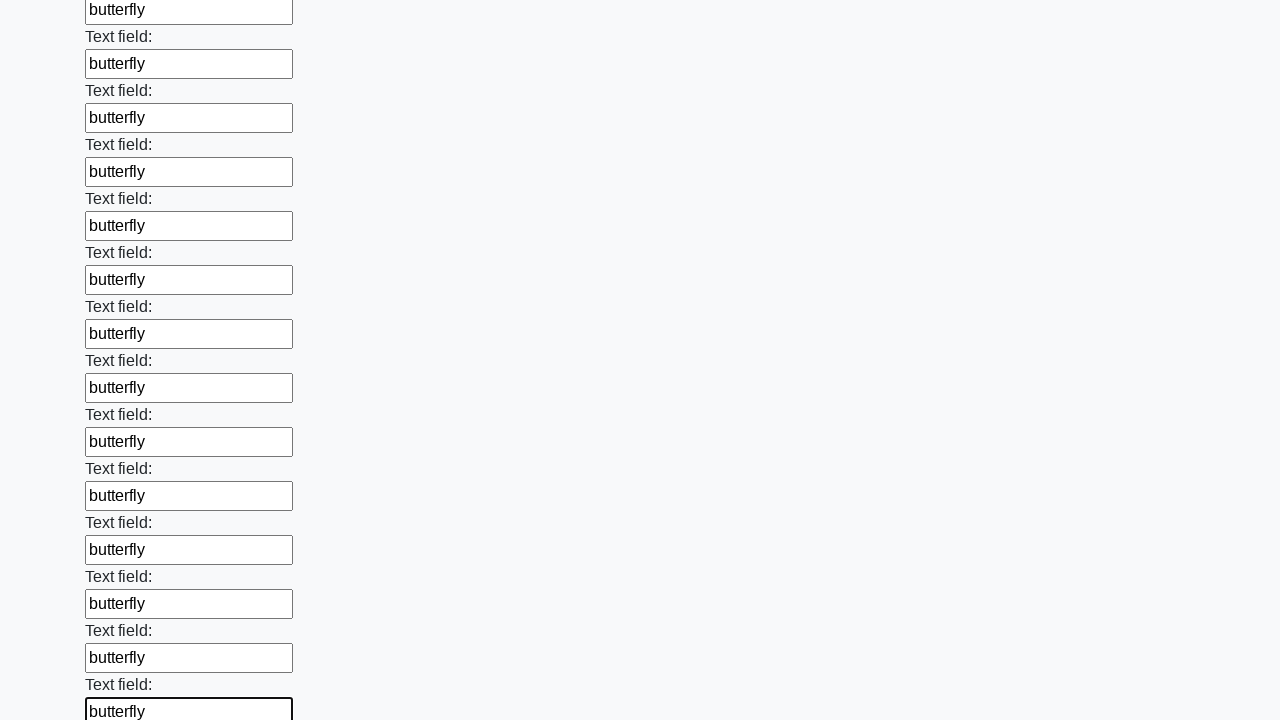

Filled an input field with 'butterfly' on input >> nth=73
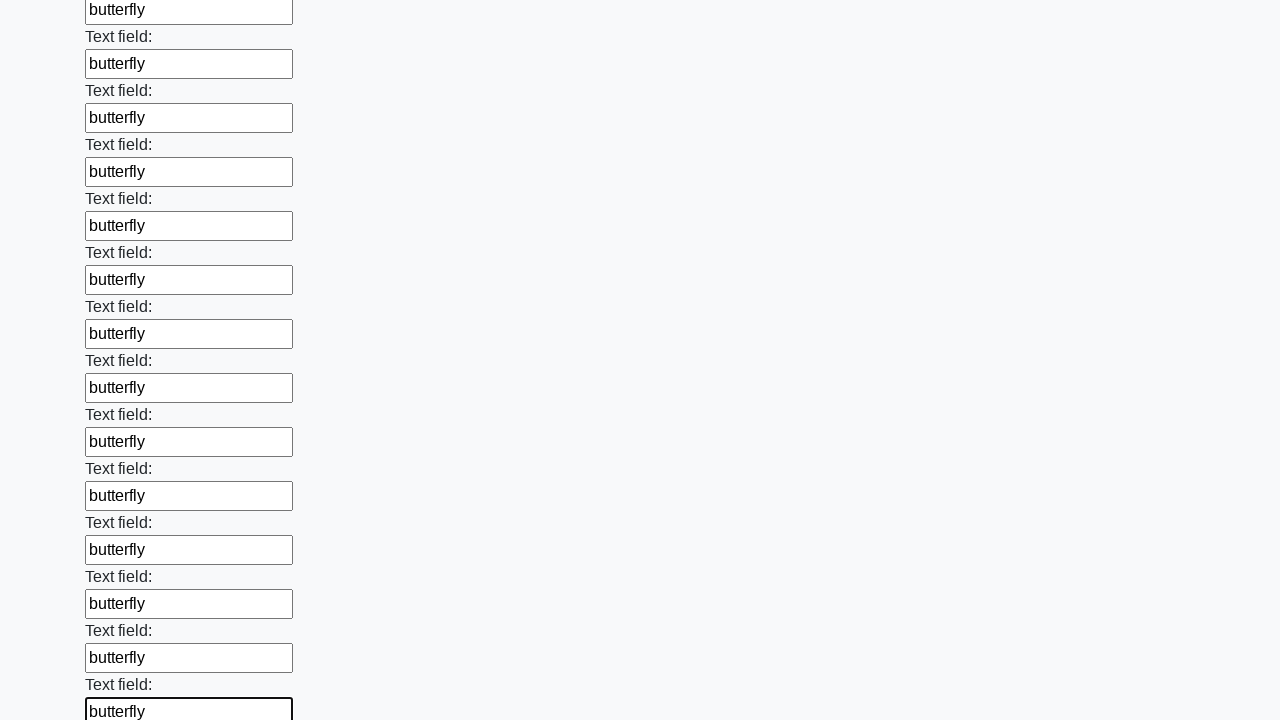

Filled an input field with 'butterfly' on input >> nth=74
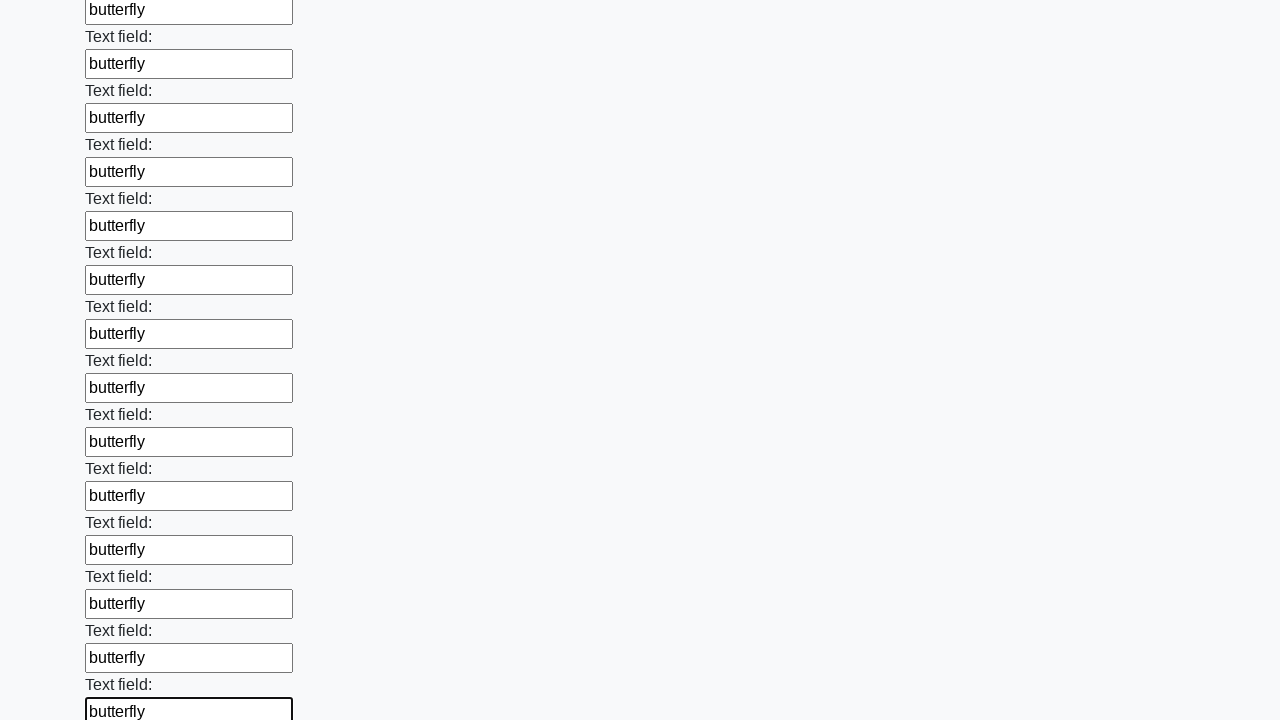

Filled an input field with 'butterfly' on input >> nth=75
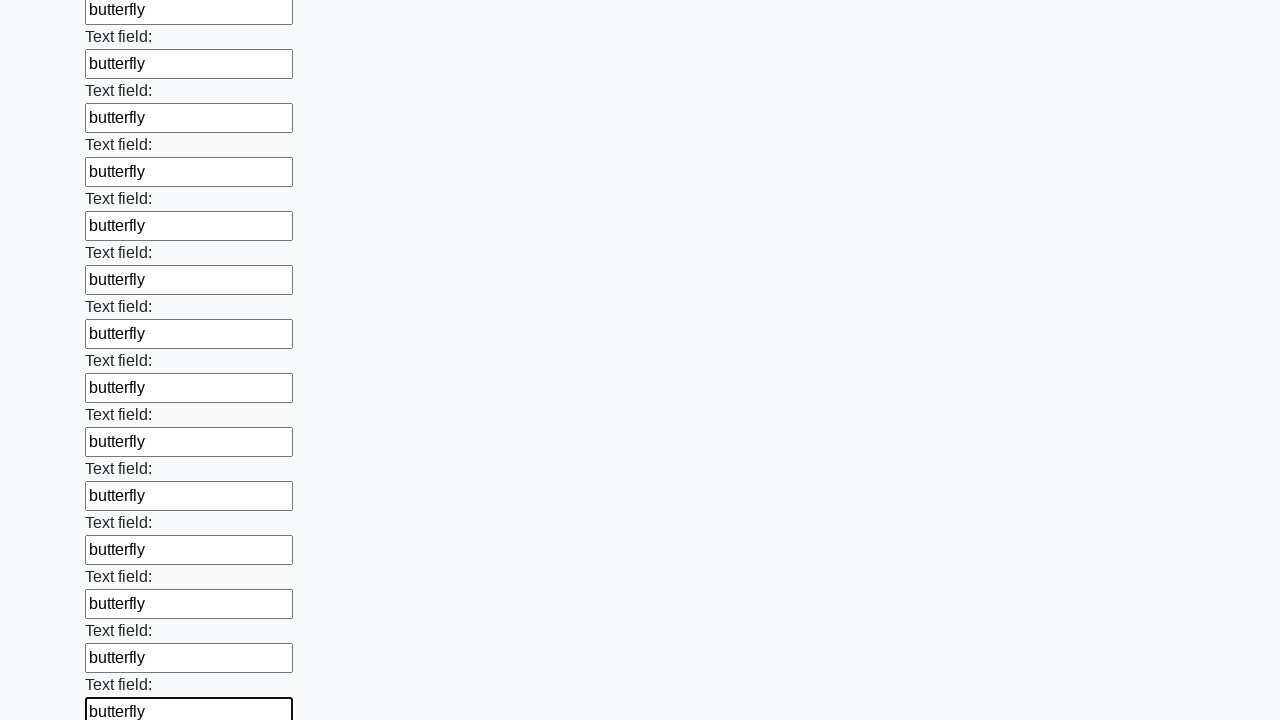

Filled an input field with 'butterfly' on input >> nth=76
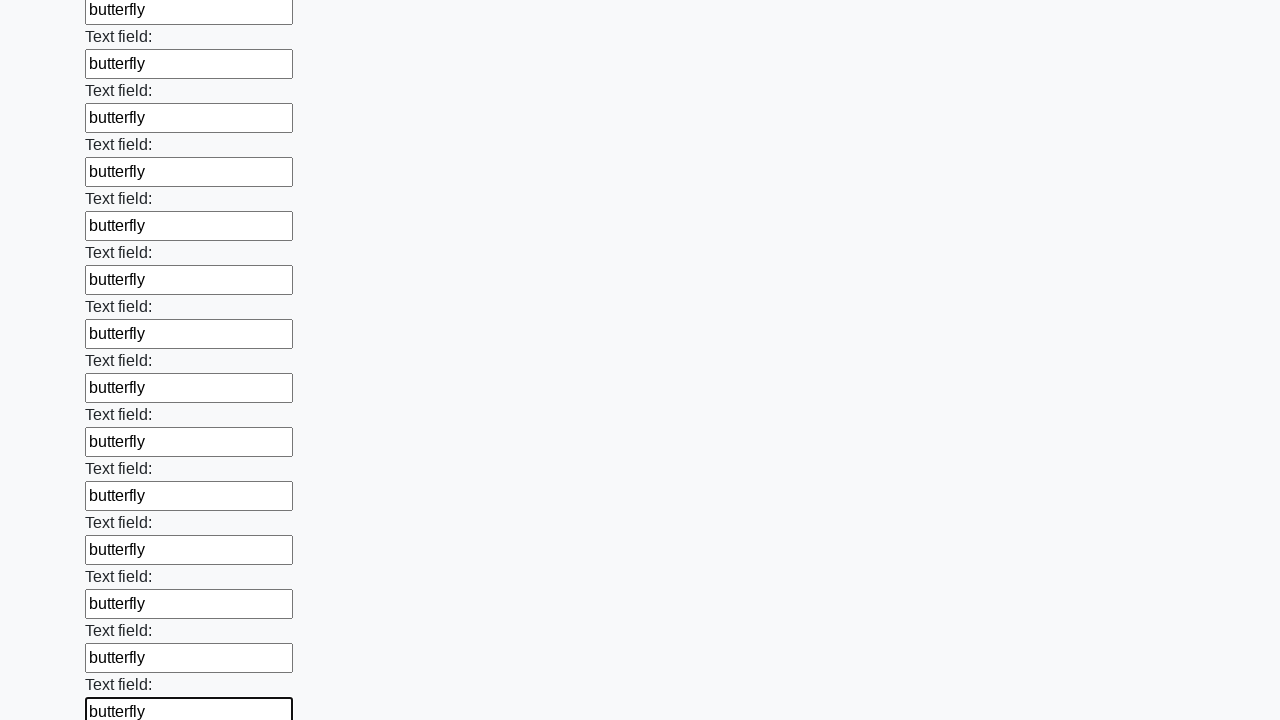

Filled an input field with 'butterfly' on input >> nth=77
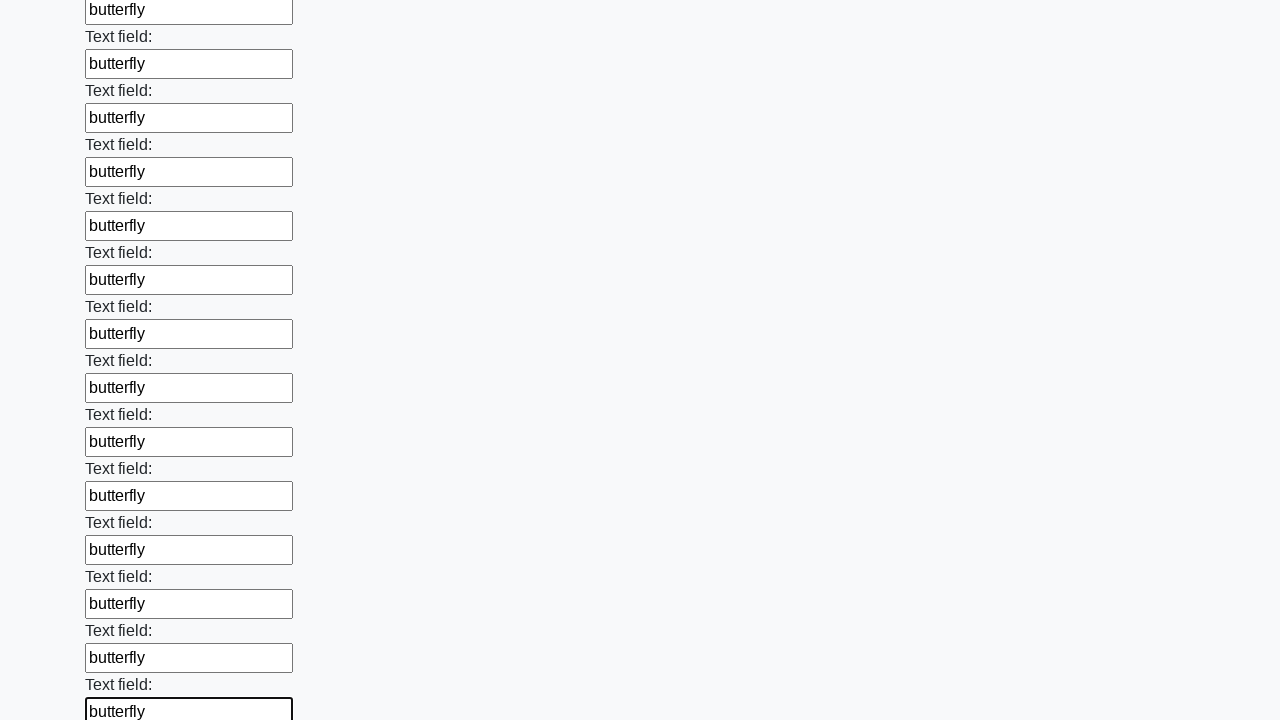

Filled an input field with 'butterfly' on input >> nth=78
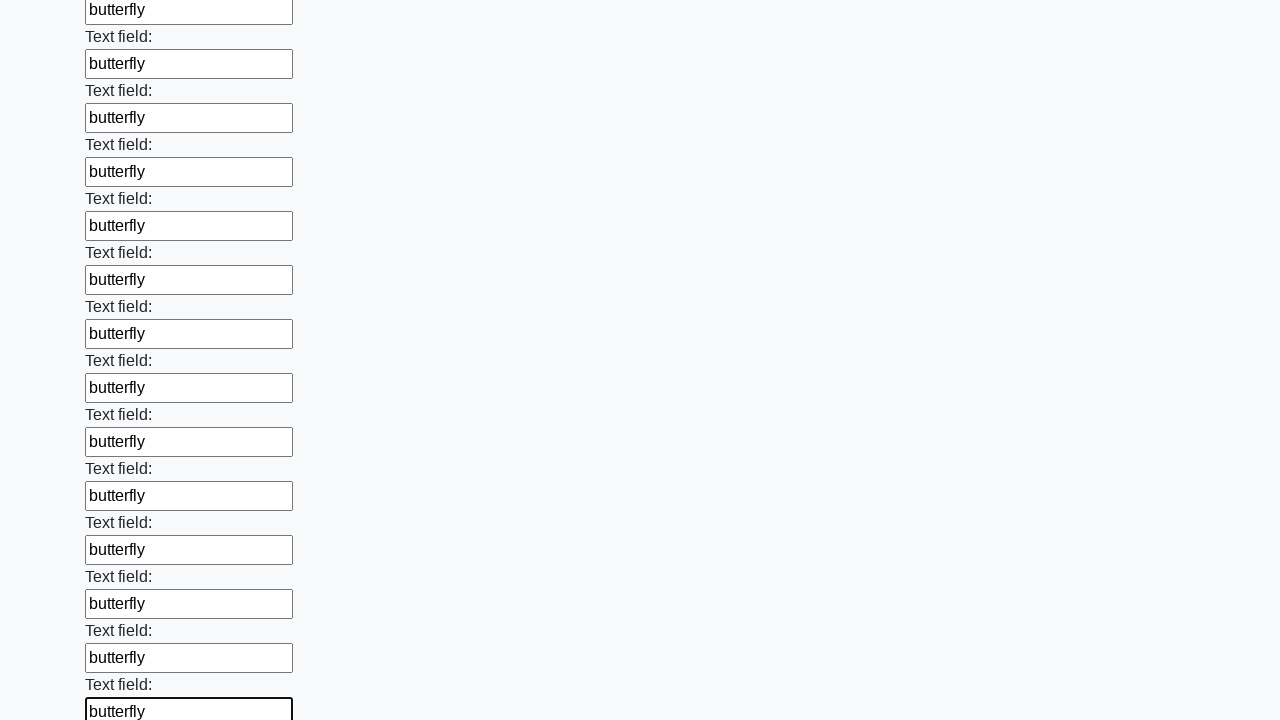

Filled an input field with 'butterfly' on input >> nth=79
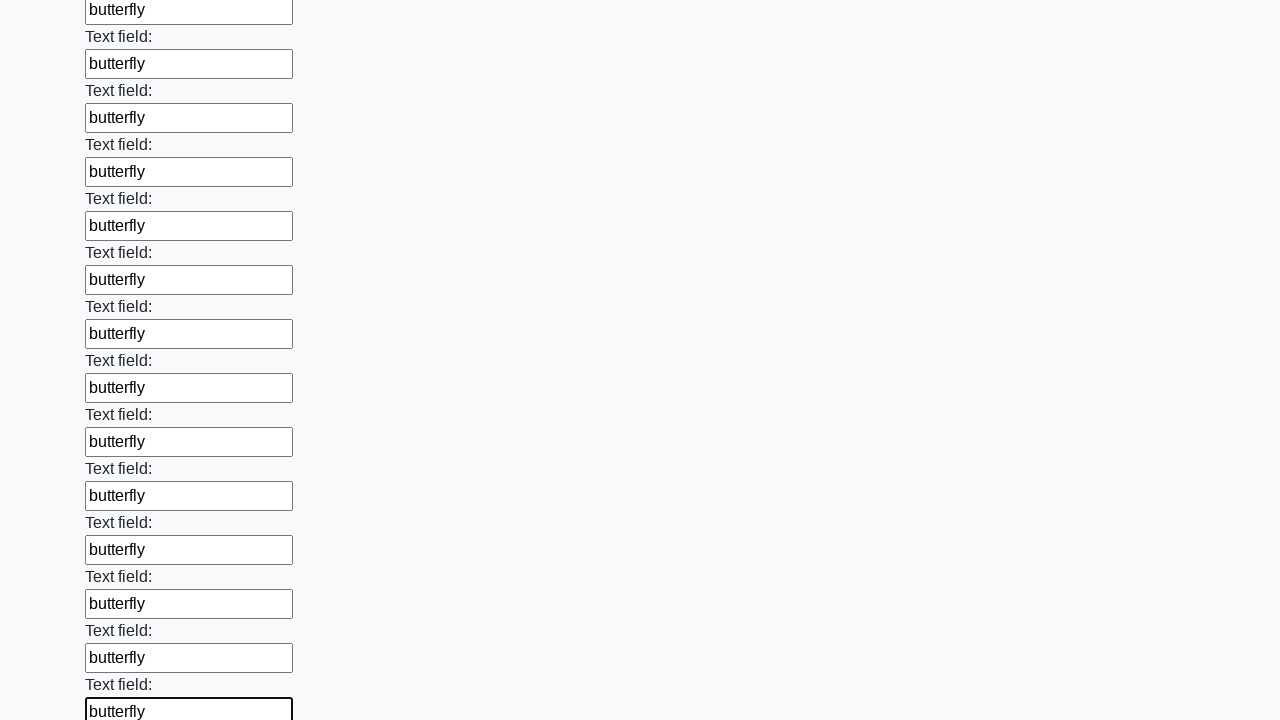

Filled an input field with 'butterfly' on input >> nth=80
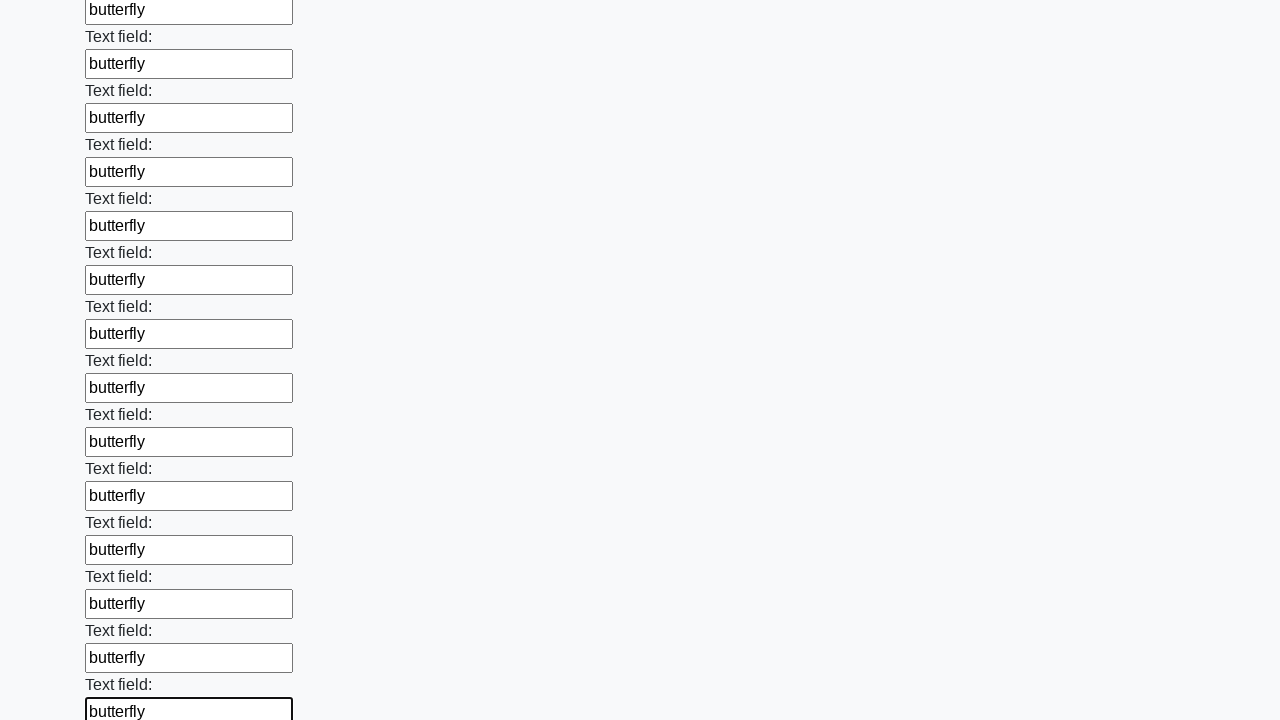

Filled an input field with 'butterfly' on input >> nth=81
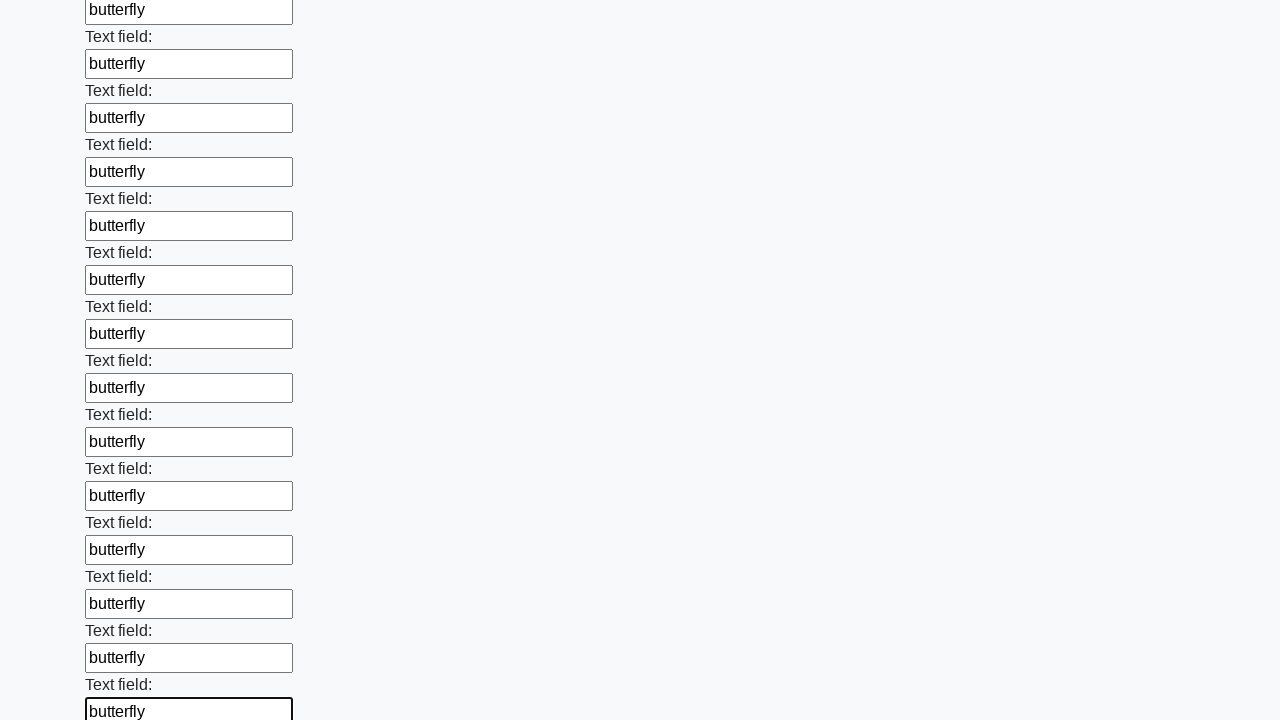

Filled an input field with 'butterfly' on input >> nth=82
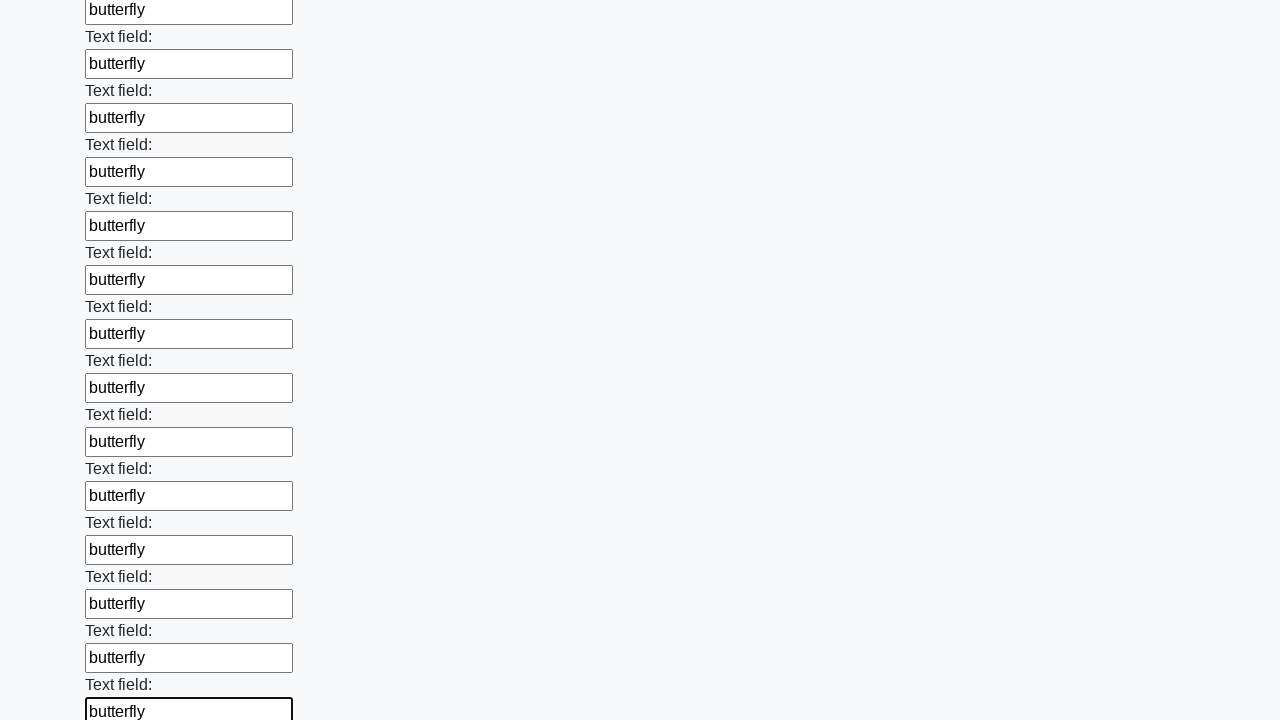

Filled an input field with 'butterfly' on input >> nth=83
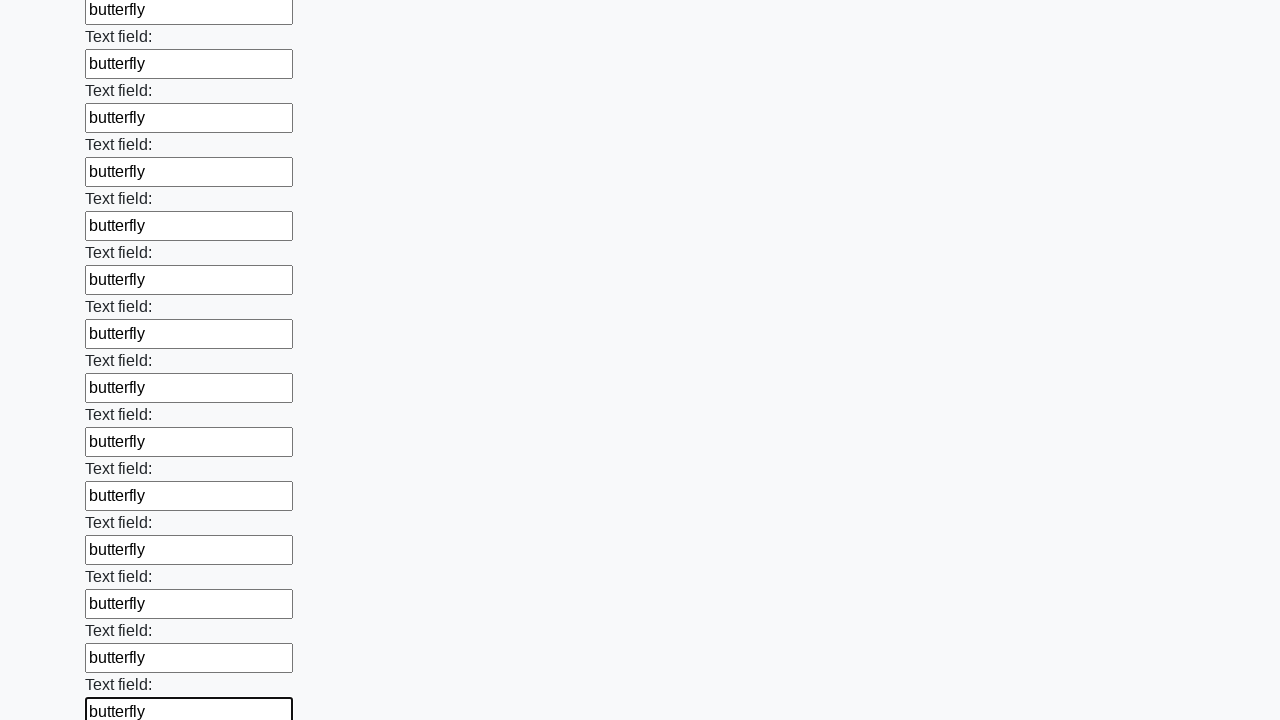

Filled an input field with 'butterfly' on input >> nth=84
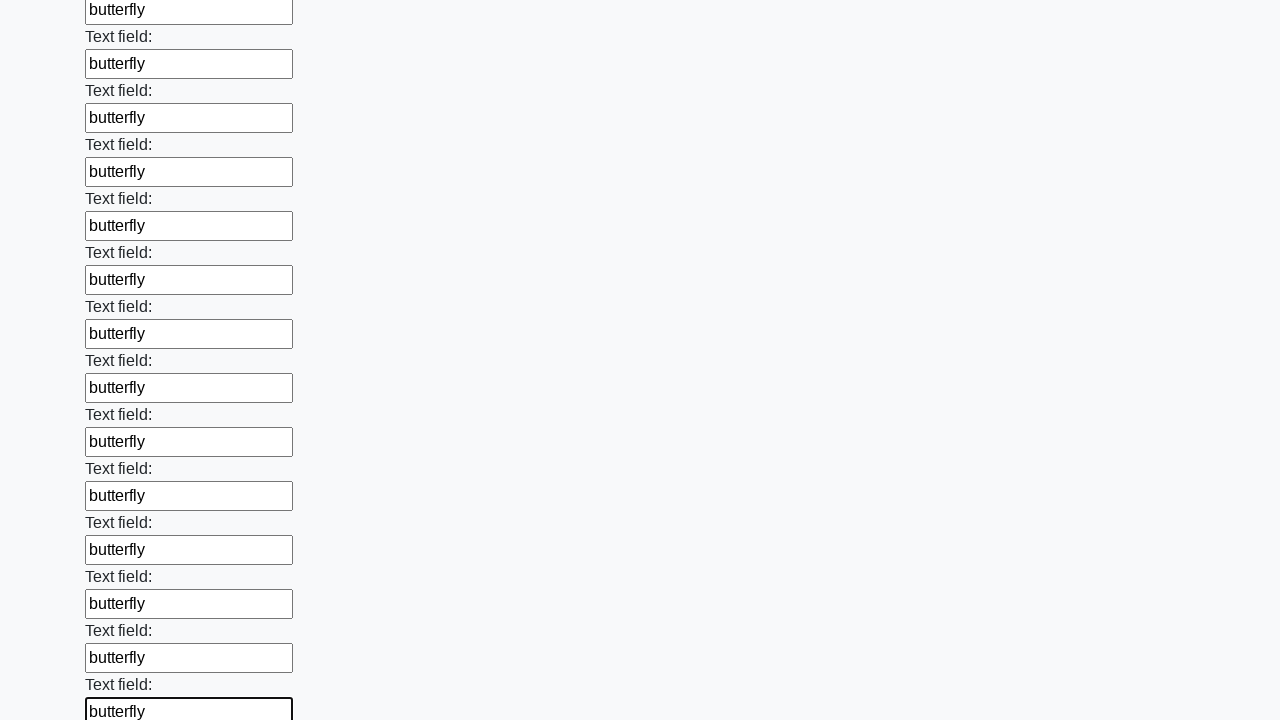

Filled an input field with 'butterfly' on input >> nth=85
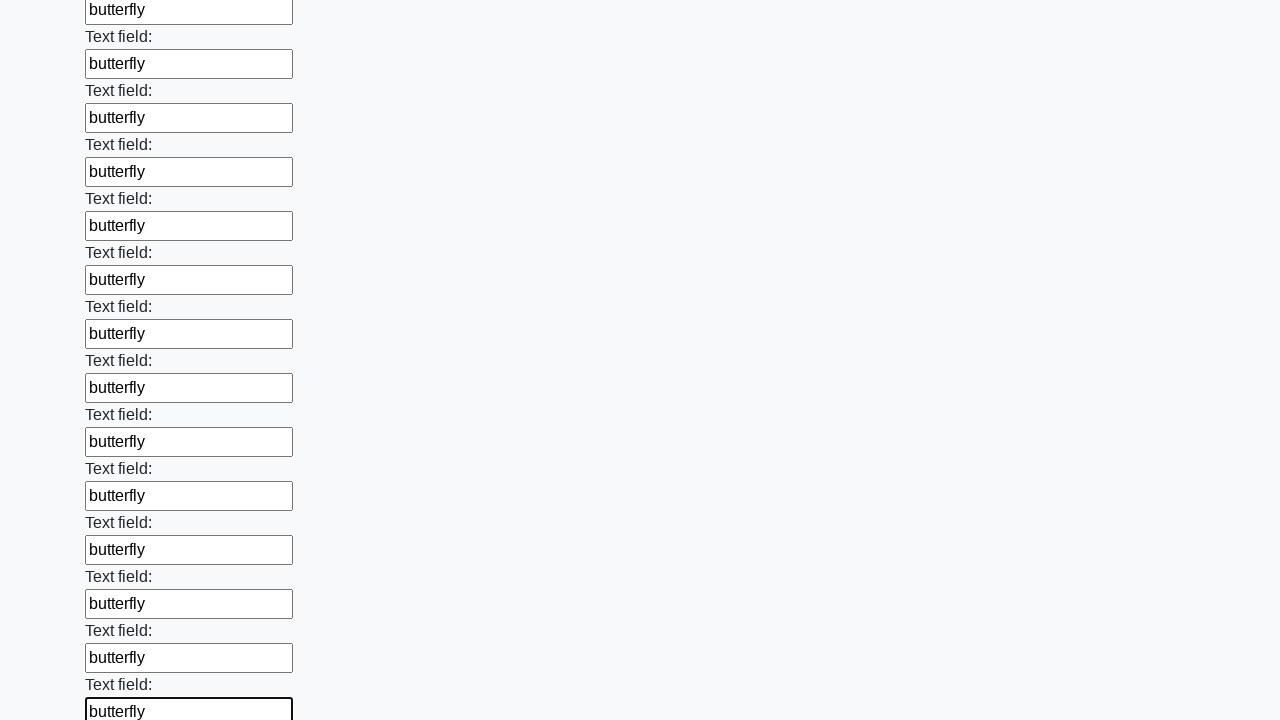

Filled an input field with 'butterfly' on input >> nth=86
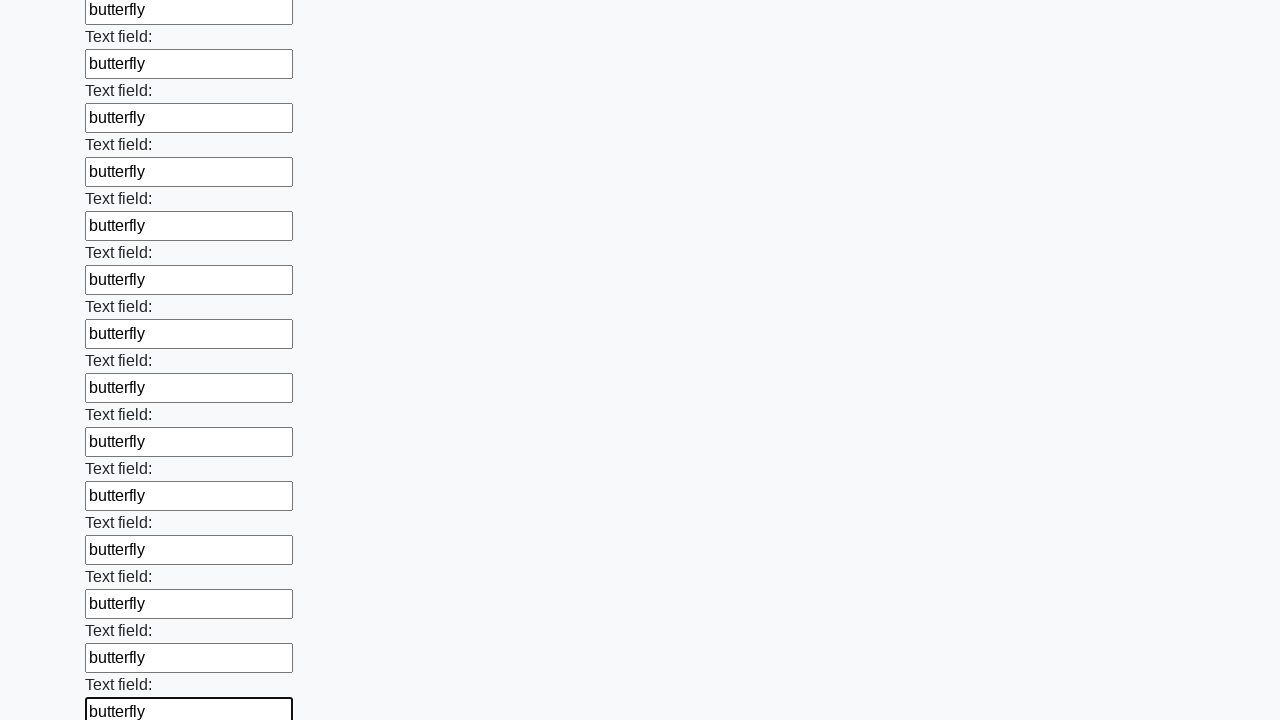

Filled an input field with 'butterfly' on input >> nth=87
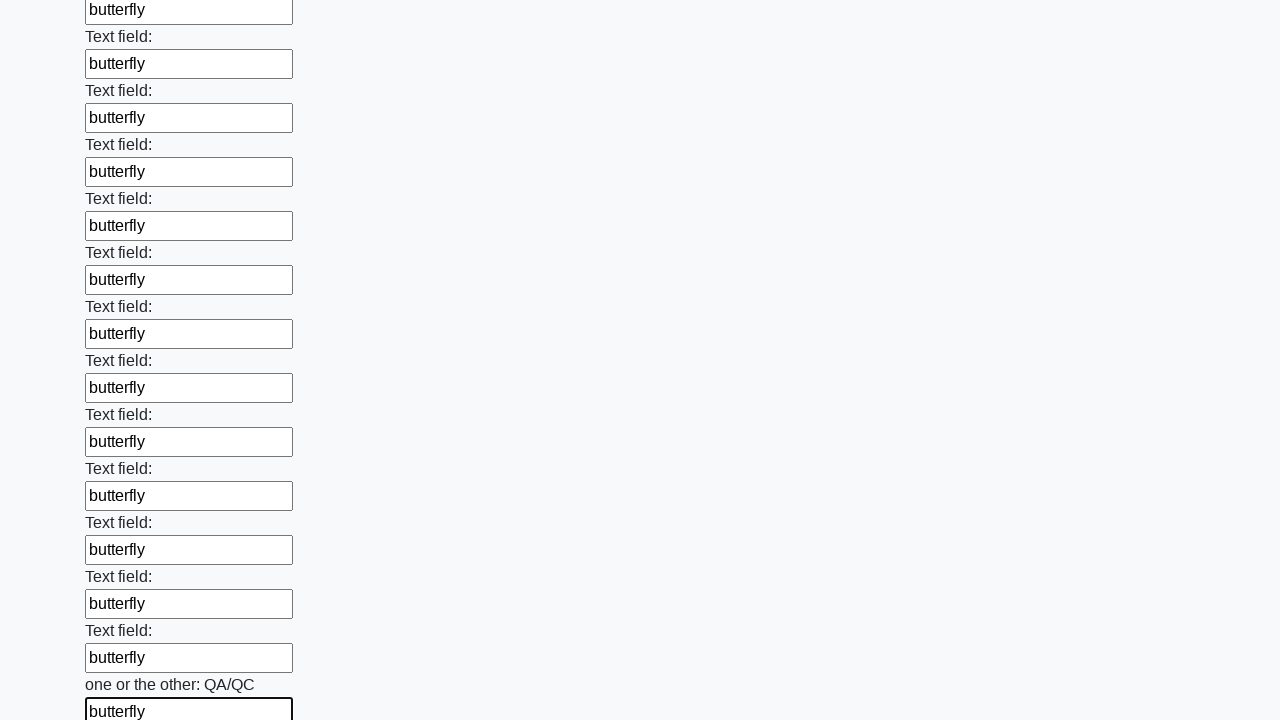

Filled an input field with 'butterfly' on input >> nth=88
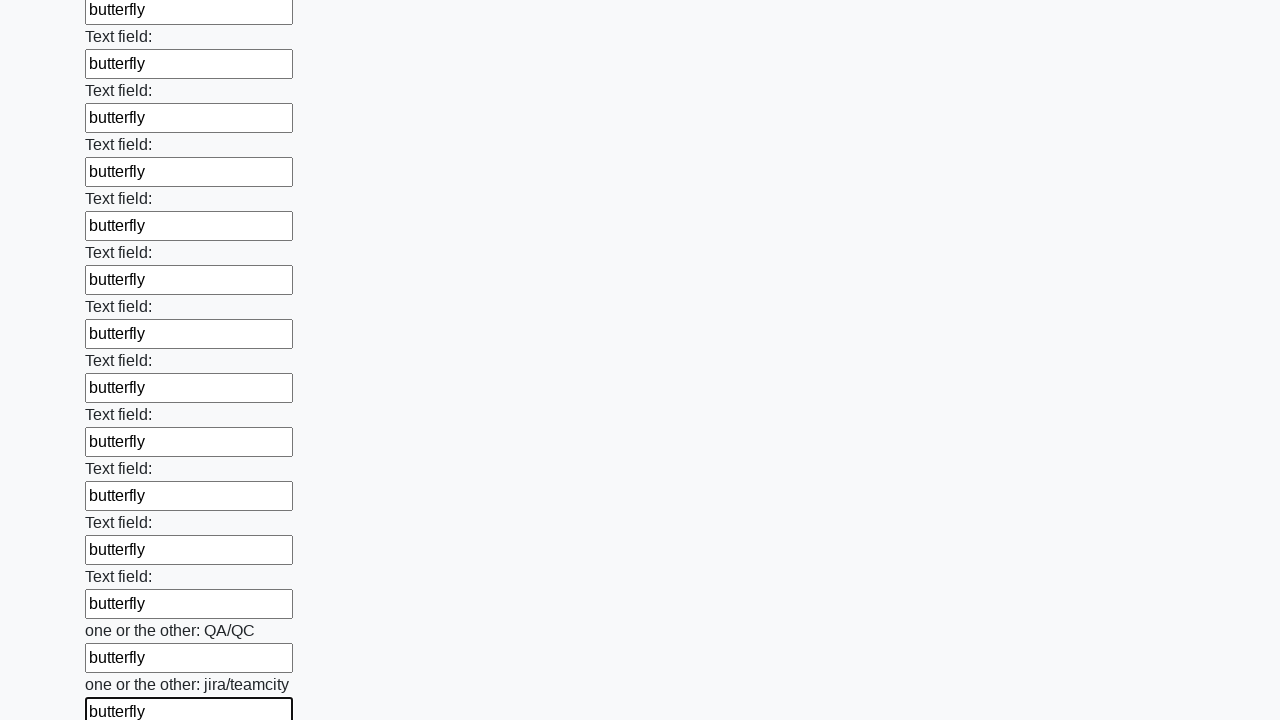

Filled an input field with 'butterfly' on input >> nth=89
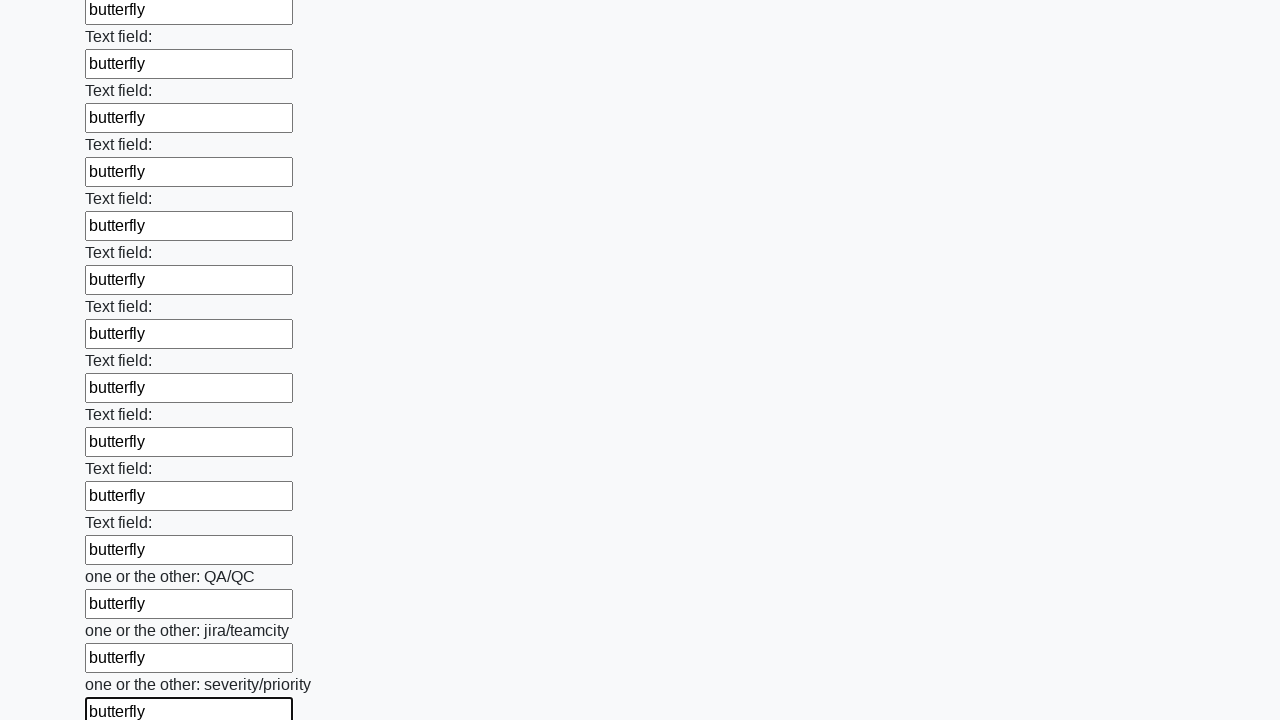

Filled an input field with 'butterfly' on input >> nth=90
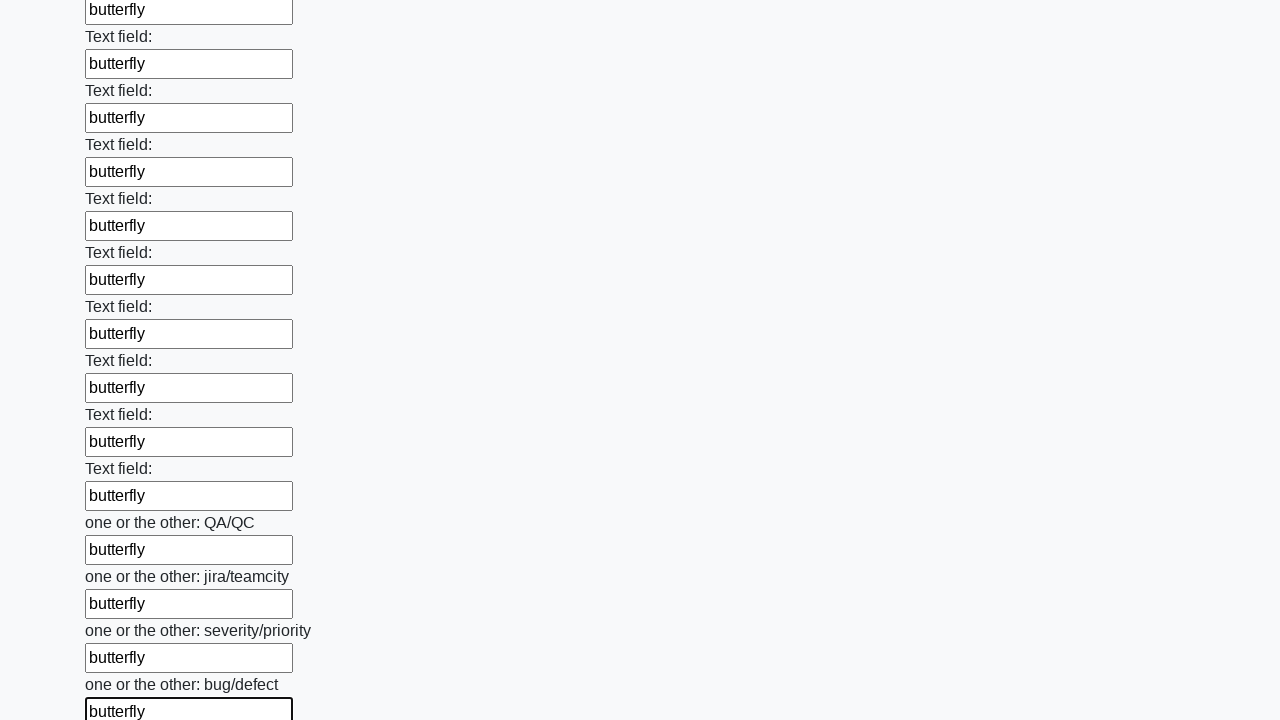

Filled an input field with 'butterfly' on input >> nth=91
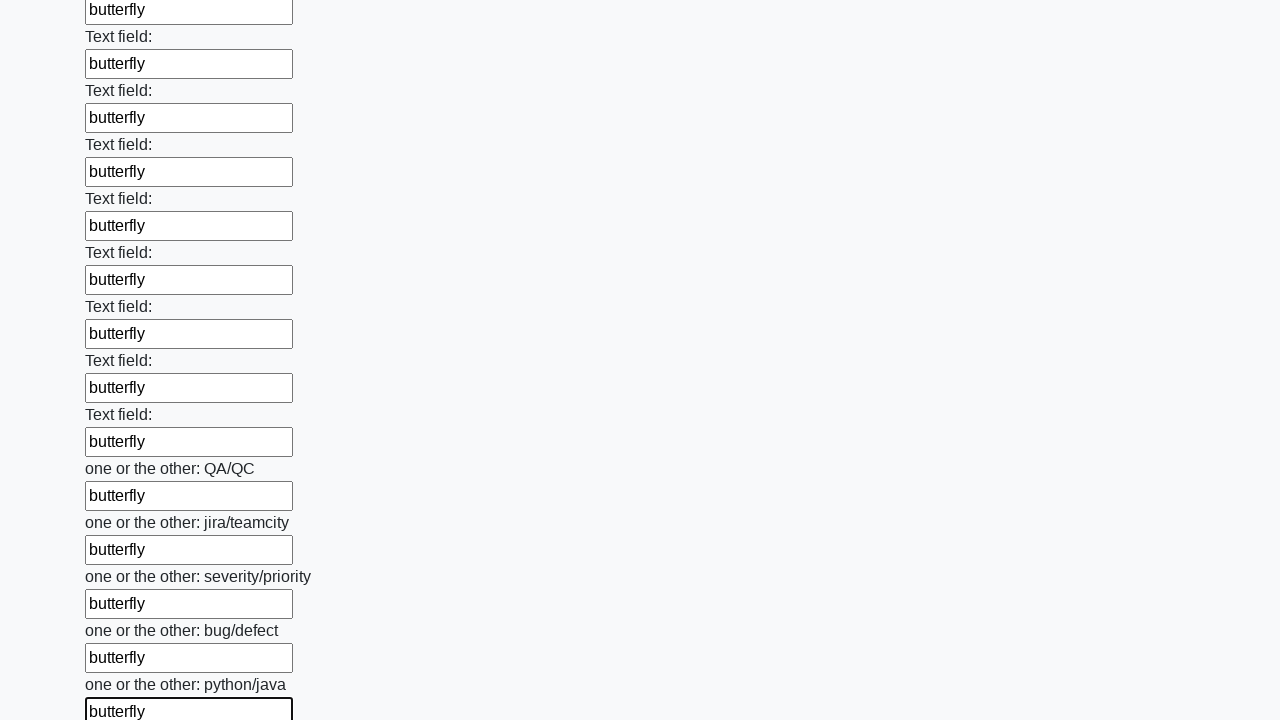

Filled an input field with 'butterfly' on input >> nth=92
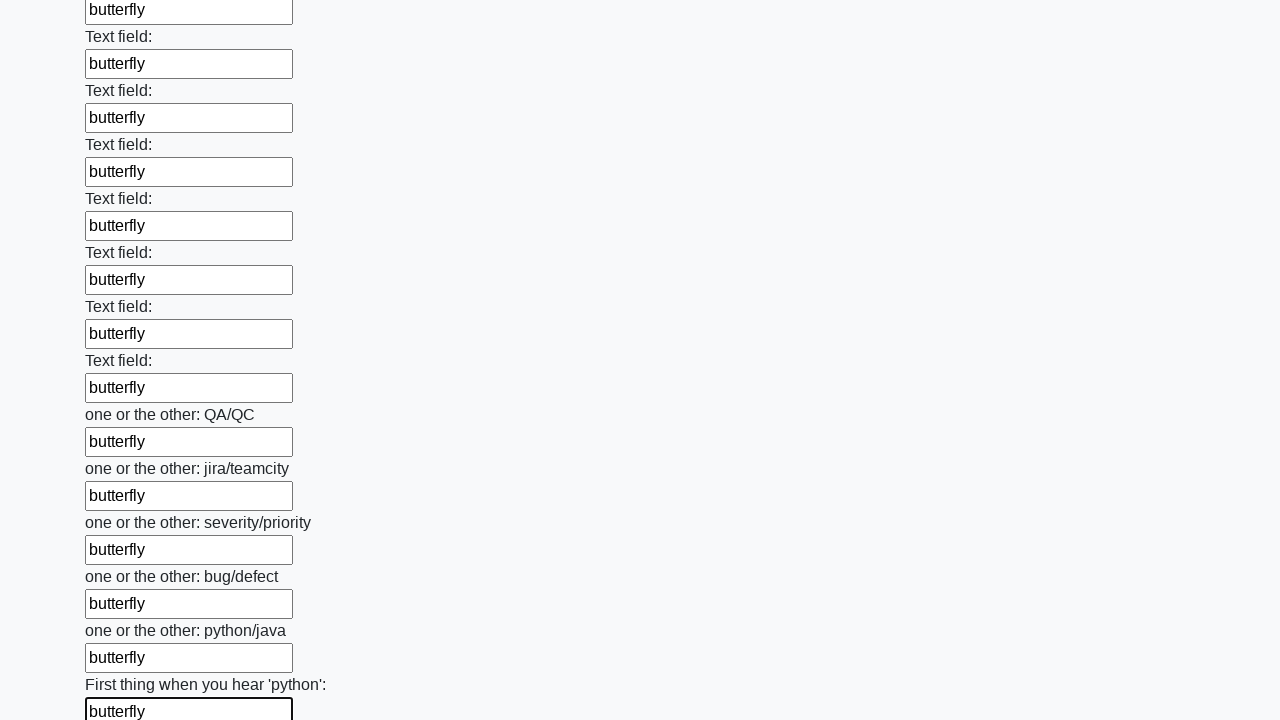

Filled an input field with 'butterfly' on input >> nth=93
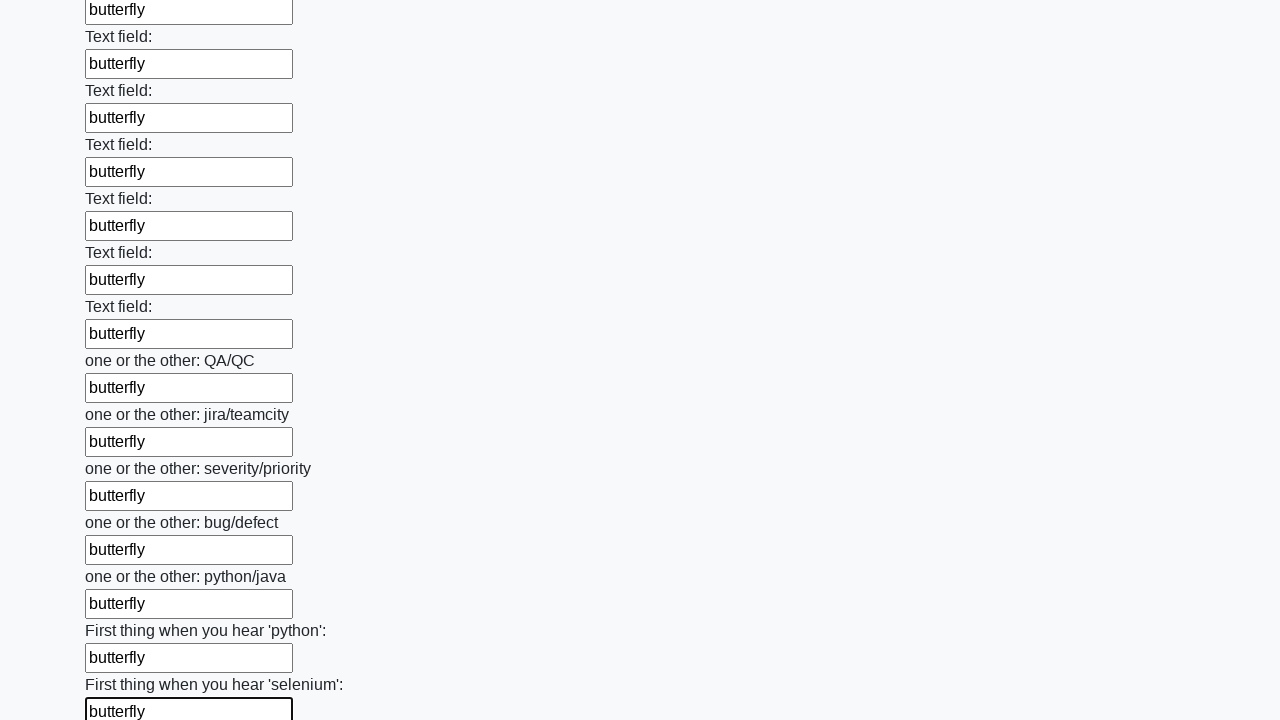

Filled an input field with 'butterfly' on input >> nth=94
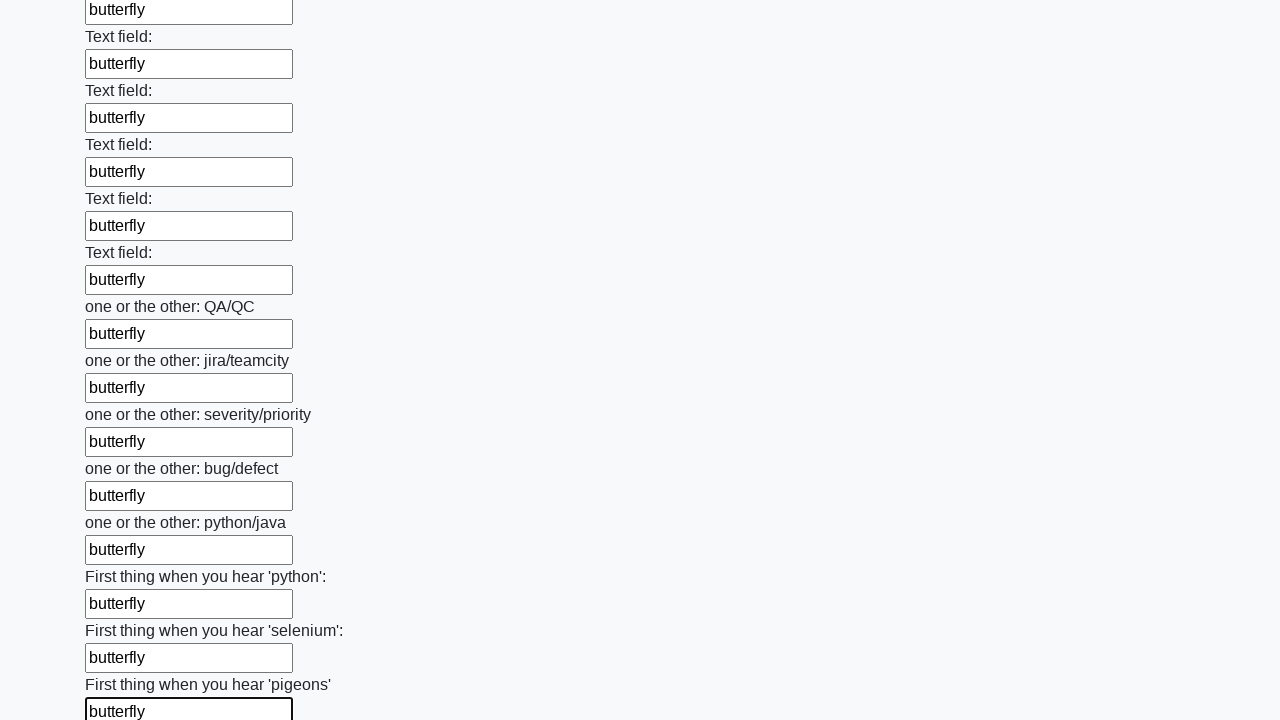

Filled an input field with 'butterfly' on input >> nth=95
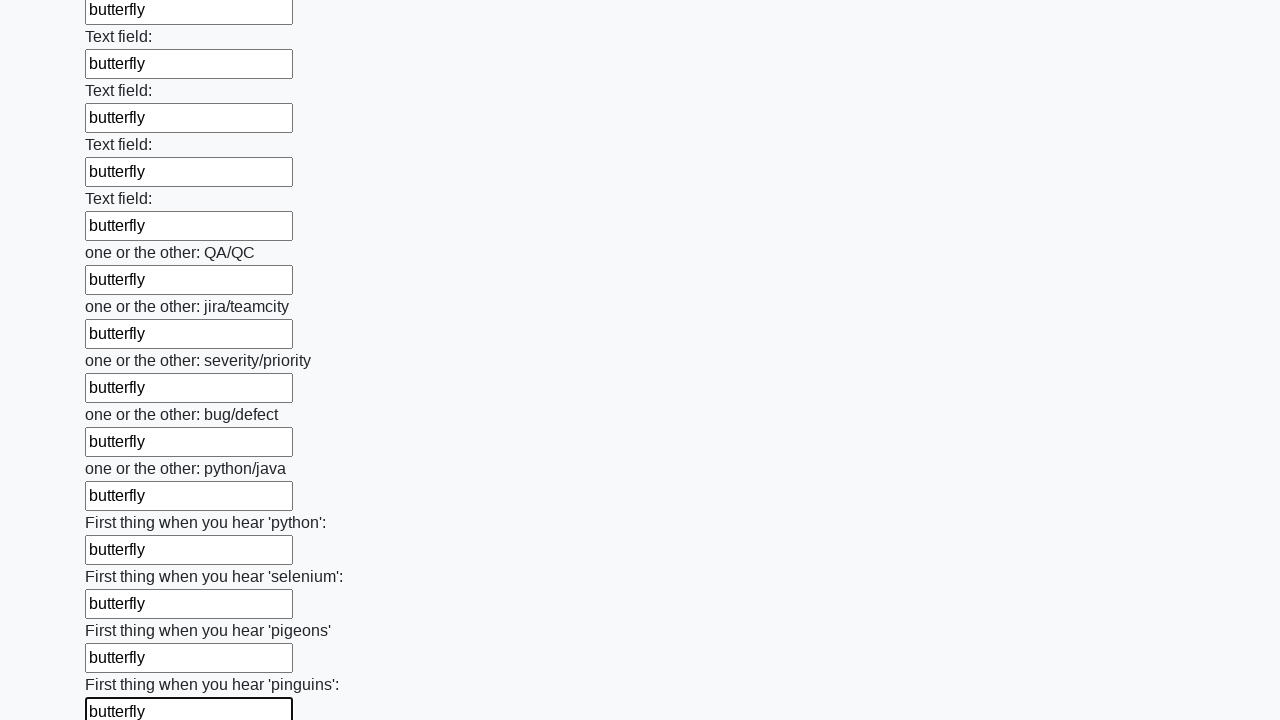

Filled an input field with 'butterfly' on input >> nth=96
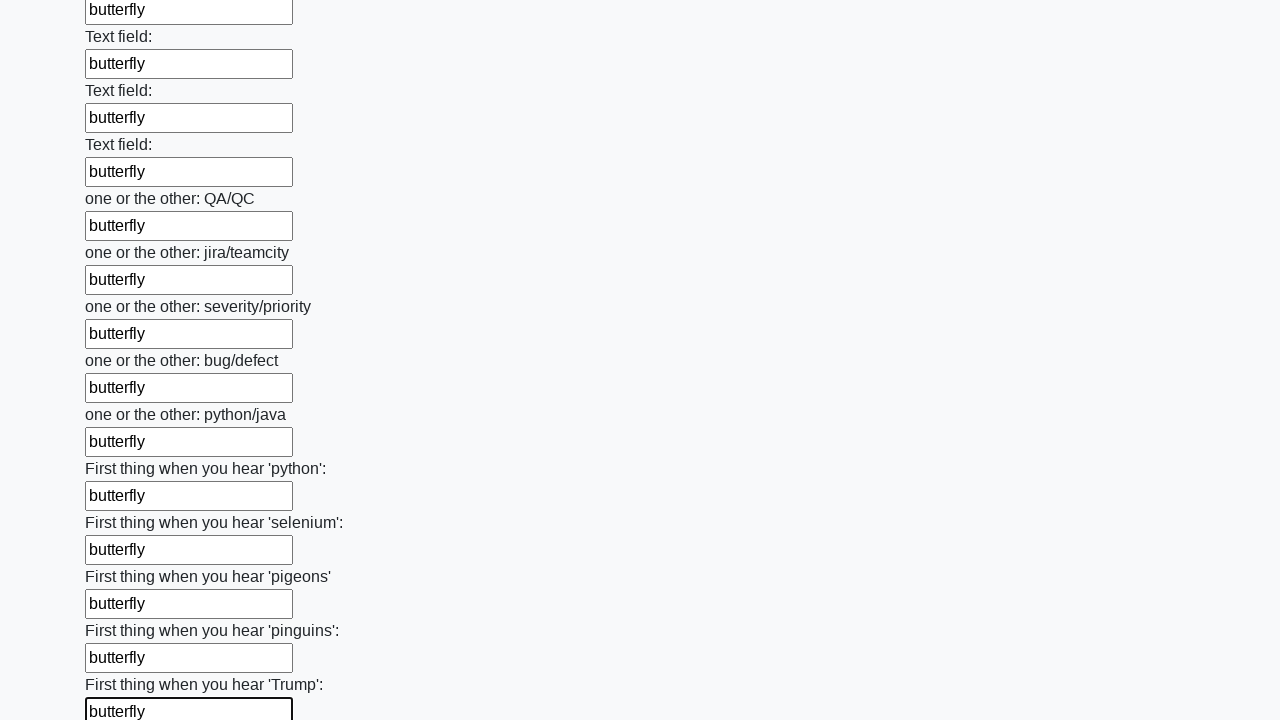

Filled an input field with 'butterfly' on input >> nth=97
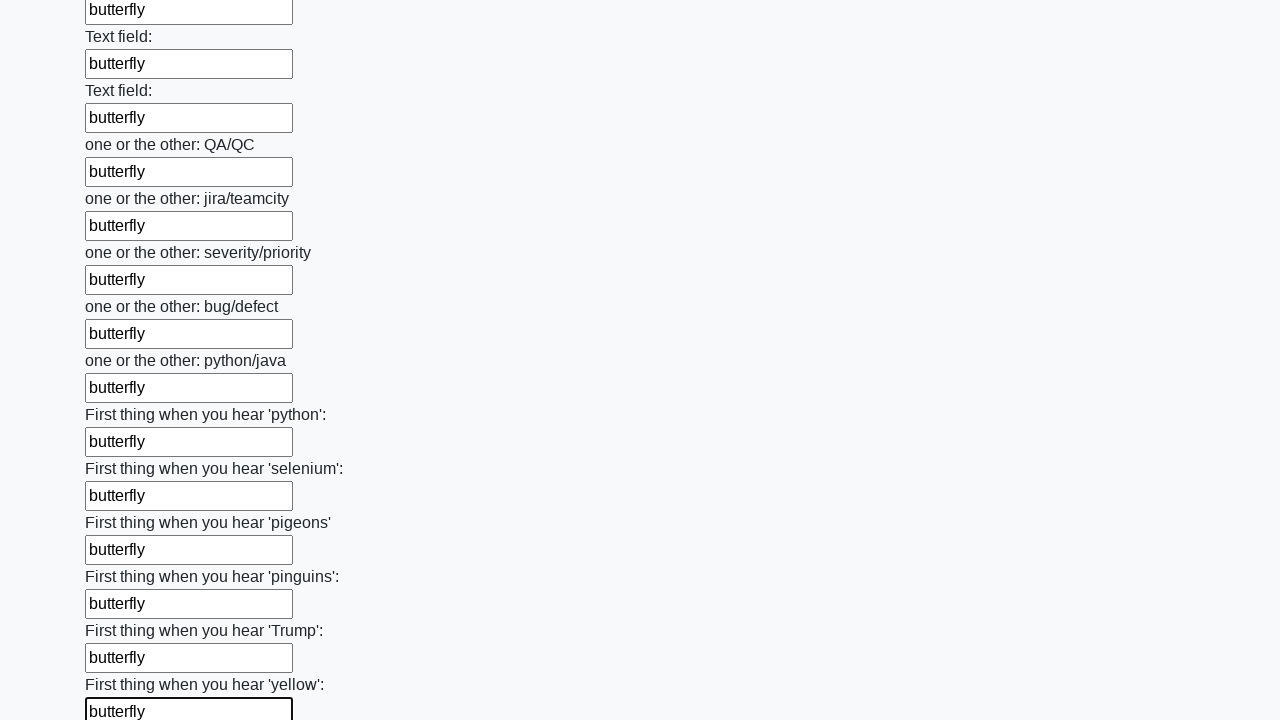

Filled an input field with 'butterfly' on input >> nth=98
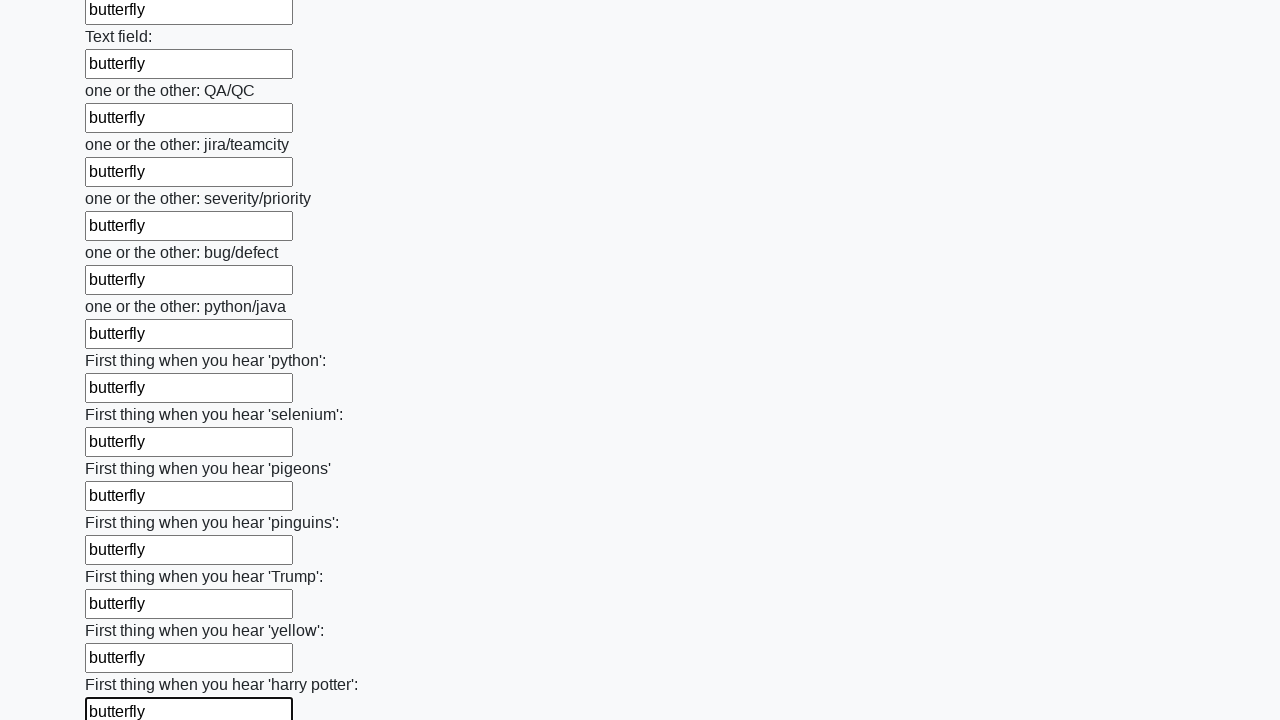

Filled an input field with 'butterfly' on input >> nth=99
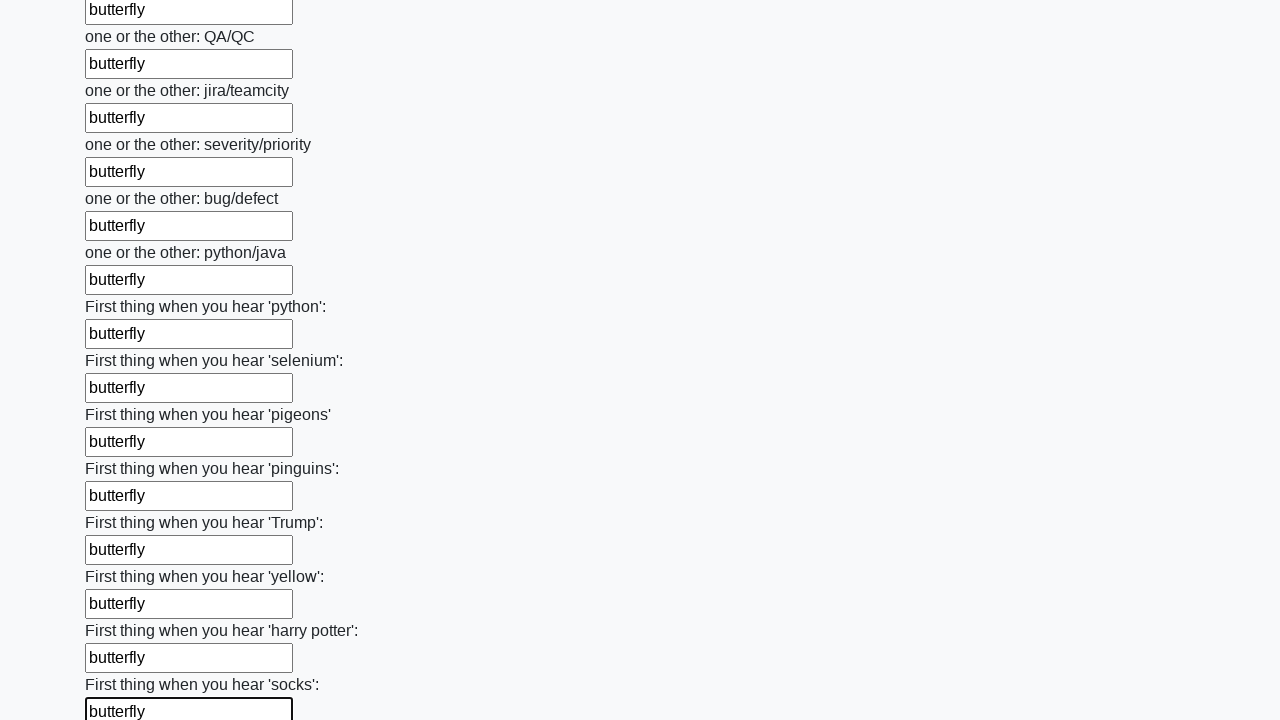

Clicked the submit button to submit the form at (123, 611) on button.btn
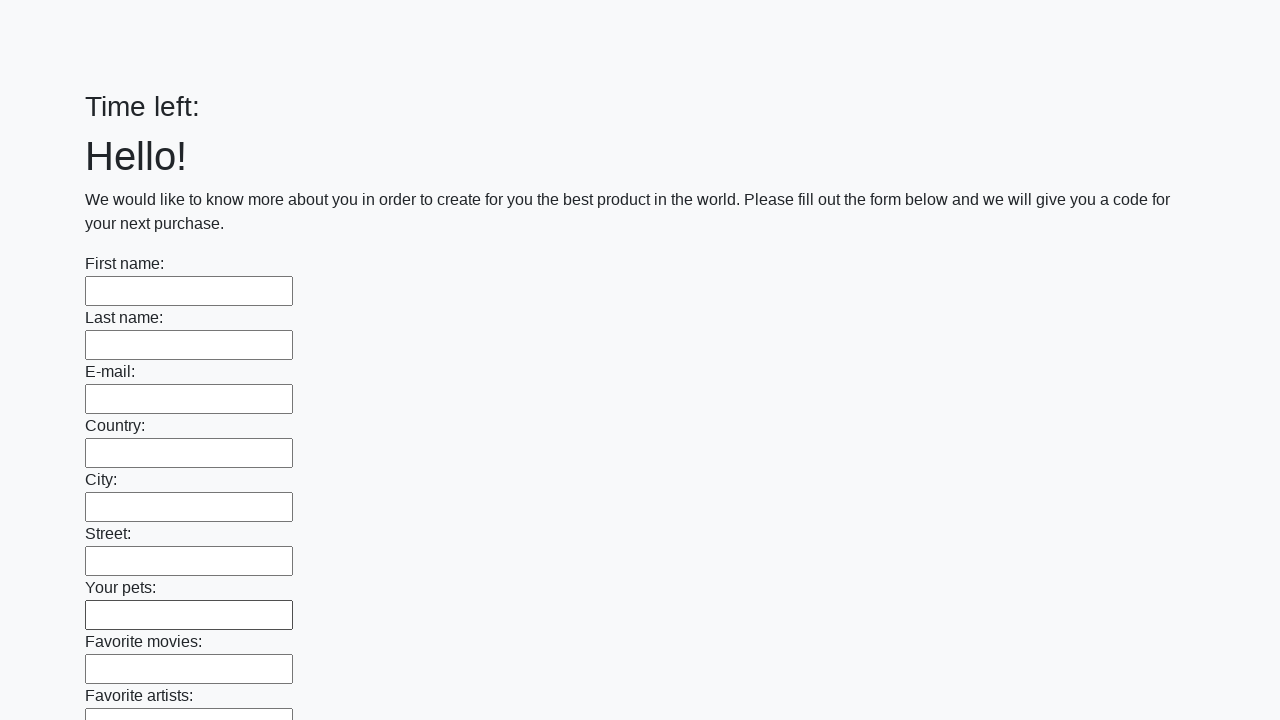

Form submission completed and page loaded
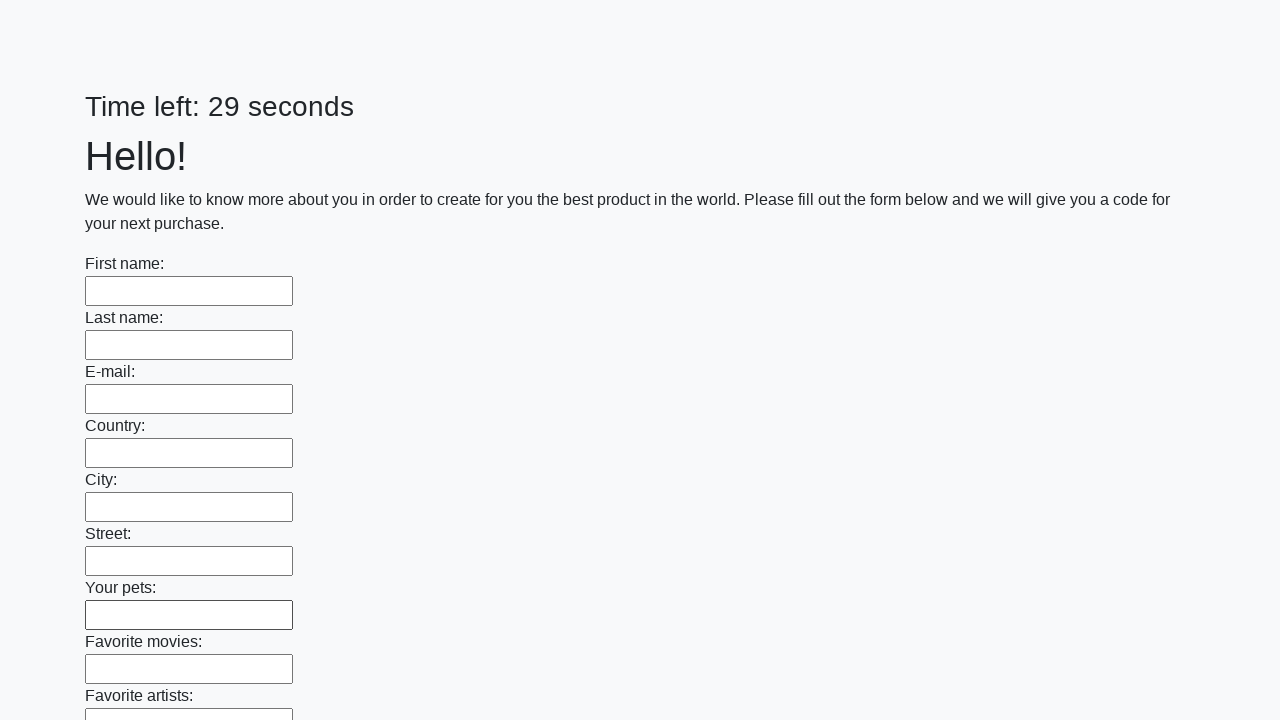

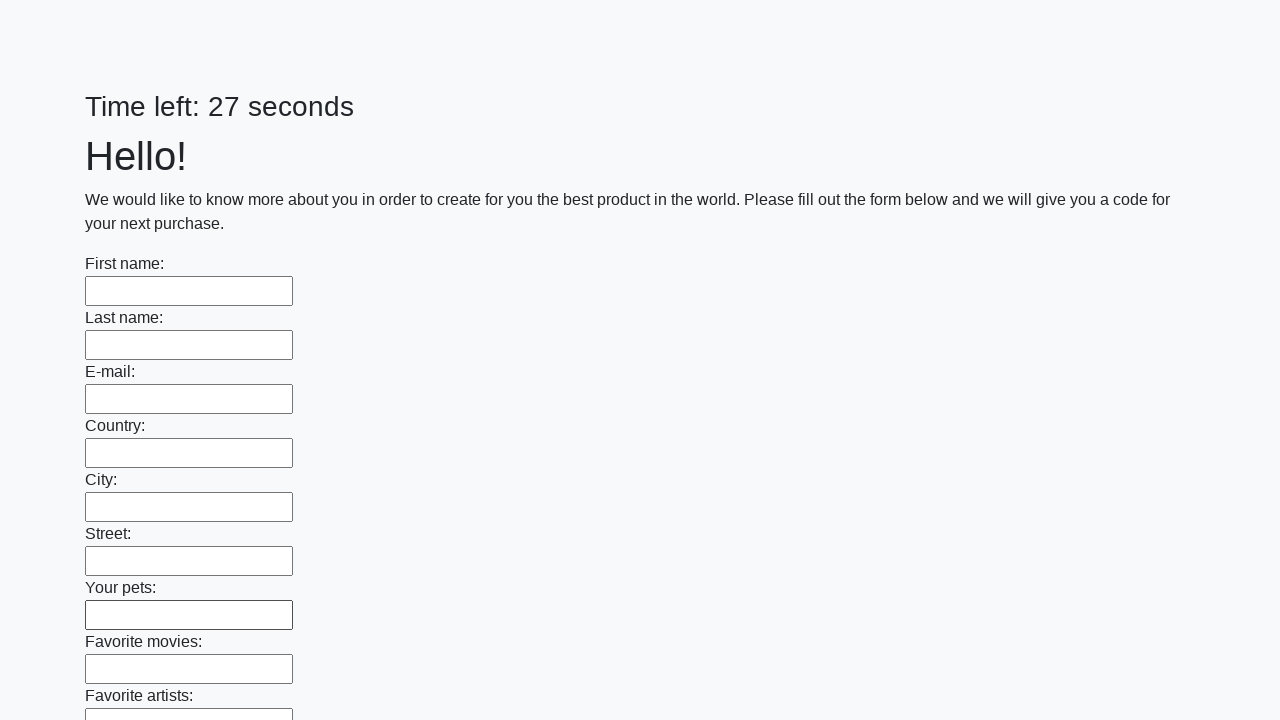